Tests filling a large form with multiple text input fields and submitting it by clicking the submit button

Starting URL: http://suninjuly.github.io/huge_form.html

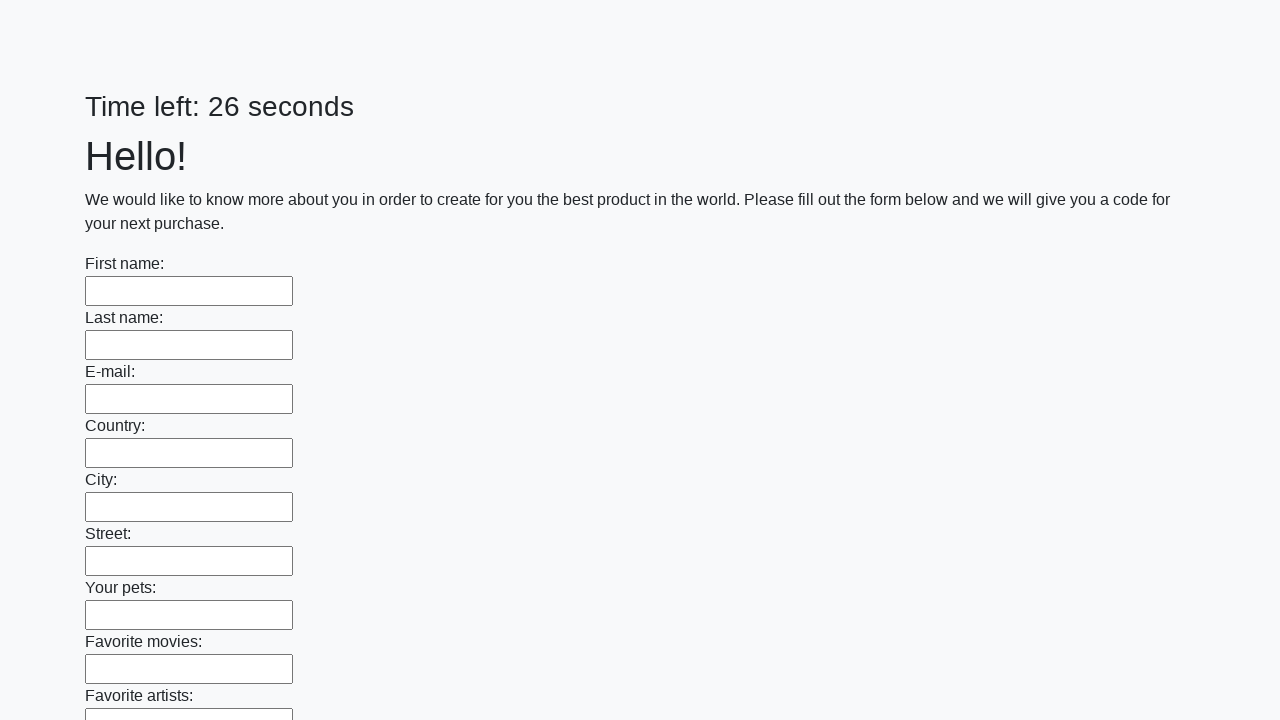

Located all text input fields on the form
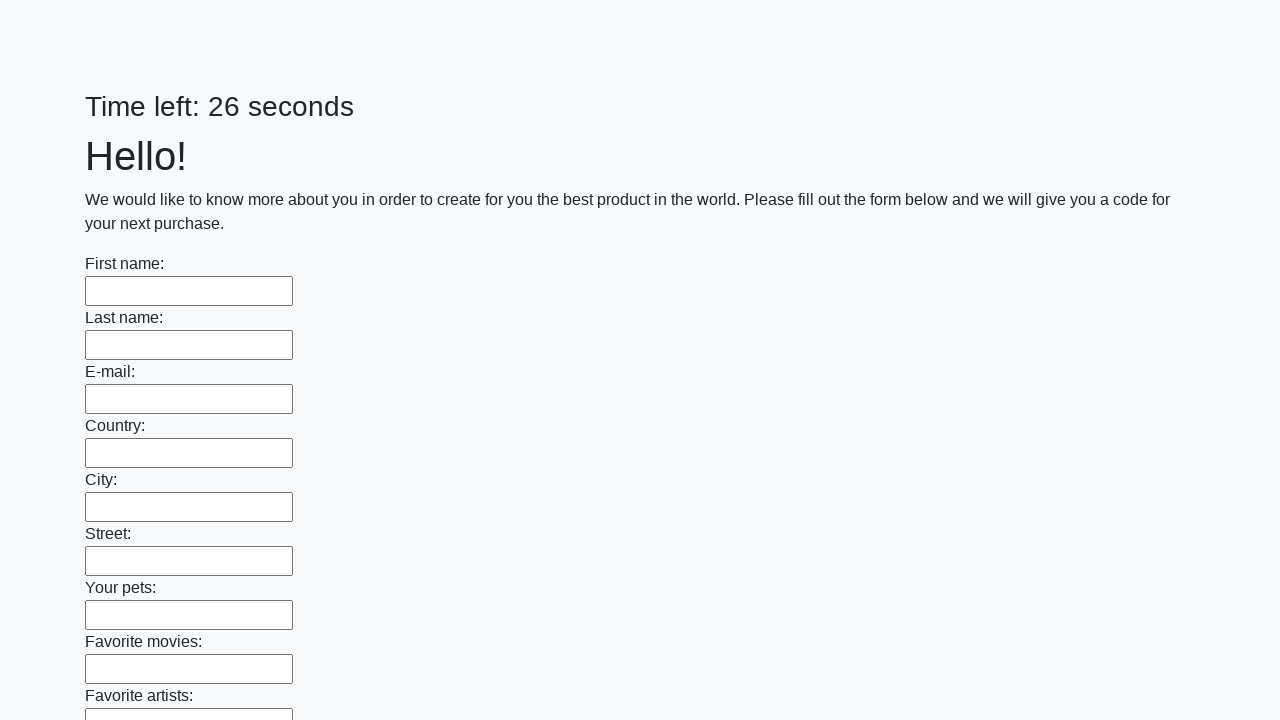

Found 100 text input fields to fill
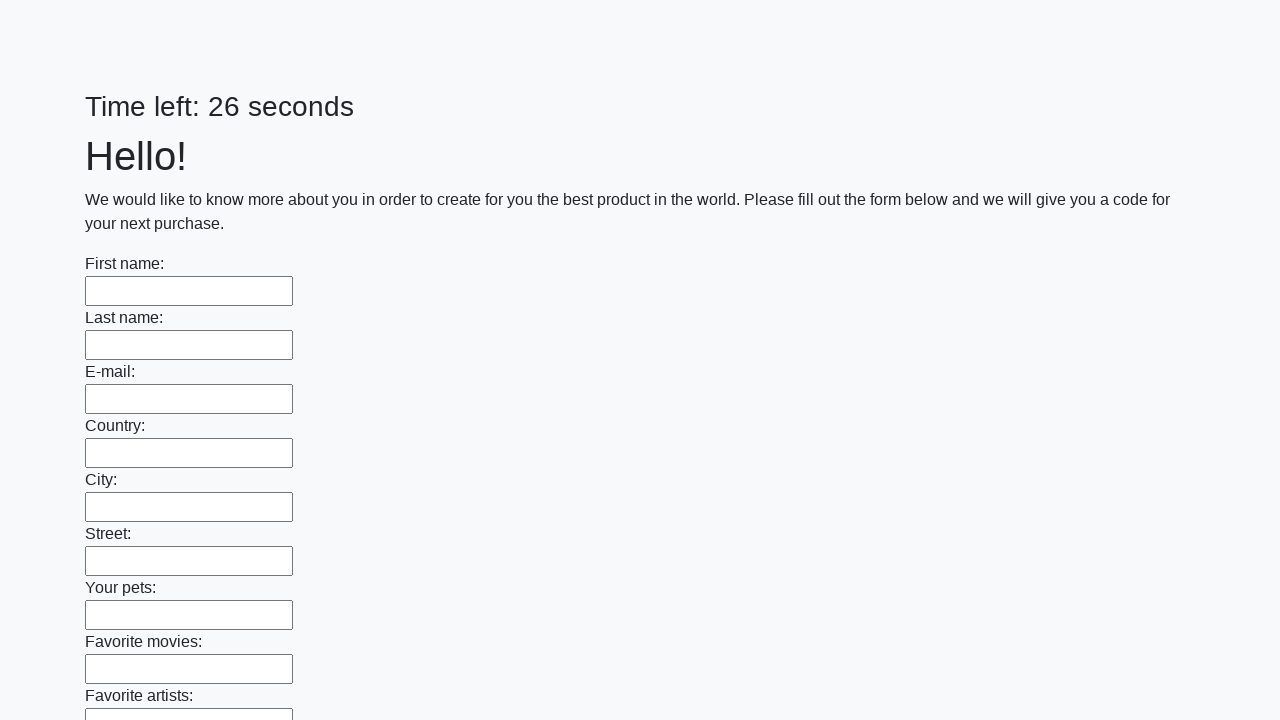

Filled text input field 1 with 'Мой ответ' on input[type='text'] >> nth=0
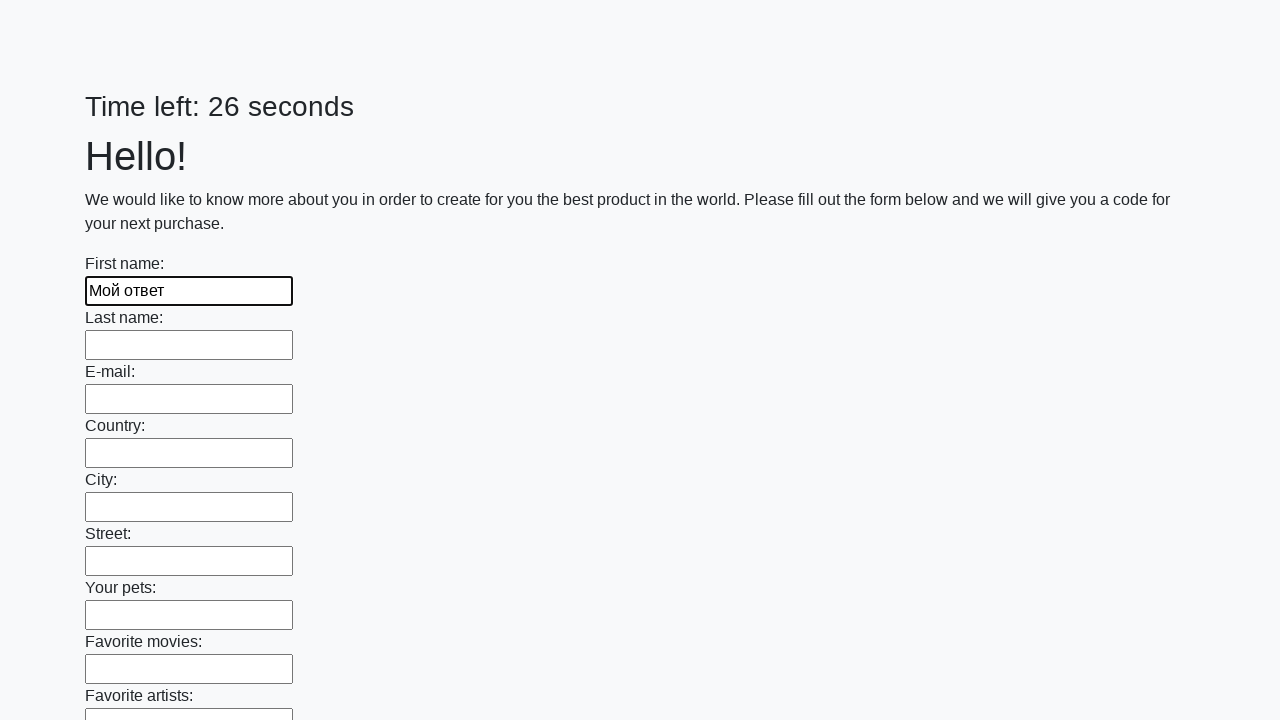

Filled text input field 2 with 'Мой ответ' on input[type='text'] >> nth=1
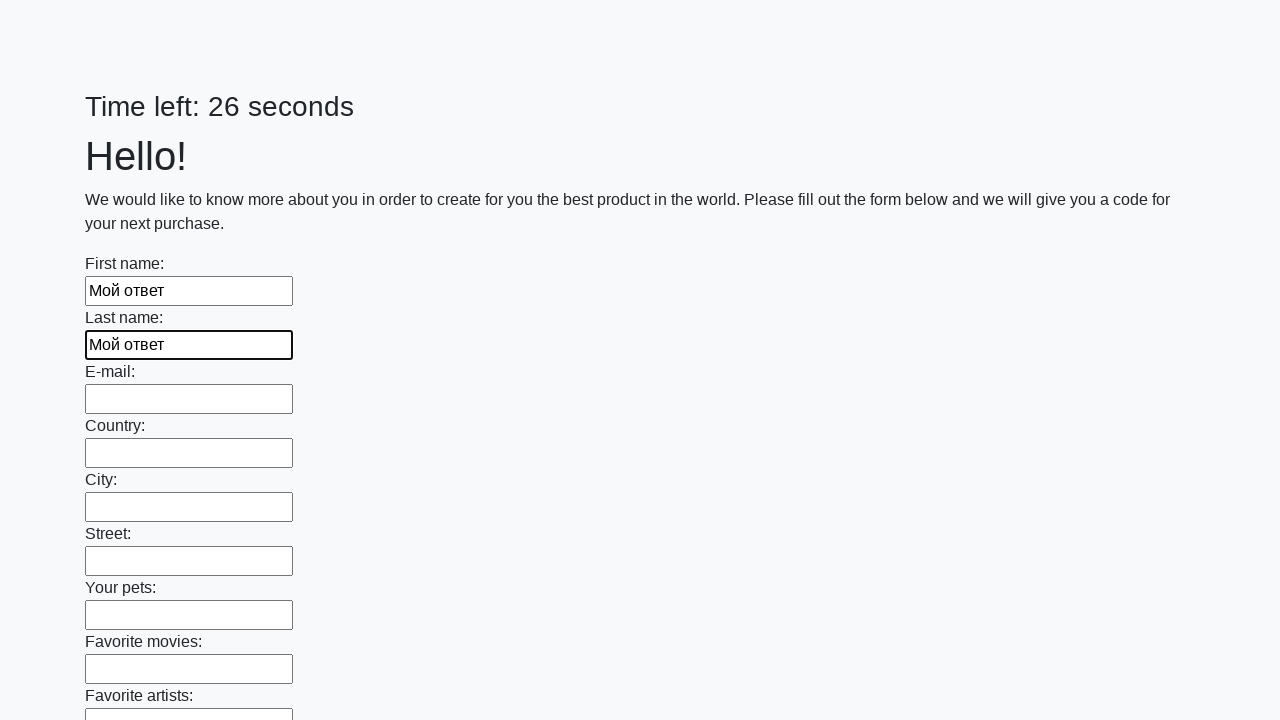

Filled text input field 3 with 'Мой ответ' on input[type='text'] >> nth=2
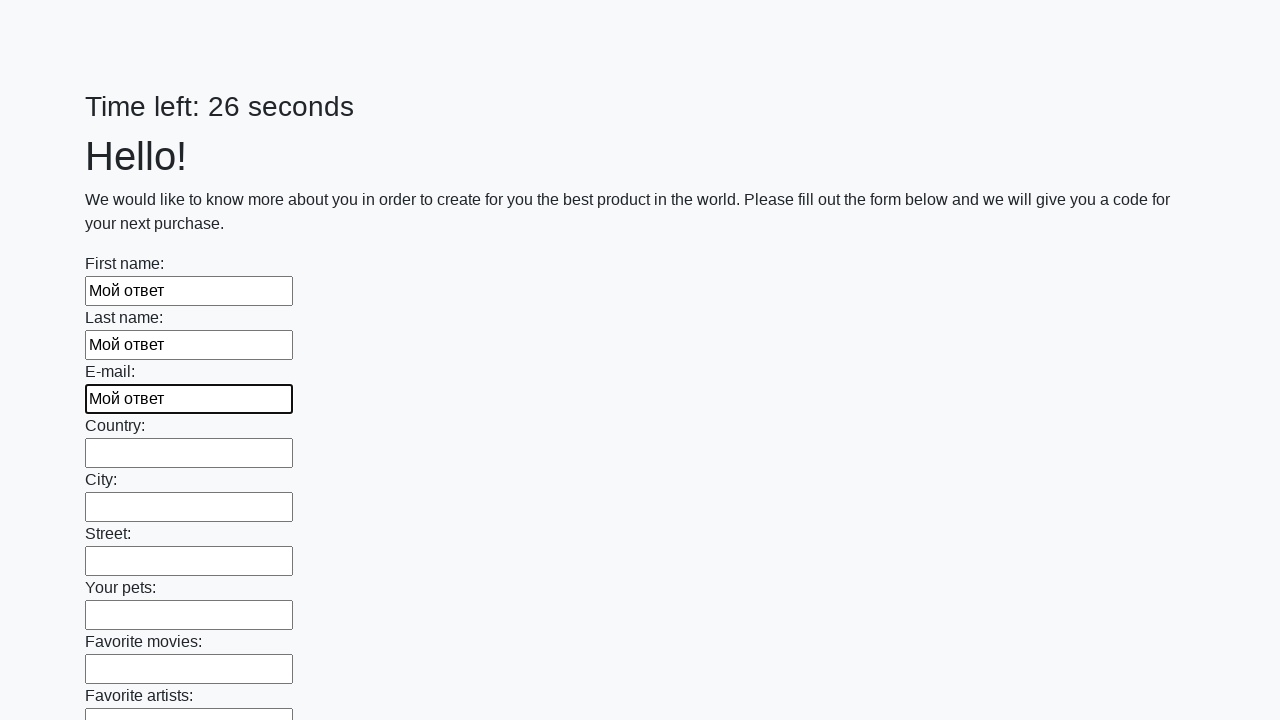

Filled text input field 4 with 'Мой ответ' on input[type='text'] >> nth=3
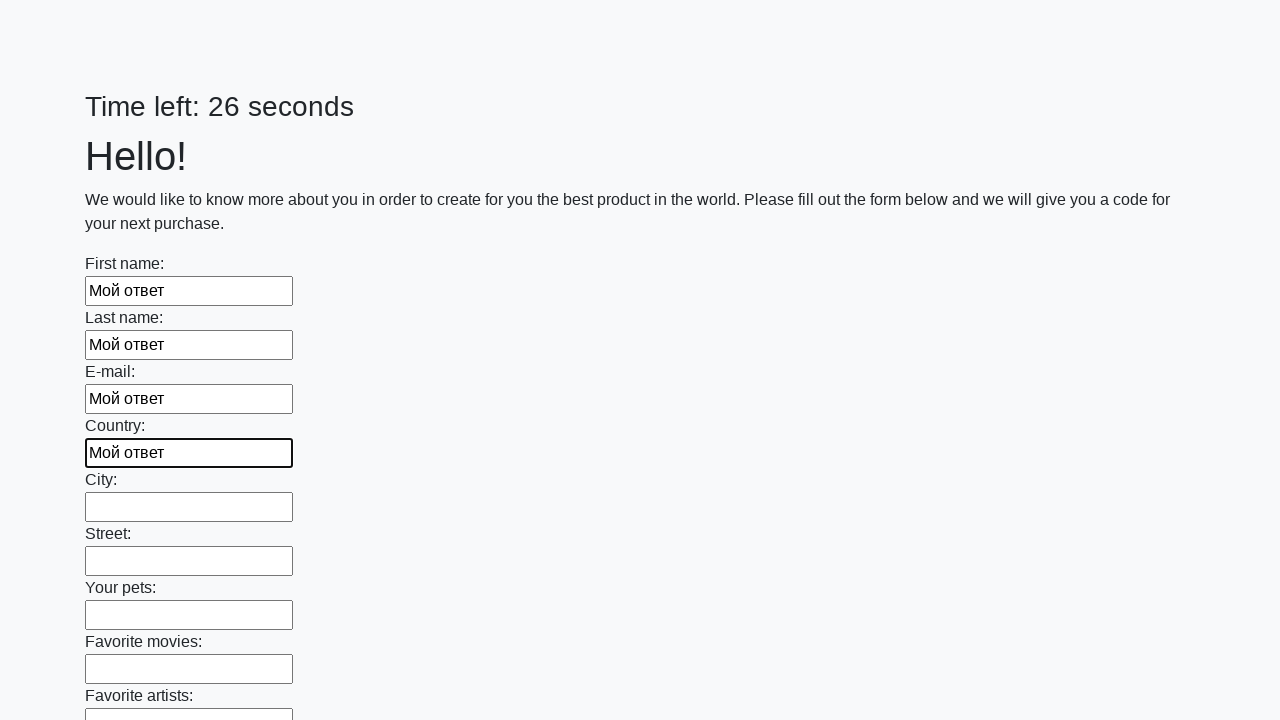

Filled text input field 5 with 'Мой ответ' on input[type='text'] >> nth=4
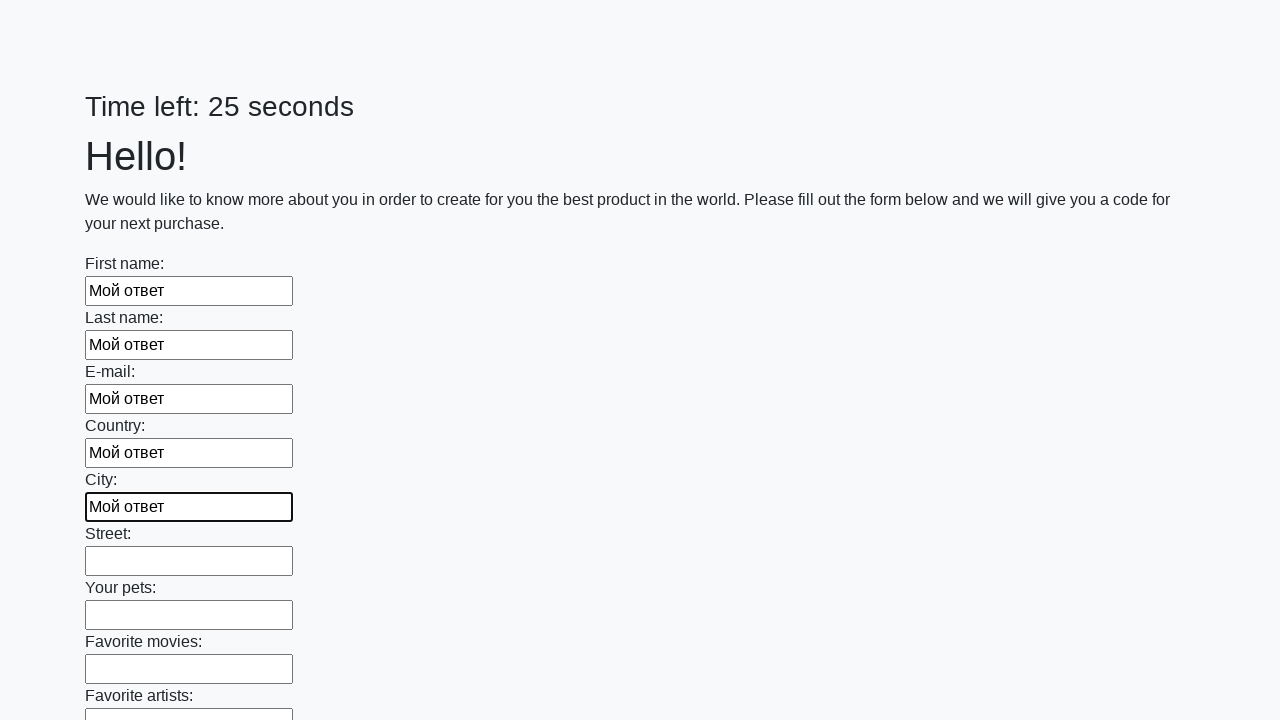

Filled text input field 6 with 'Мой ответ' on input[type='text'] >> nth=5
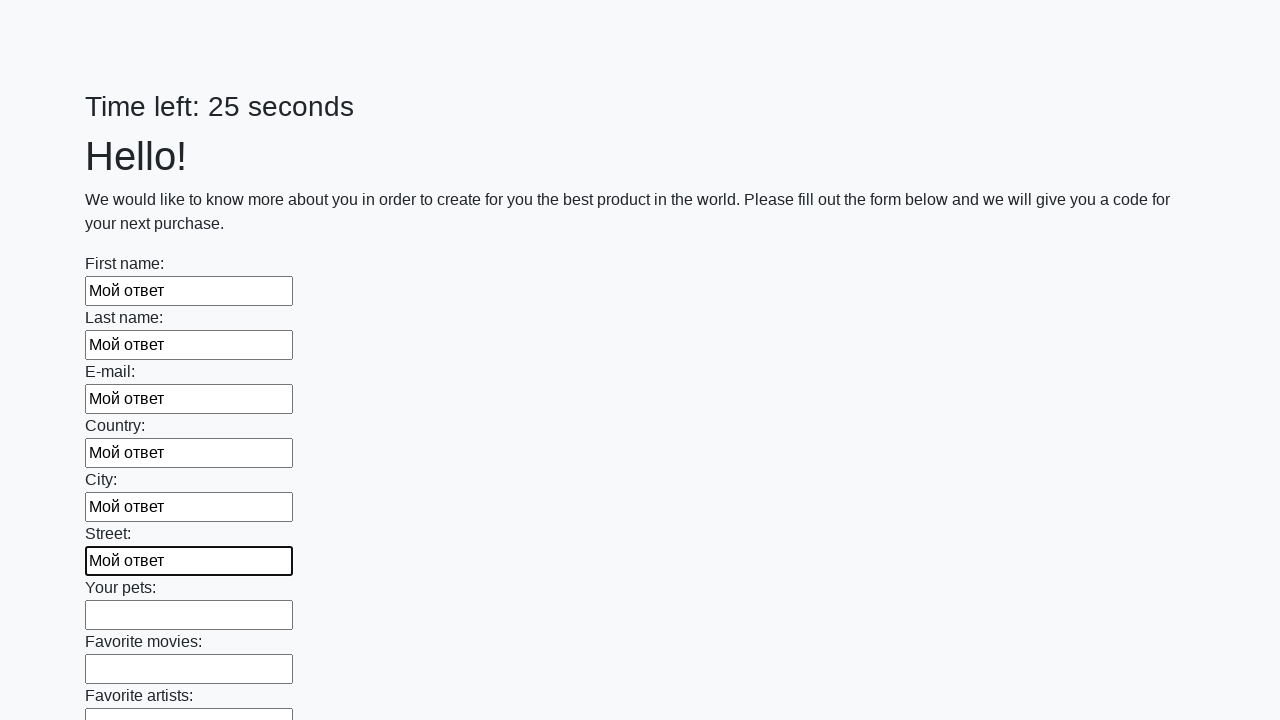

Filled text input field 7 with 'Мой ответ' on input[type='text'] >> nth=6
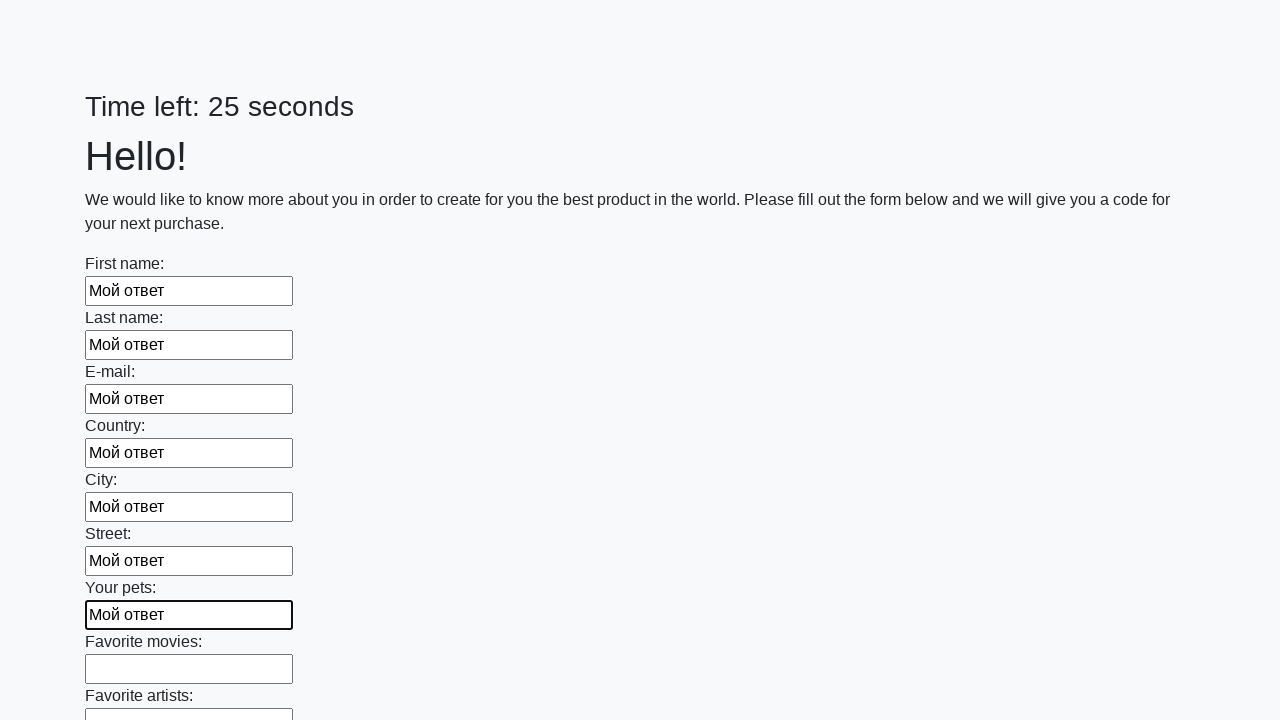

Filled text input field 8 with 'Мой ответ' on input[type='text'] >> nth=7
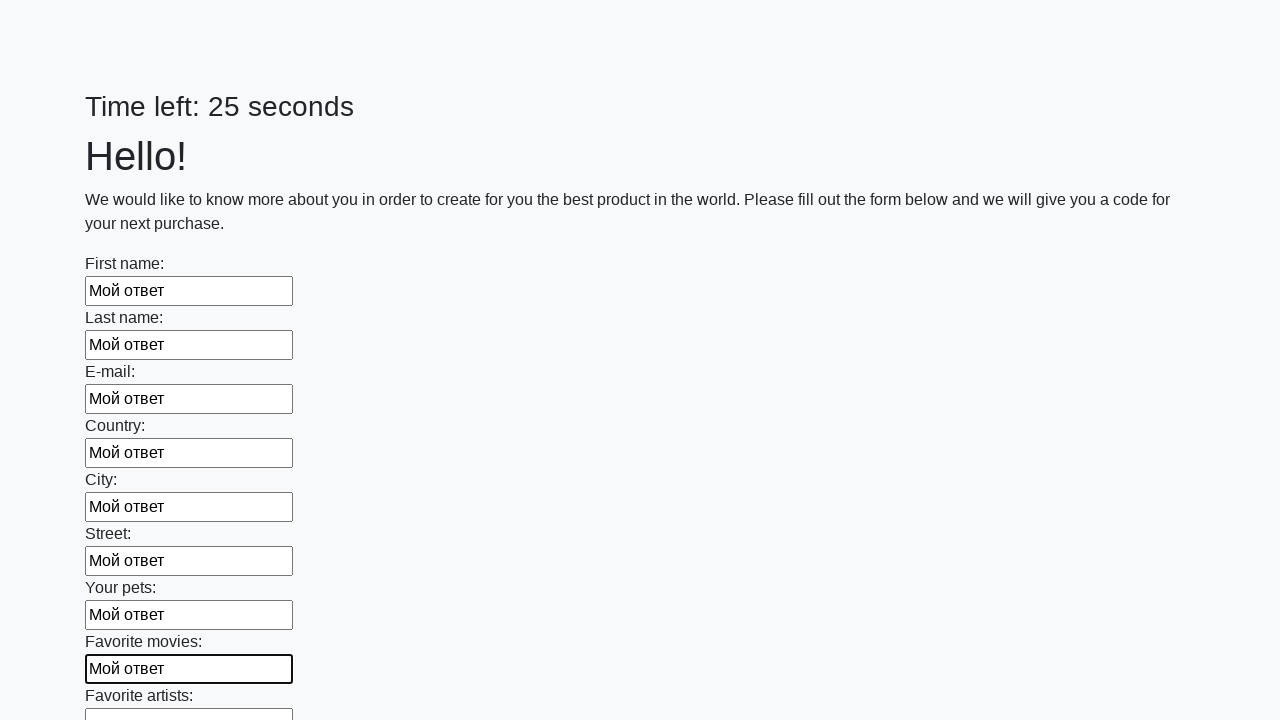

Filled text input field 9 with 'Мой ответ' on input[type='text'] >> nth=8
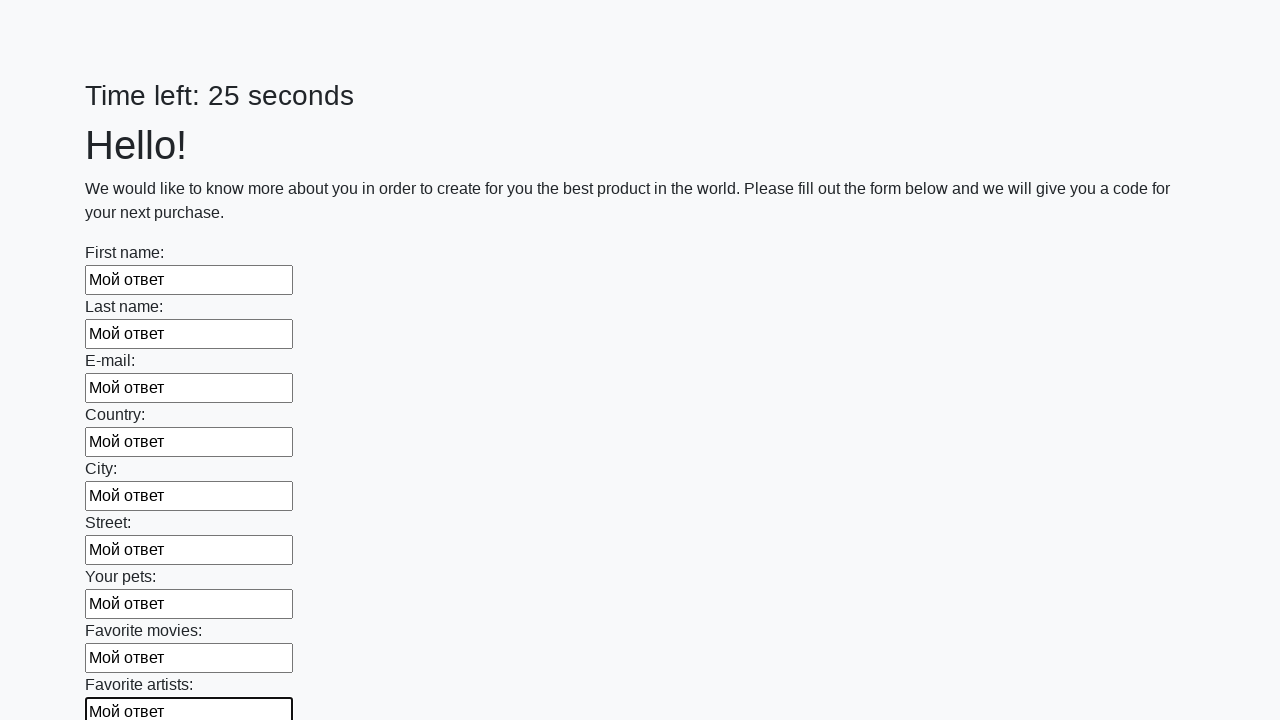

Filled text input field 10 with 'Мой ответ' on input[type='text'] >> nth=9
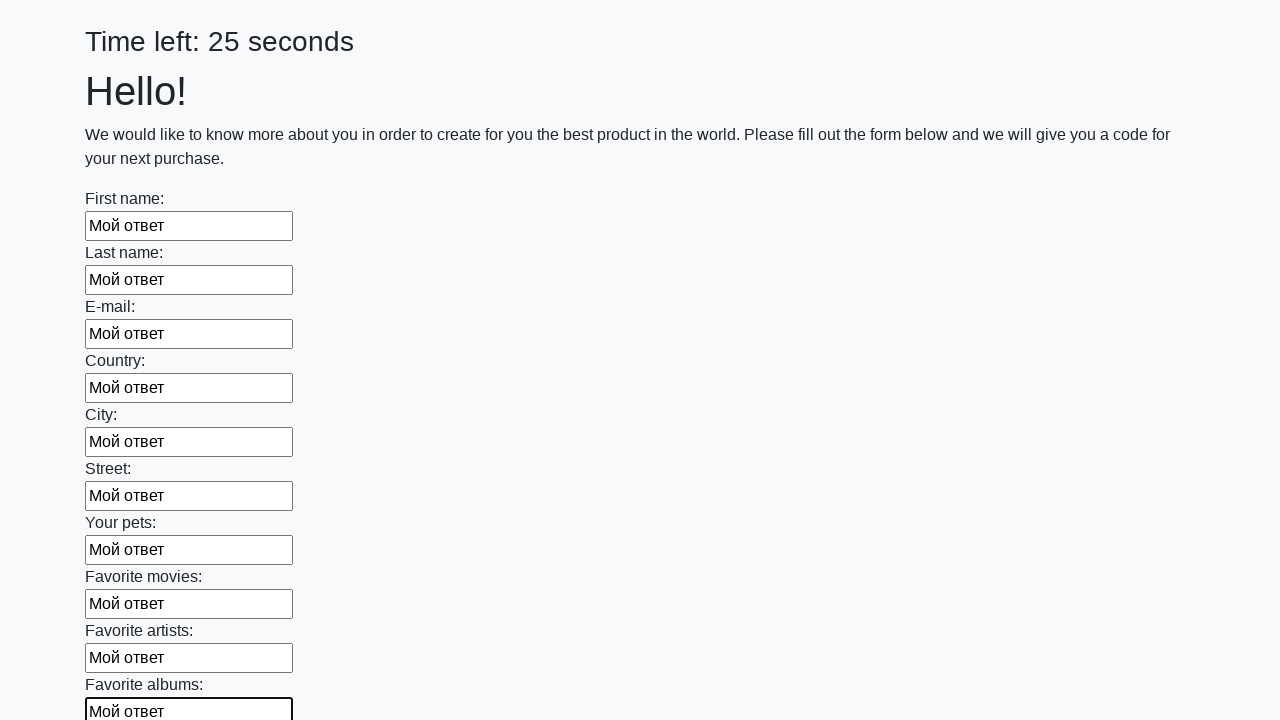

Filled text input field 11 with 'Мой ответ' on input[type='text'] >> nth=10
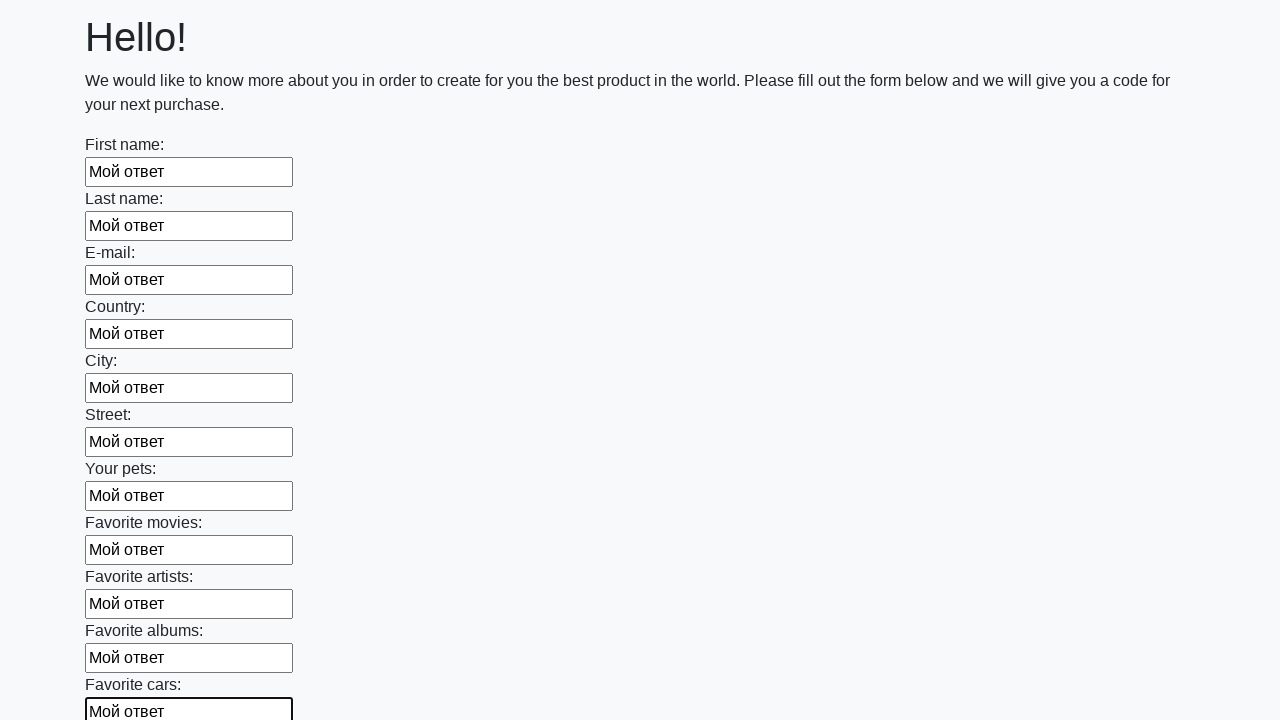

Filled text input field 12 with 'Мой ответ' on input[type='text'] >> nth=11
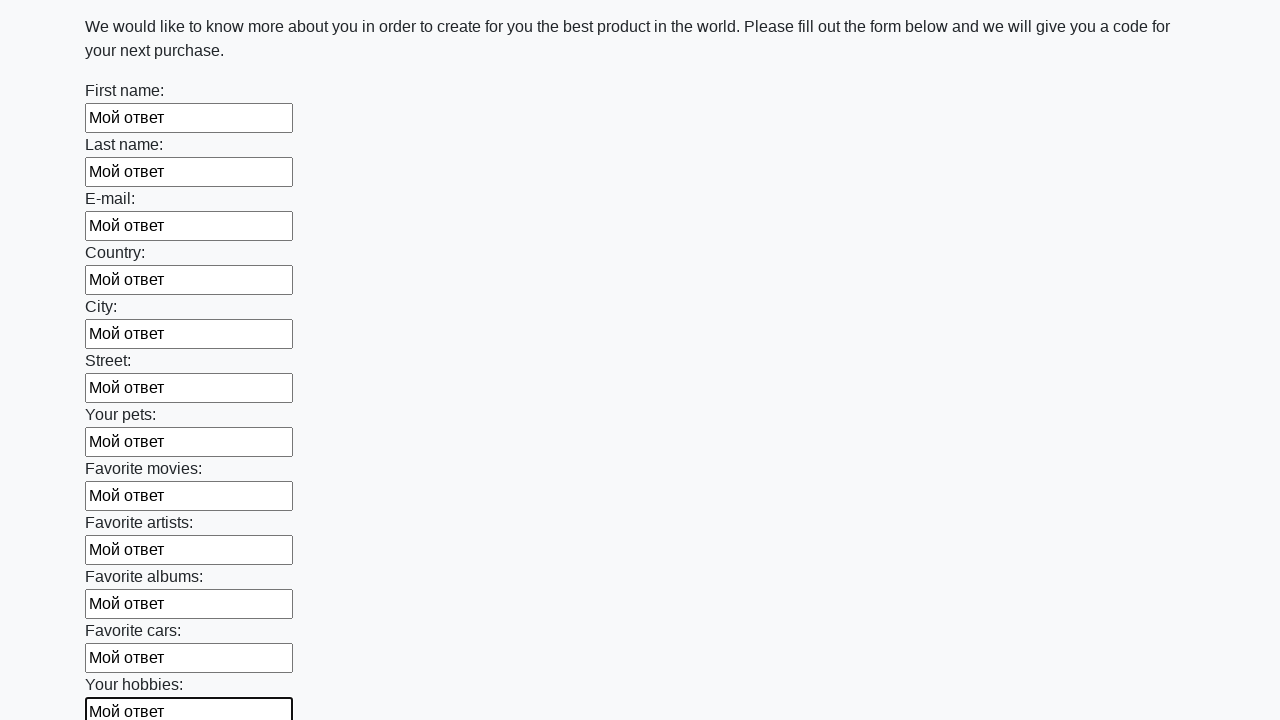

Filled text input field 13 with 'Мой ответ' on input[type='text'] >> nth=12
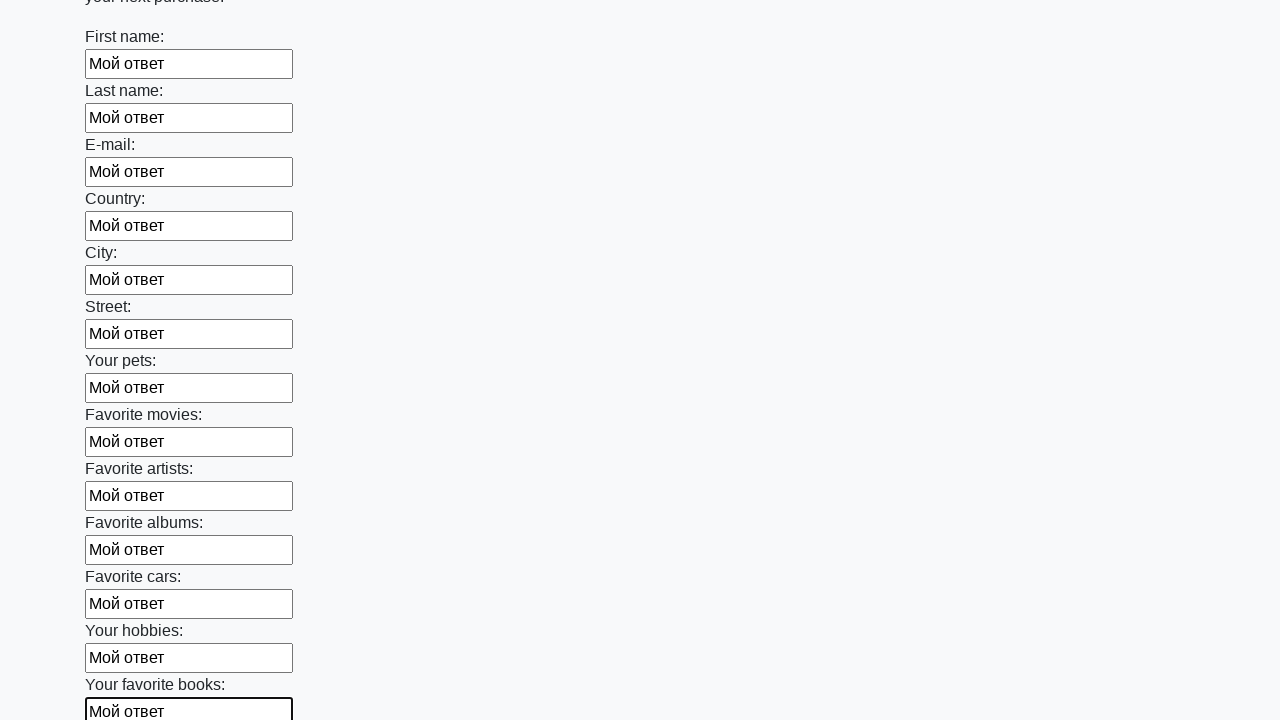

Filled text input field 14 with 'Мой ответ' on input[type='text'] >> nth=13
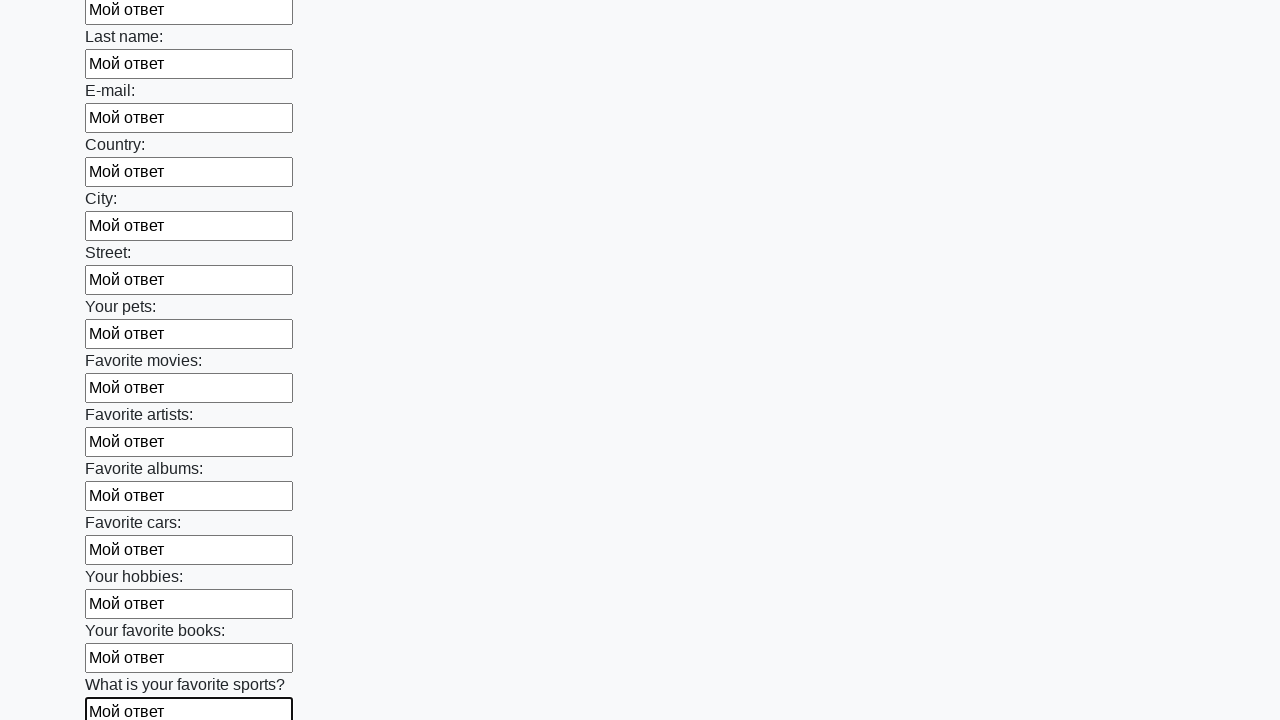

Filled text input field 15 with 'Мой ответ' on input[type='text'] >> nth=14
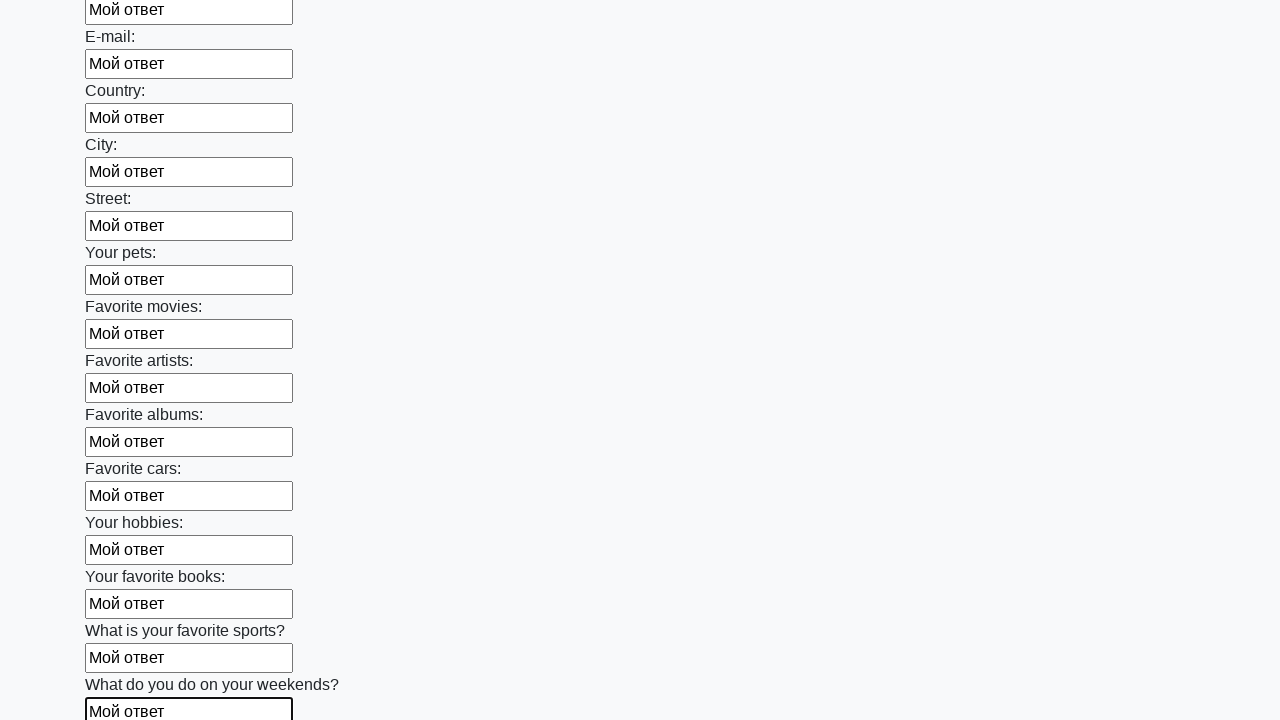

Filled text input field 16 with 'Мой ответ' on input[type='text'] >> nth=15
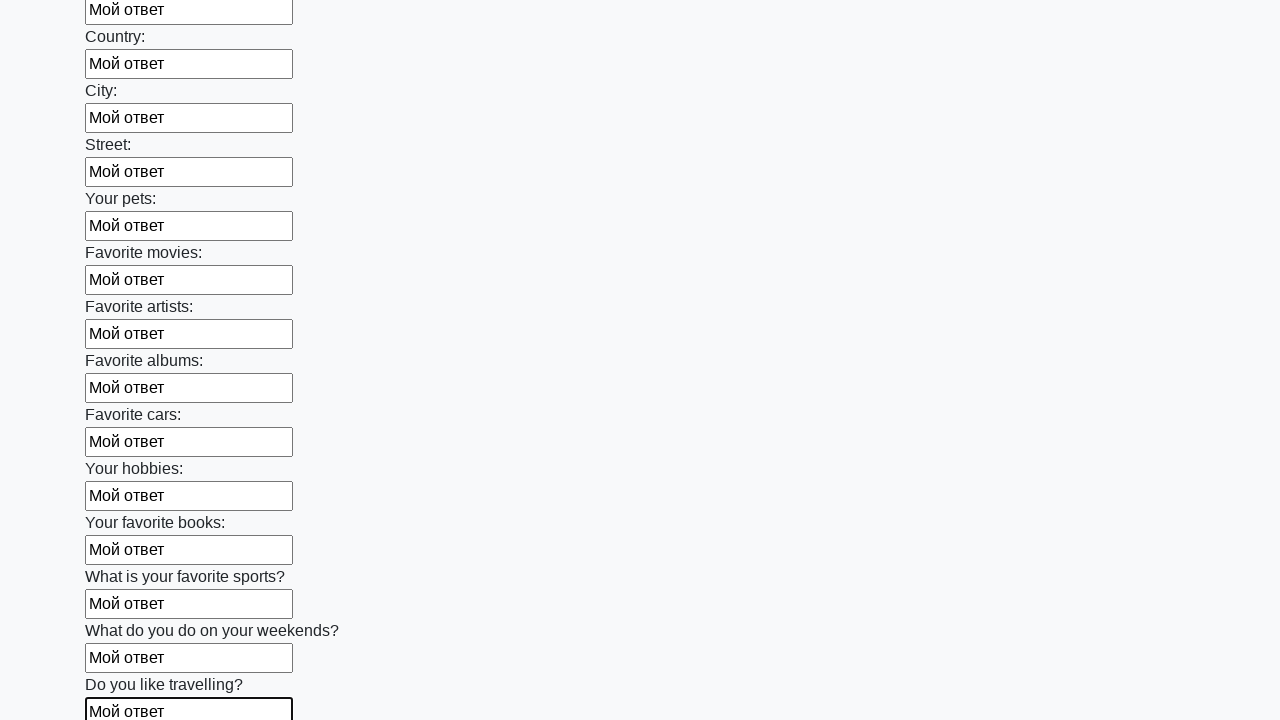

Filled text input field 17 with 'Мой ответ' on input[type='text'] >> nth=16
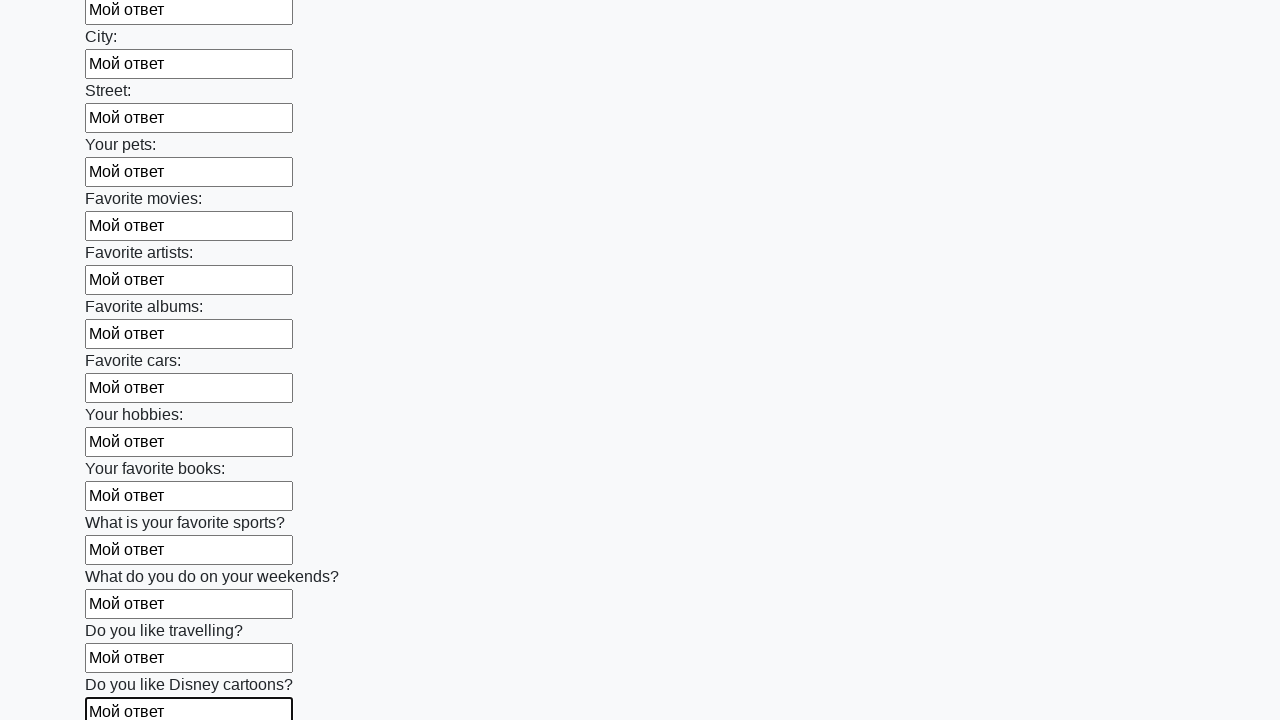

Filled text input field 18 with 'Мой ответ' on input[type='text'] >> nth=17
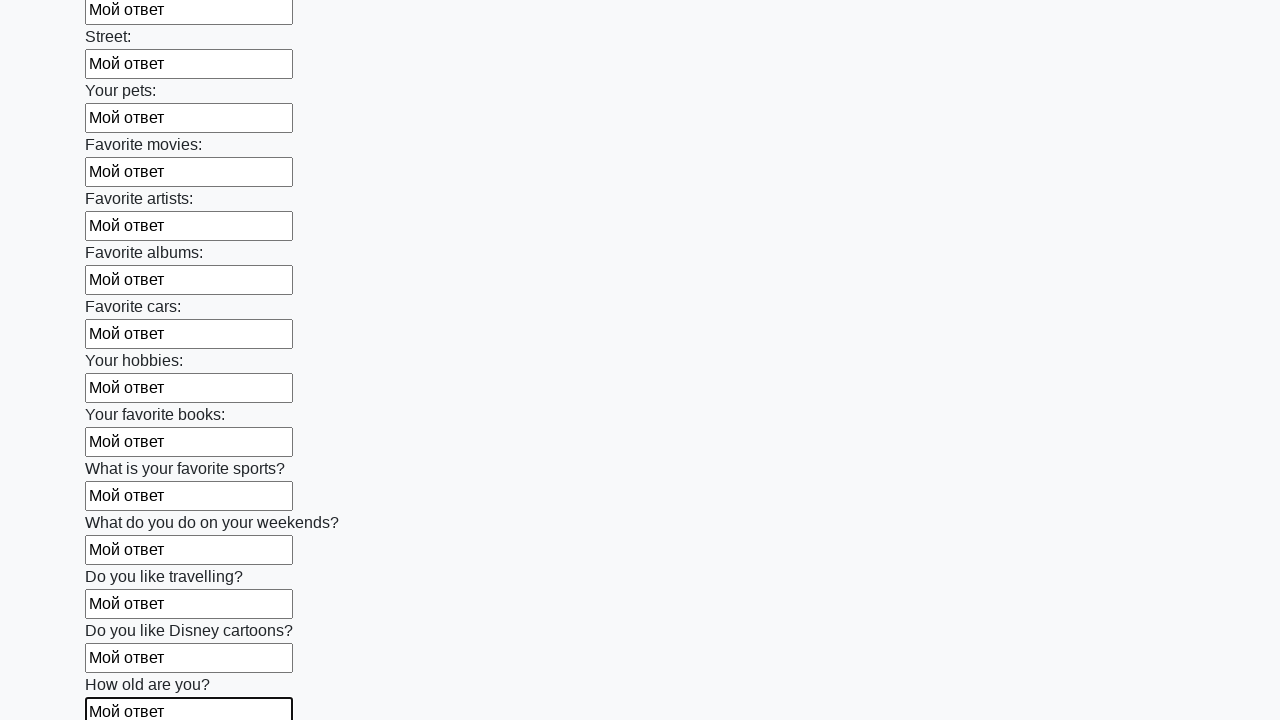

Filled text input field 19 with 'Мой ответ' on input[type='text'] >> nth=18
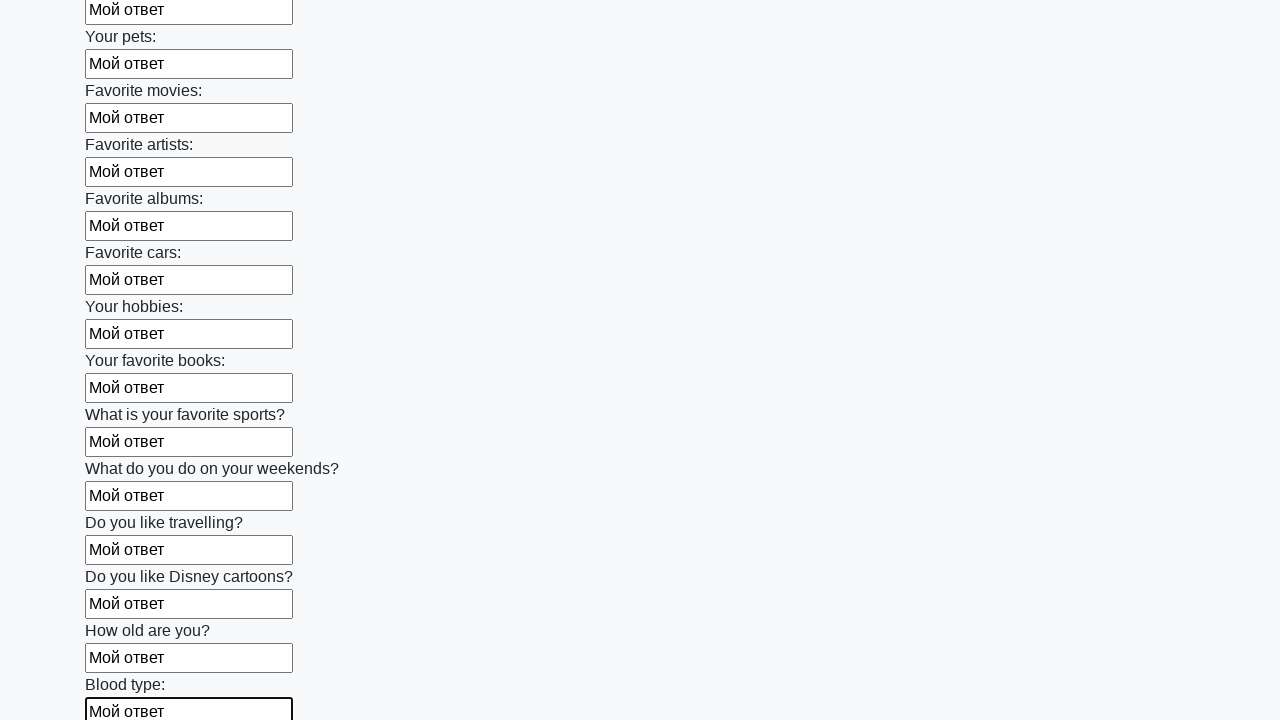

Filled text input field 20 with 'Мой ответ' on input[type='text'] >> nth=19
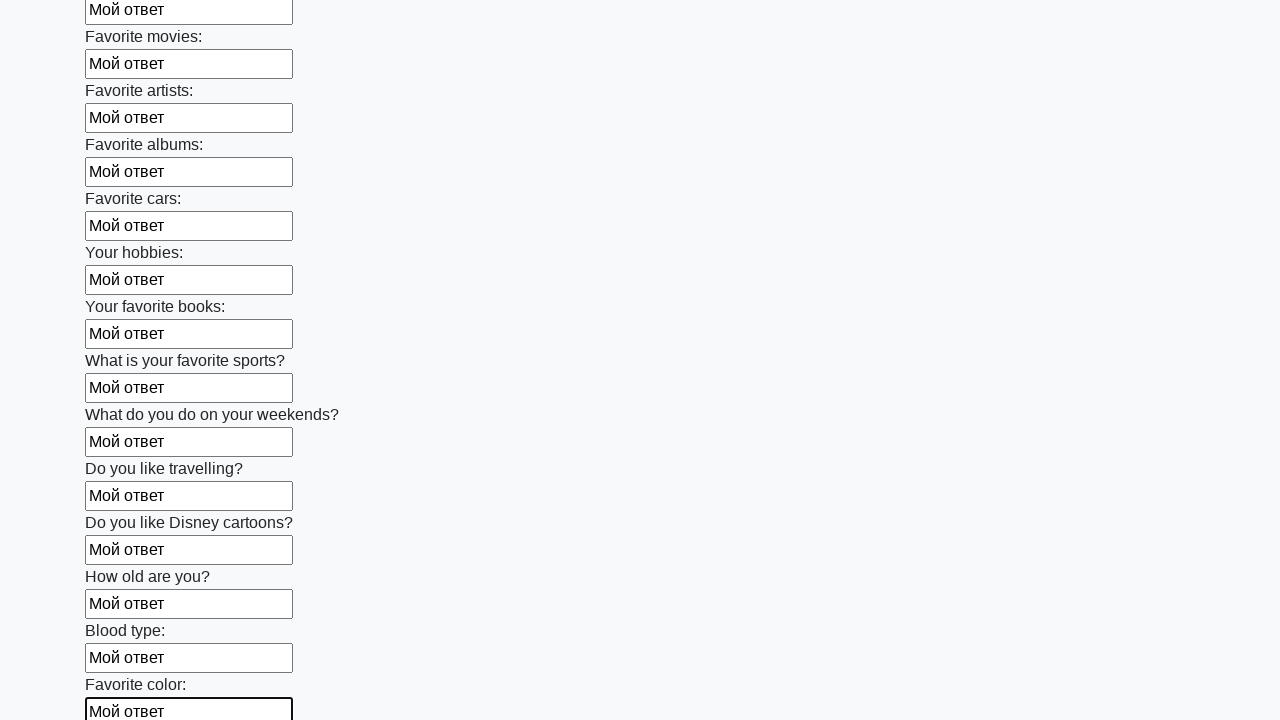

Filled text input field 21 with 'Мой ответ' on input[type='text'] >> nth=20
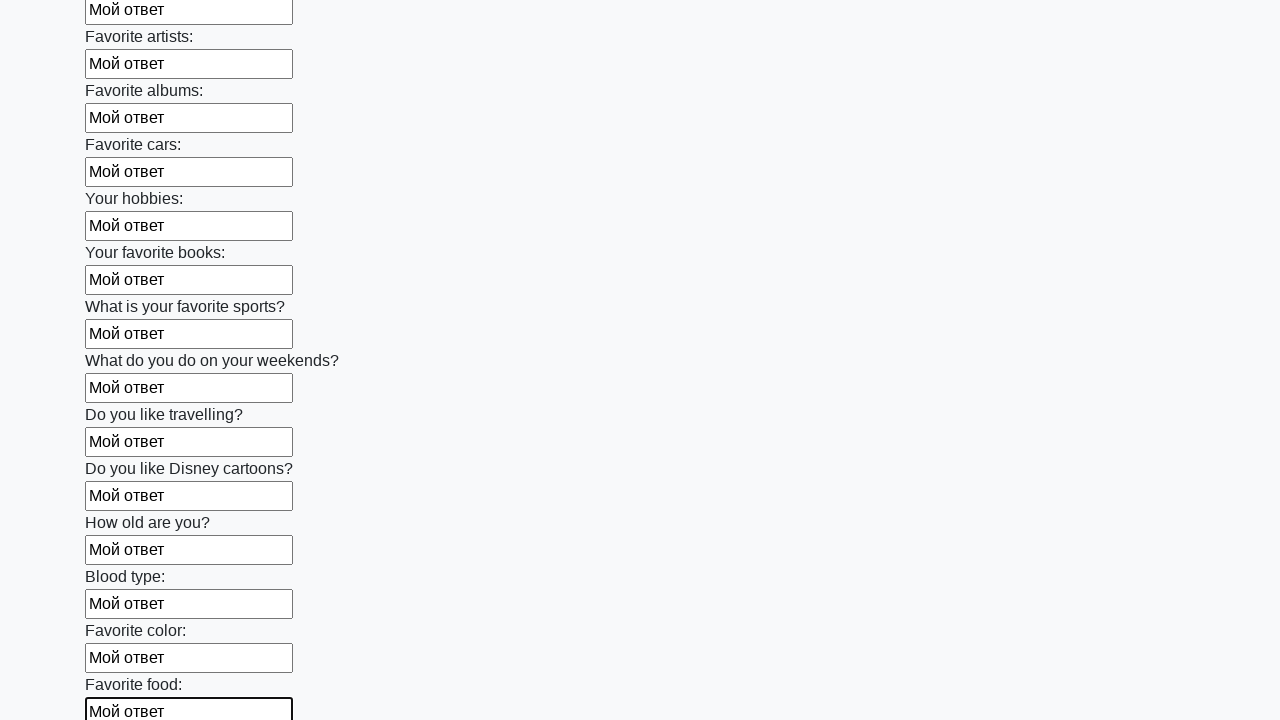

Filled text input field 22 with 'Мой ответ' on input[type='text'] >> nth=21
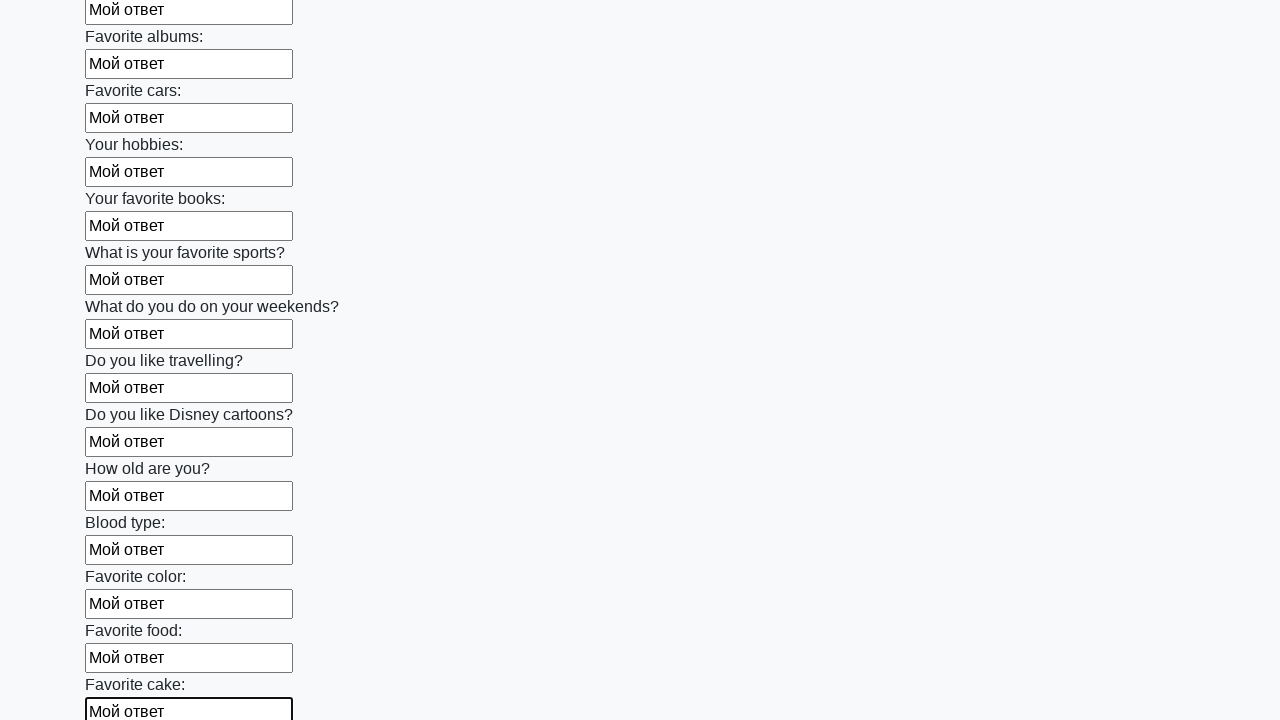

Filled text input field 23 with 'Мой ответ' on input[type='text'] >> nth=22
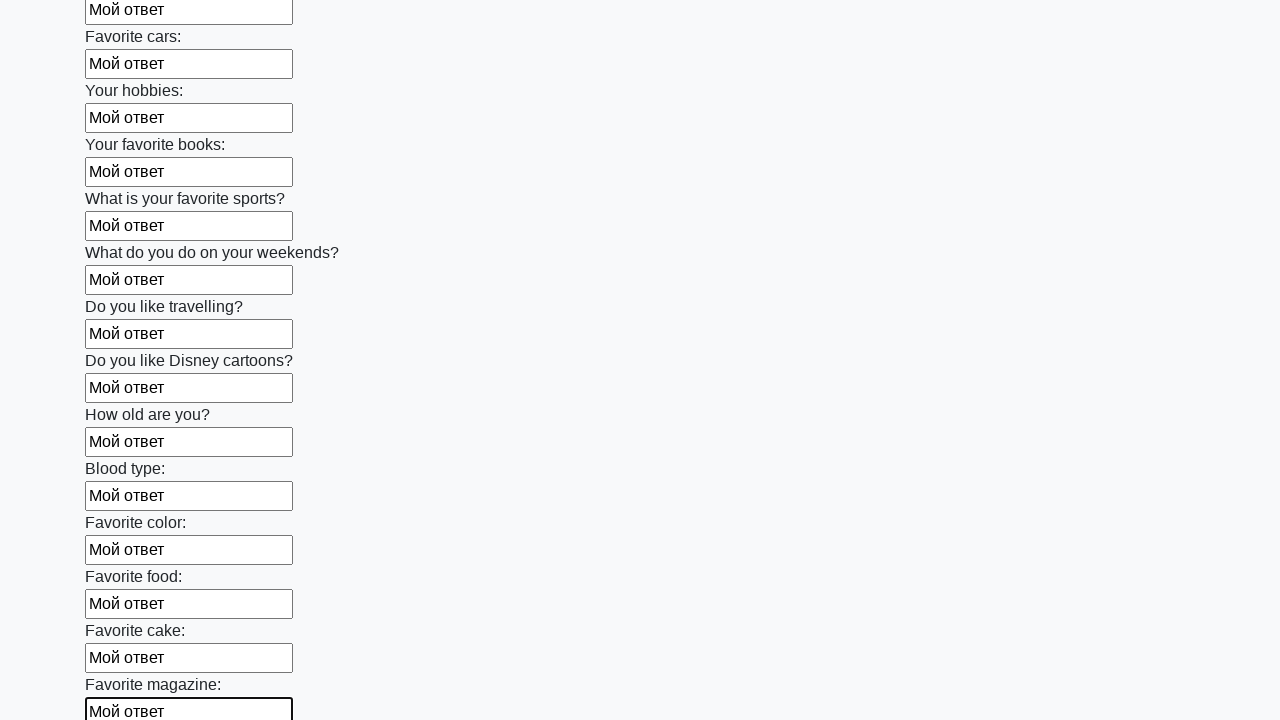

Filled text input field 24 with 'Мой ответ' on input[type='text'] >> nth=23
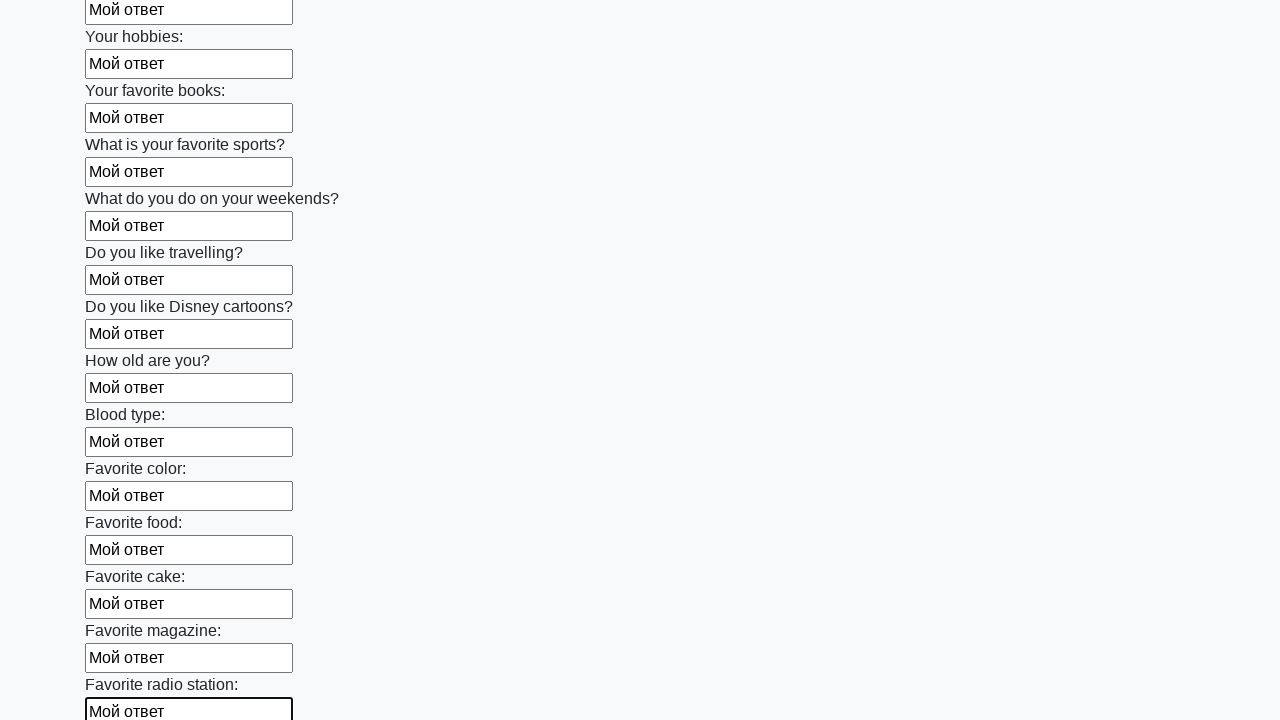

Filled text input field 25 with 'Мой ответ' on input[type='text'] >> nth=24
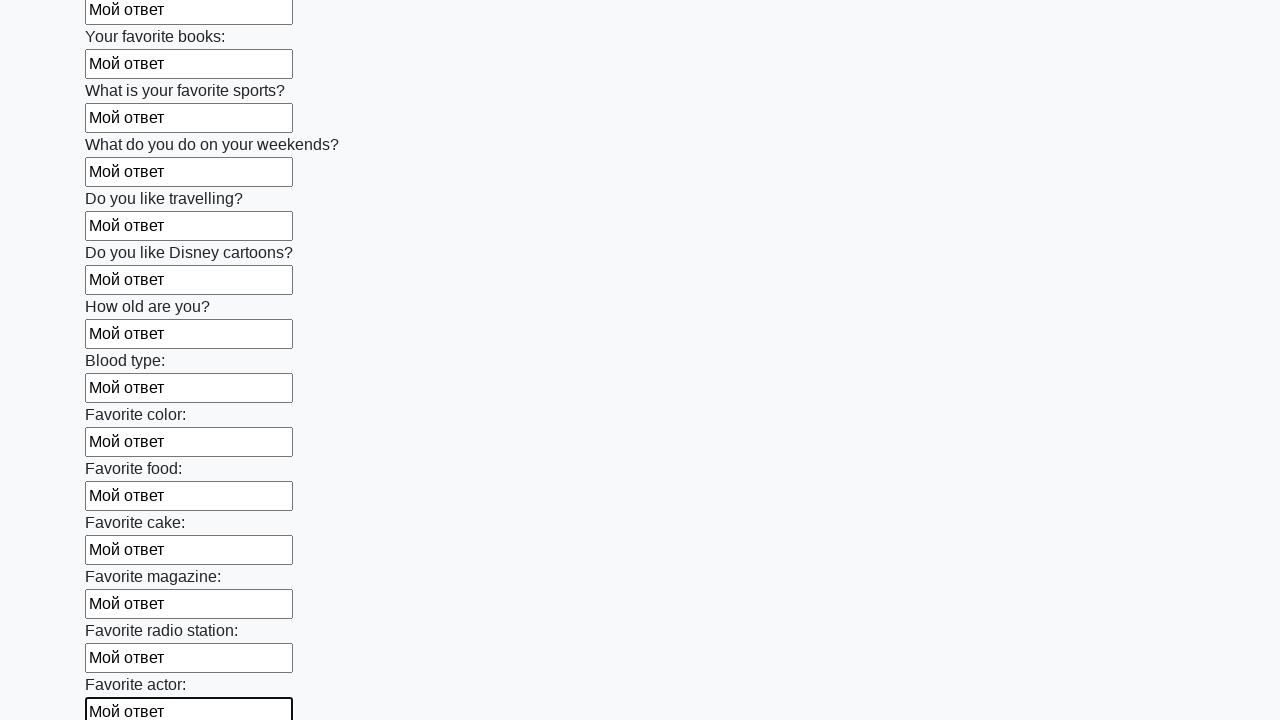

Filled text input field 26 with 'Мой ответ' on input[type='text'] >> nth=25
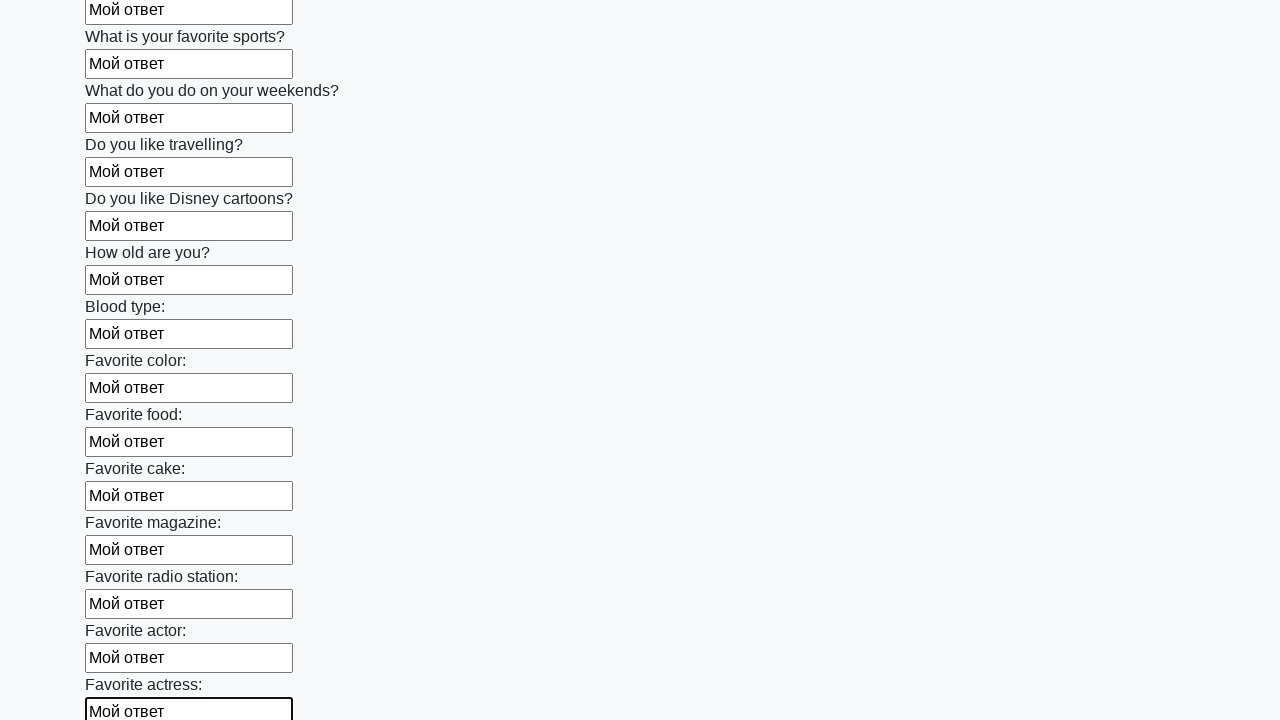

Filled text input field 27 with 'Мой ответ' on input[type='text'] >> nth=26
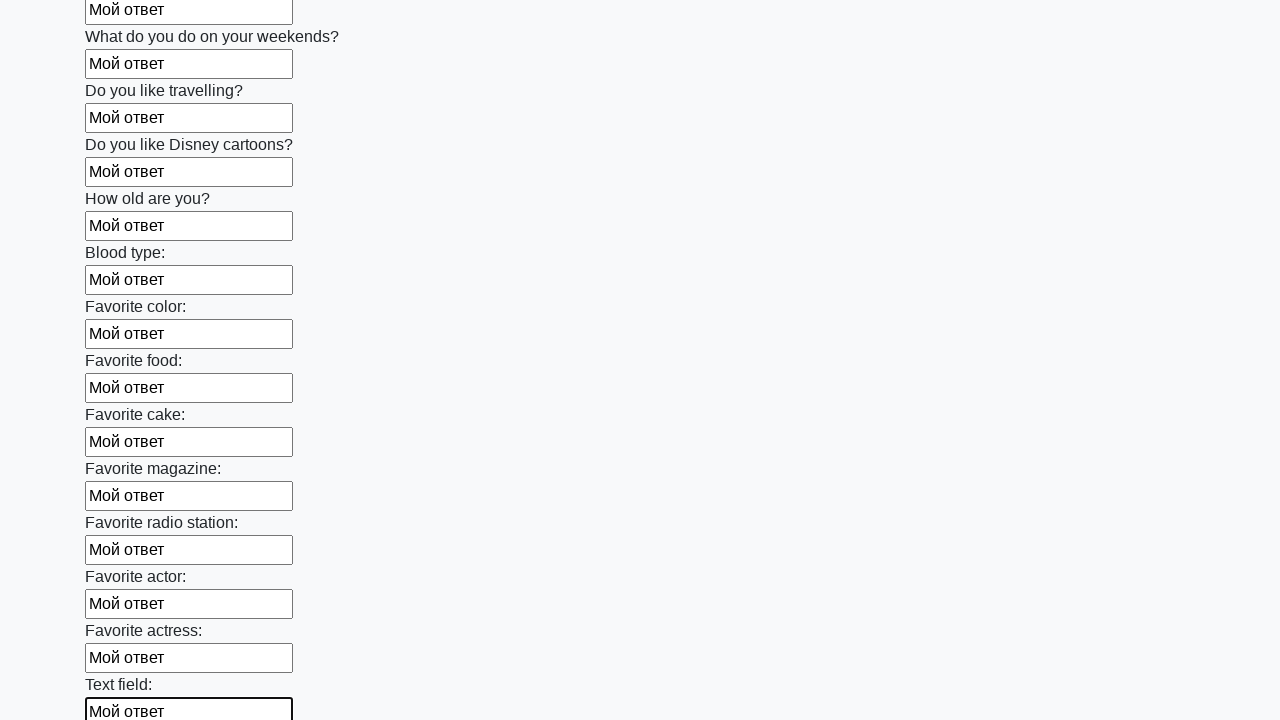

Filled text input field 28 with 'Мой ответ' on input[type='text'] >> nth=27
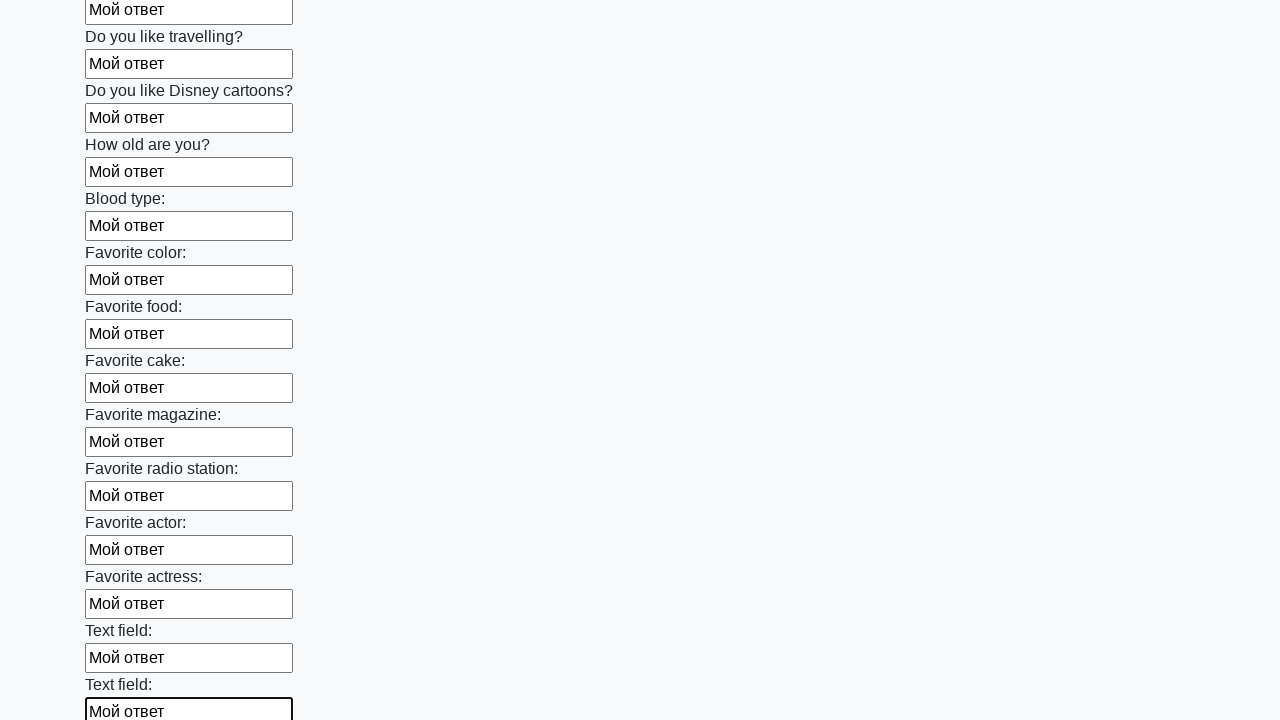

Filled text input field 29 with 'Мой ответ' on input[type='text'] >> nth=28
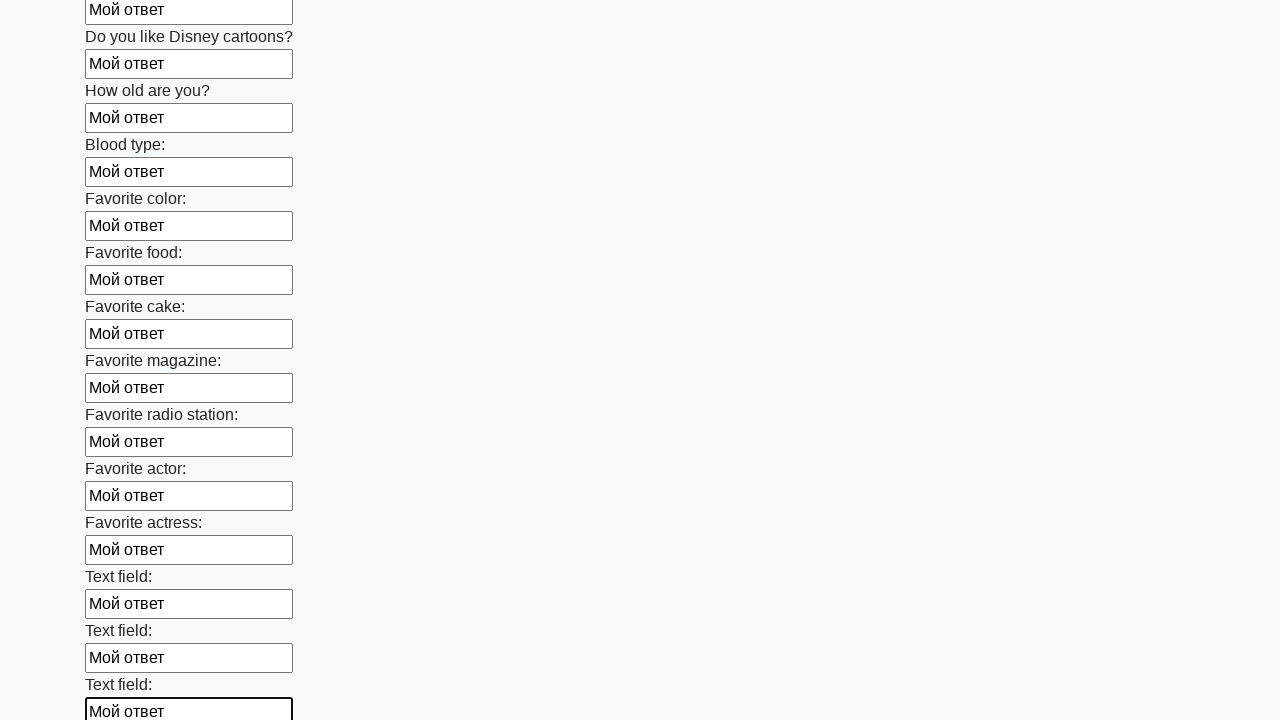

Filled text input field 30 with 'Мой ответ' on input[type='text'] >> nth=29
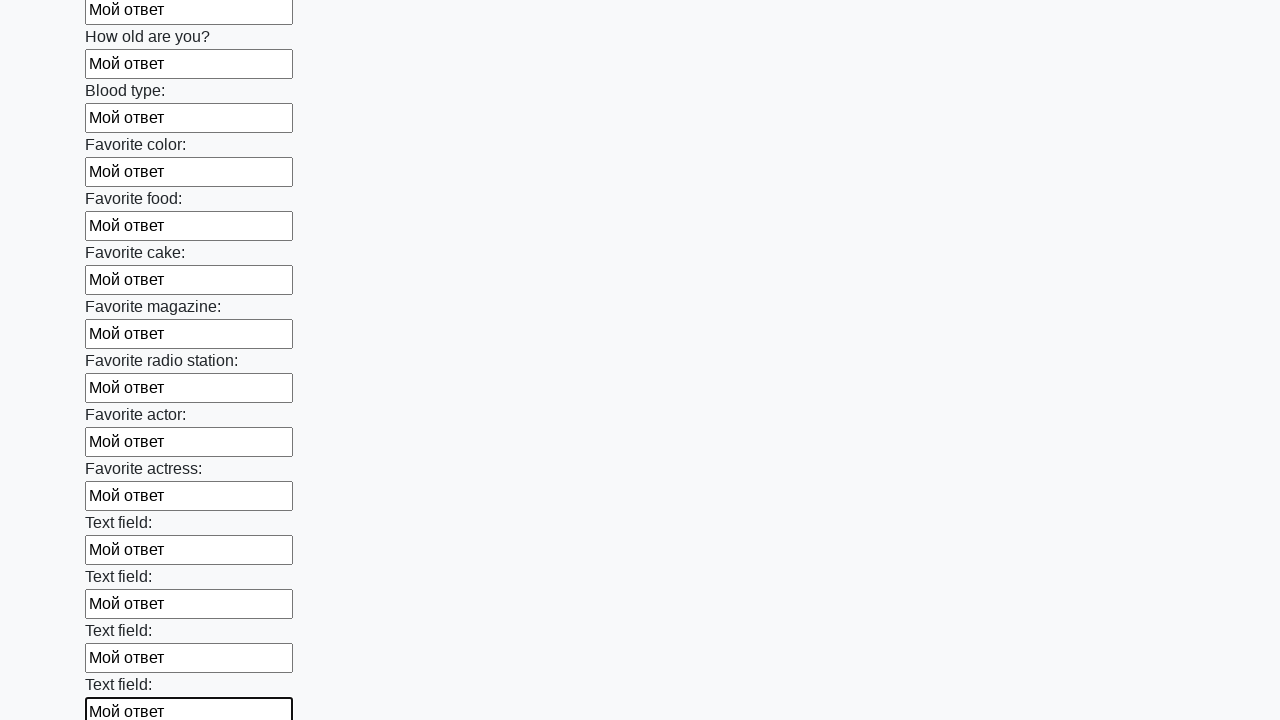

Filled text input field 31 with 'Мой ответ' on input[type='text'] >> nth=30
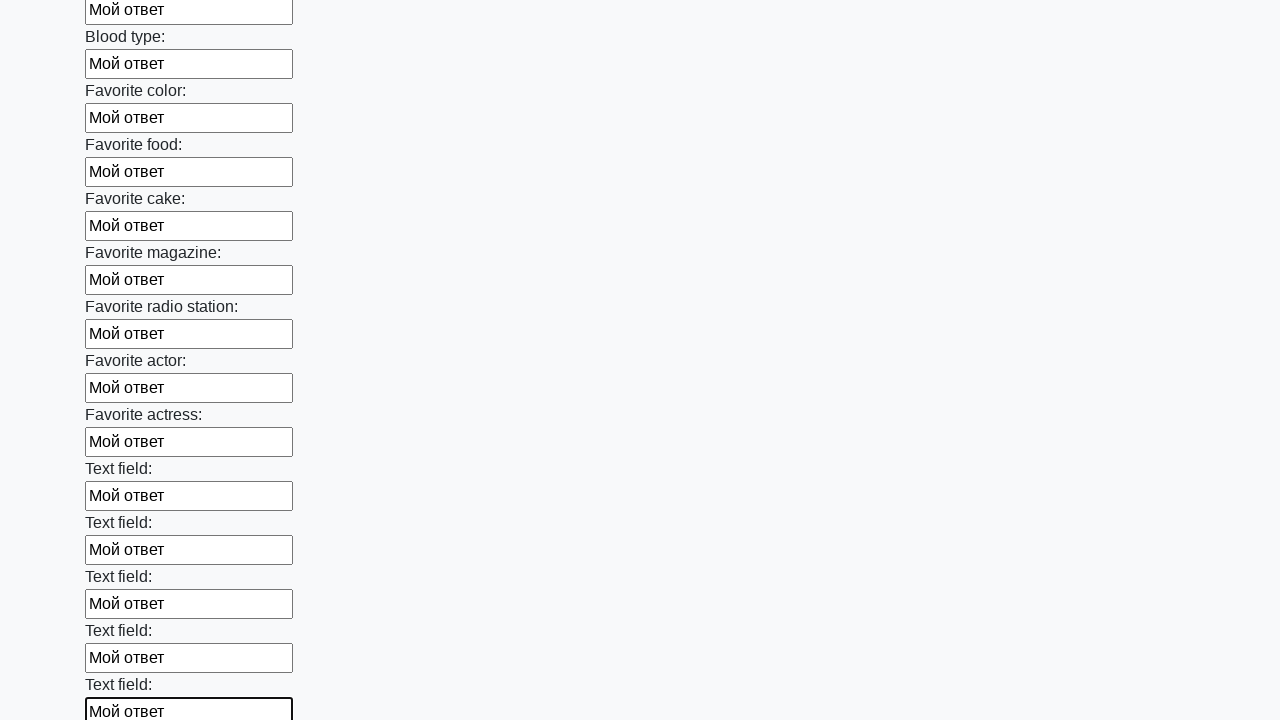

Filled text input field 32 with 'Мой ответ' on input[type='text'] >> nth=31
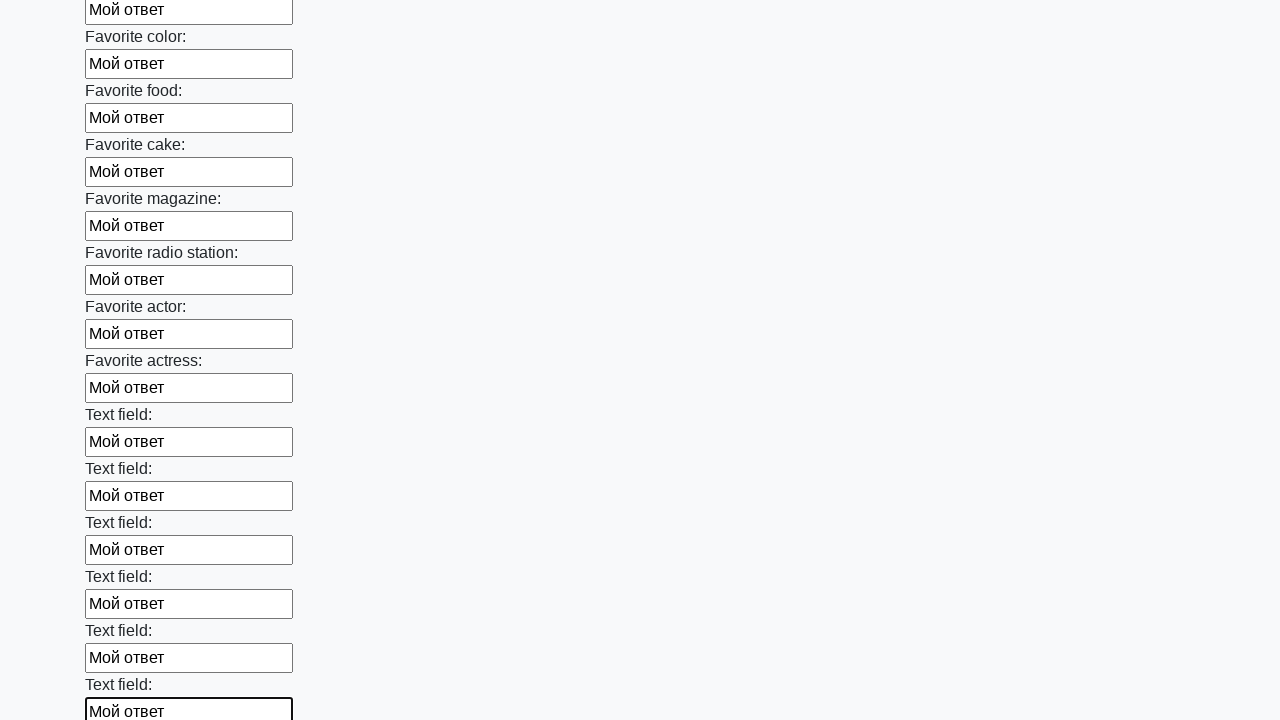

Filled text input field 33 with 'Мой ответ' on input[type='text'] >> nth=32
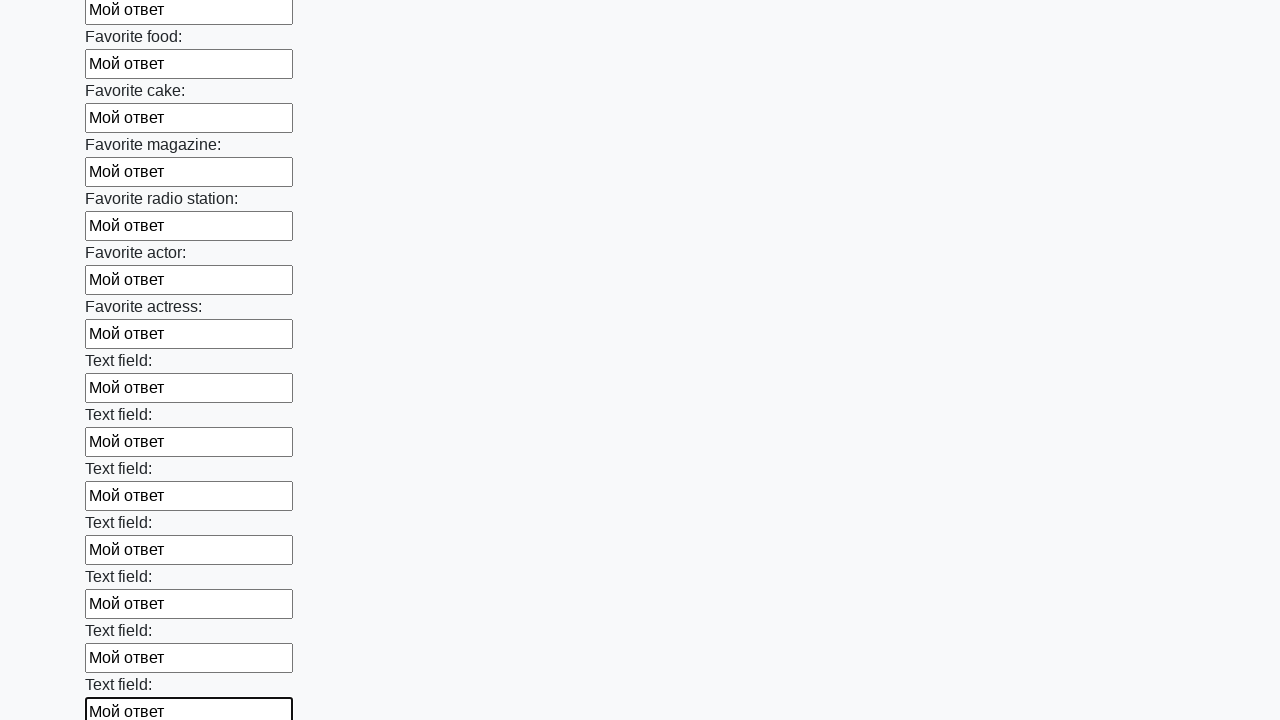

Filled text input field 34 with 'Мой ответ' on input[type='text'] >> nth=33
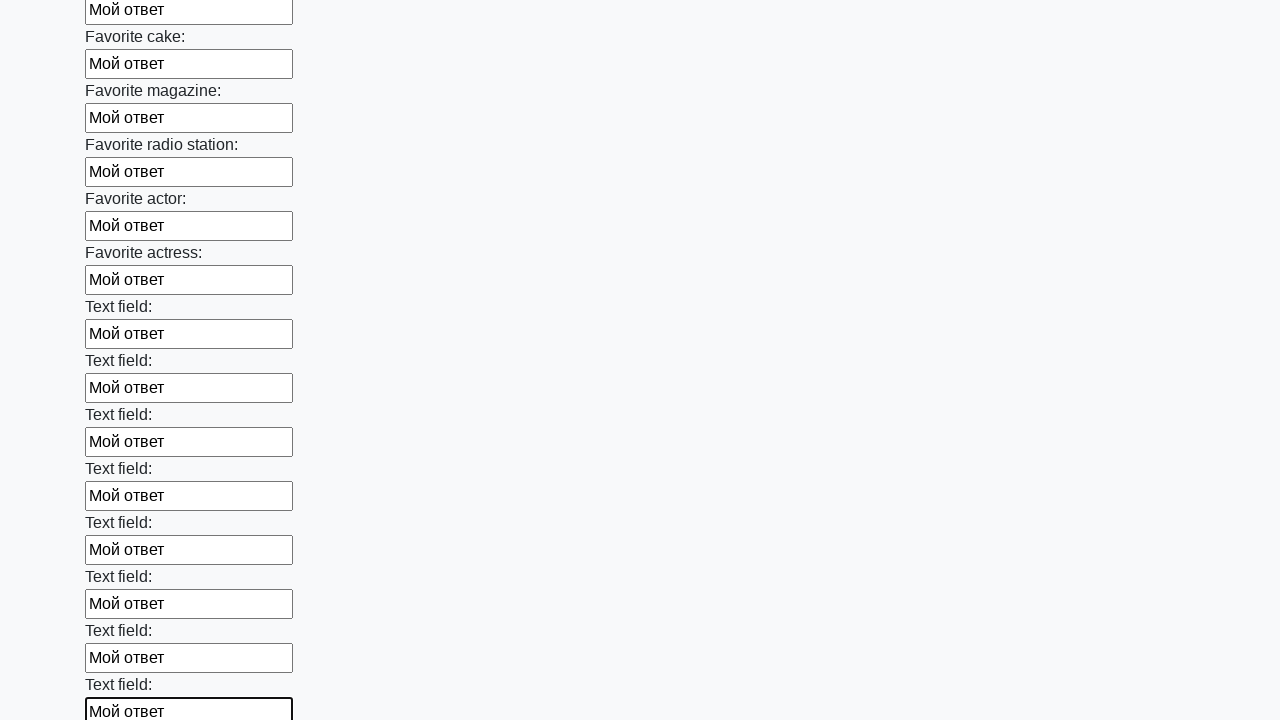

Filled text input field 35 with 'Мой ответ' on input[type='text'] >> nth=34
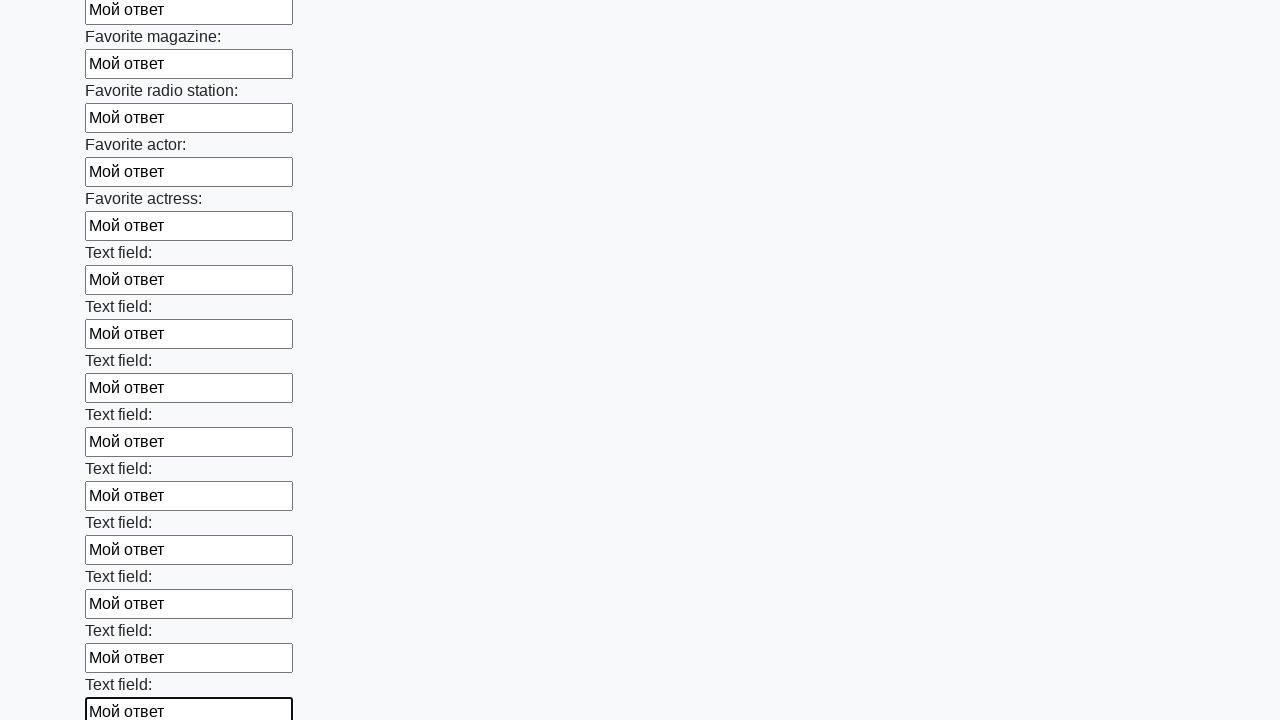

Filled text input field 36 with 'Мой ответ' on input[type='text'] >> nth=35
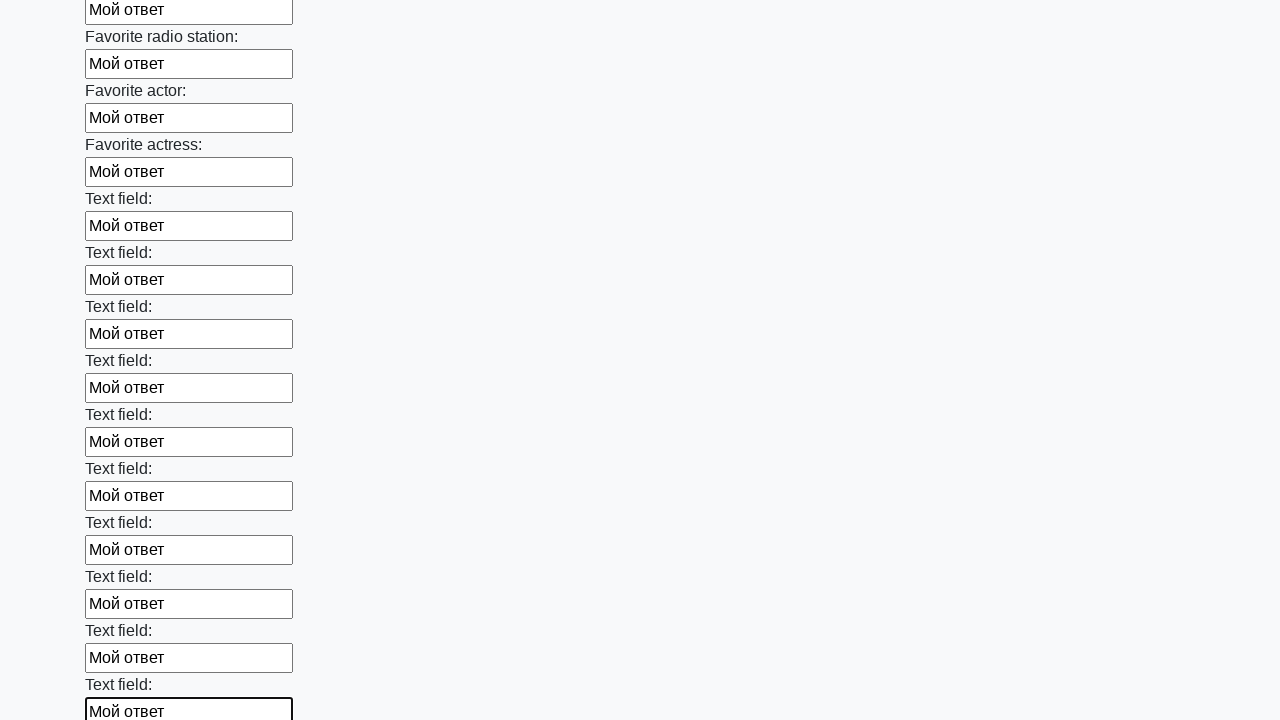

Filled text input field 37 with 'Мой ответ' on input[type='text'] >> nth=36
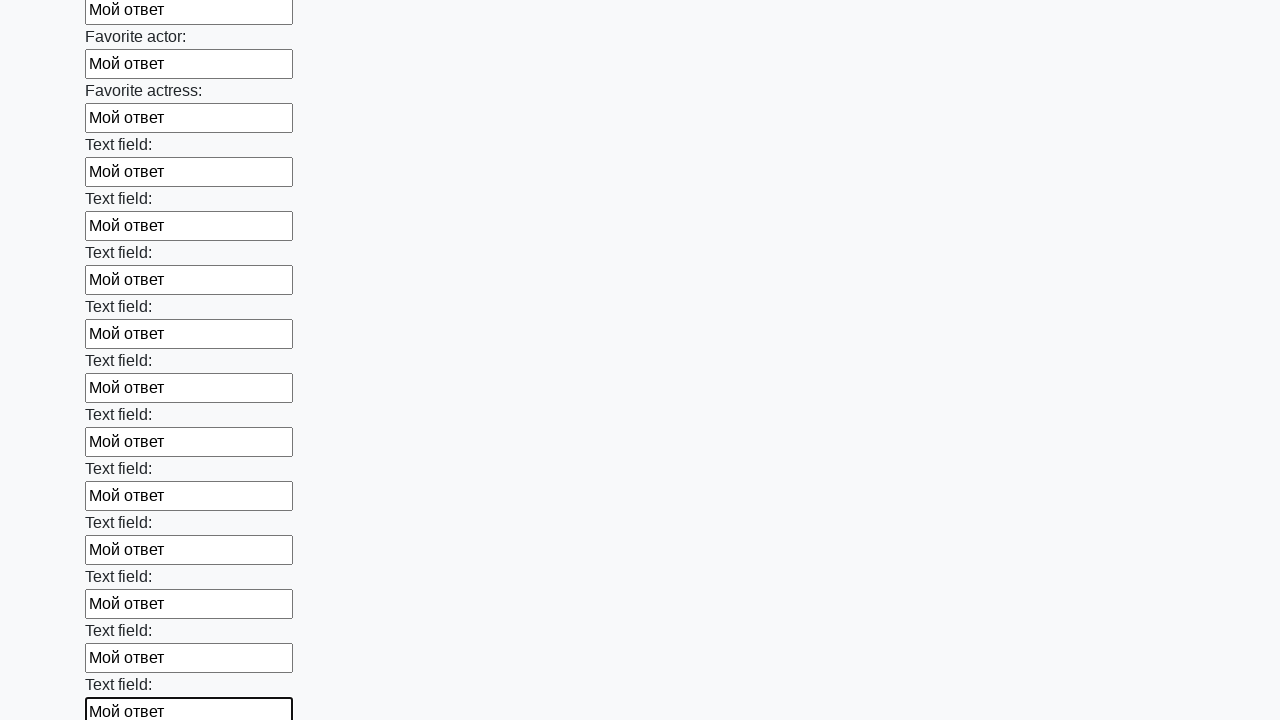

Filled text input field 38 with 'Мой ответ' on input[type='text'] >> nth=37
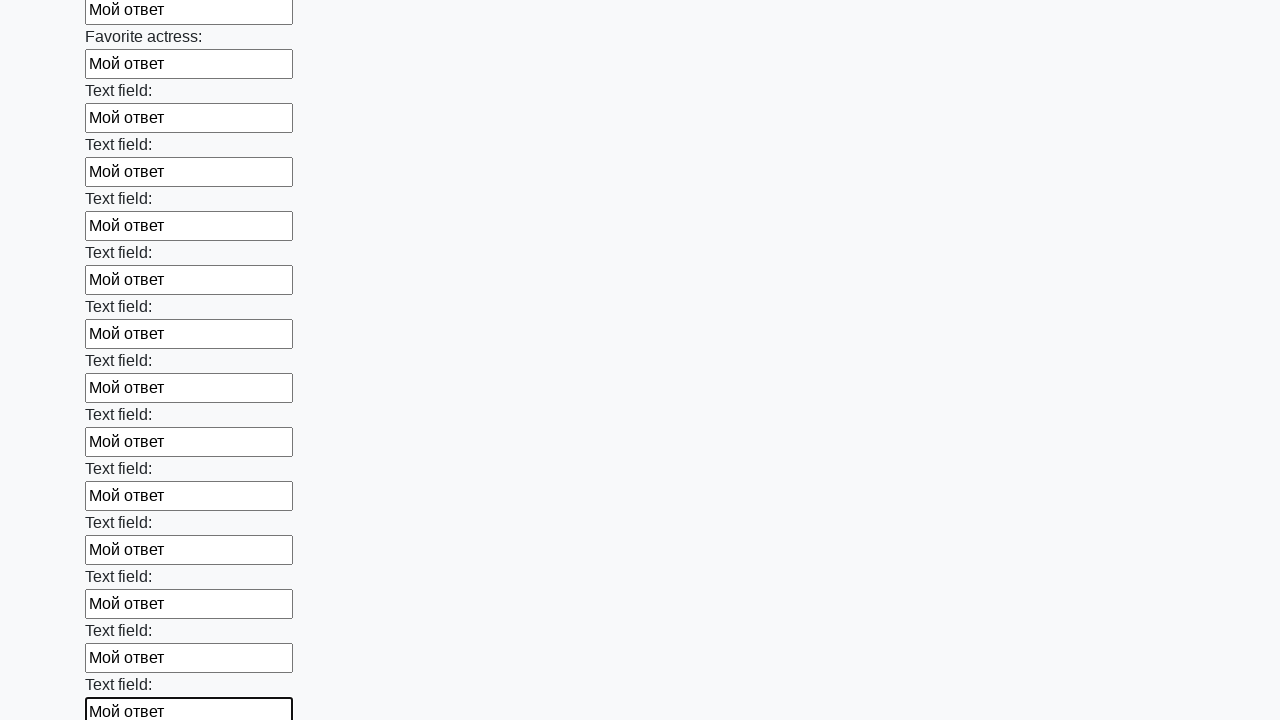

Filled text input field 39 with 'Мой ответ' on input[type='text'] >> nth=38
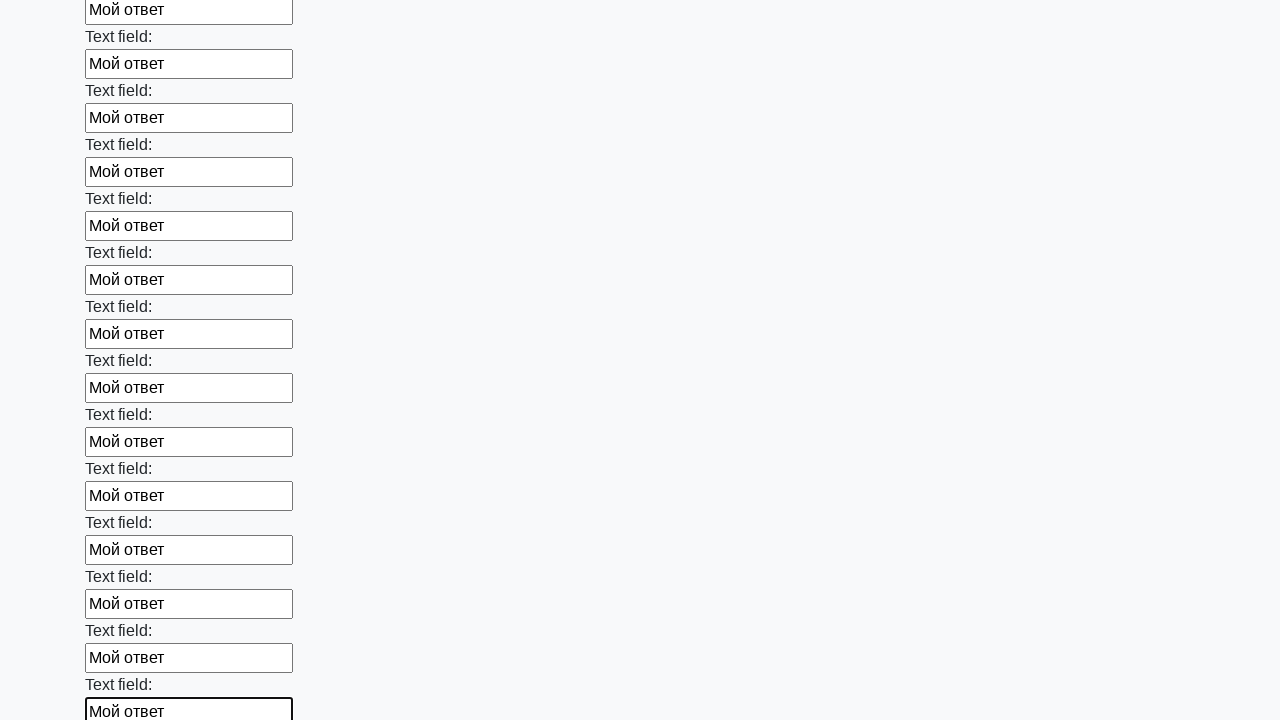

Filled text input field 40 with 'Мой ответ' on input[type='text'] >> nth=39
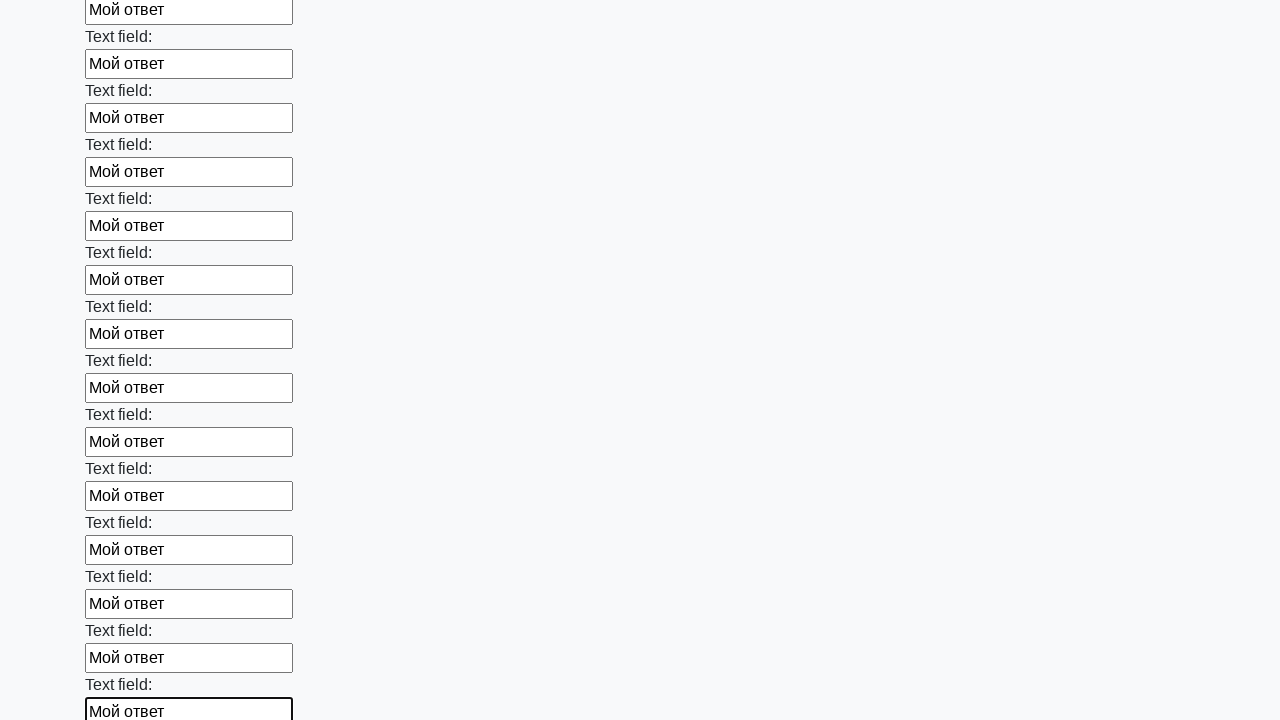

Filled text input field 41 with 'Мой ответ' on input[type='text'] >> nth=40
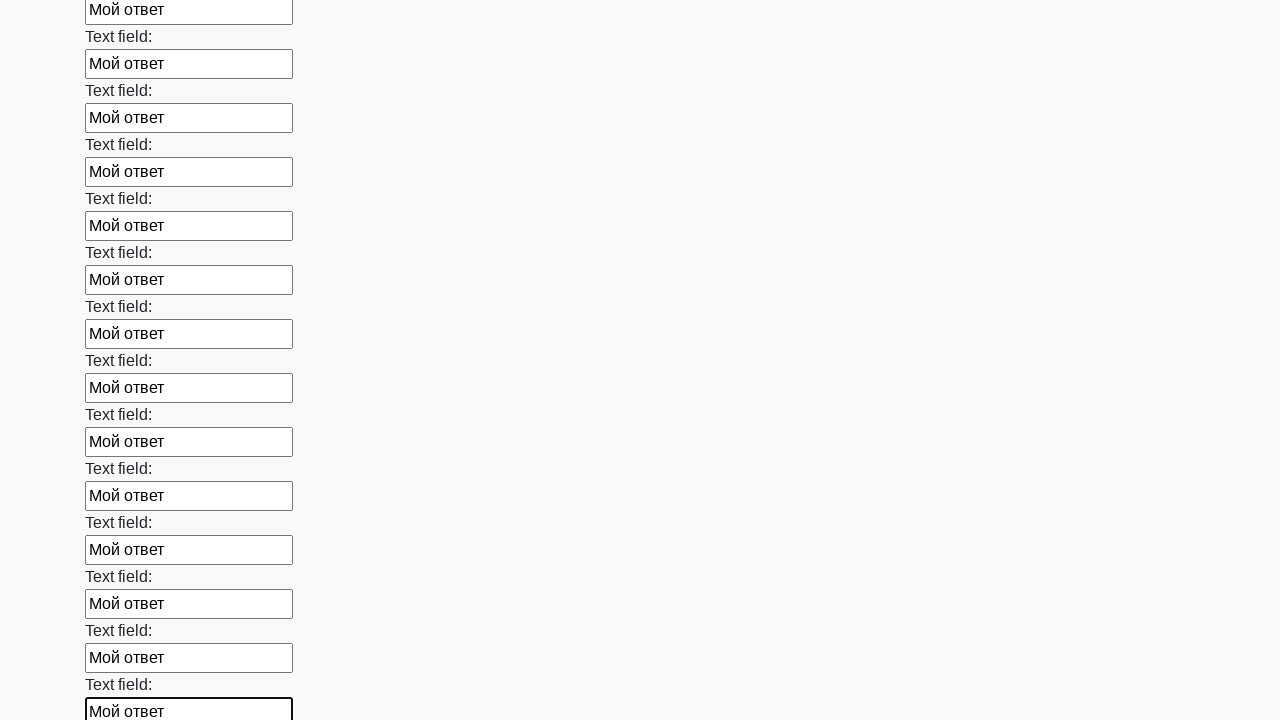

Filled text input field 42 with 'Мой ответ' on input[type='text'] >> nth=41
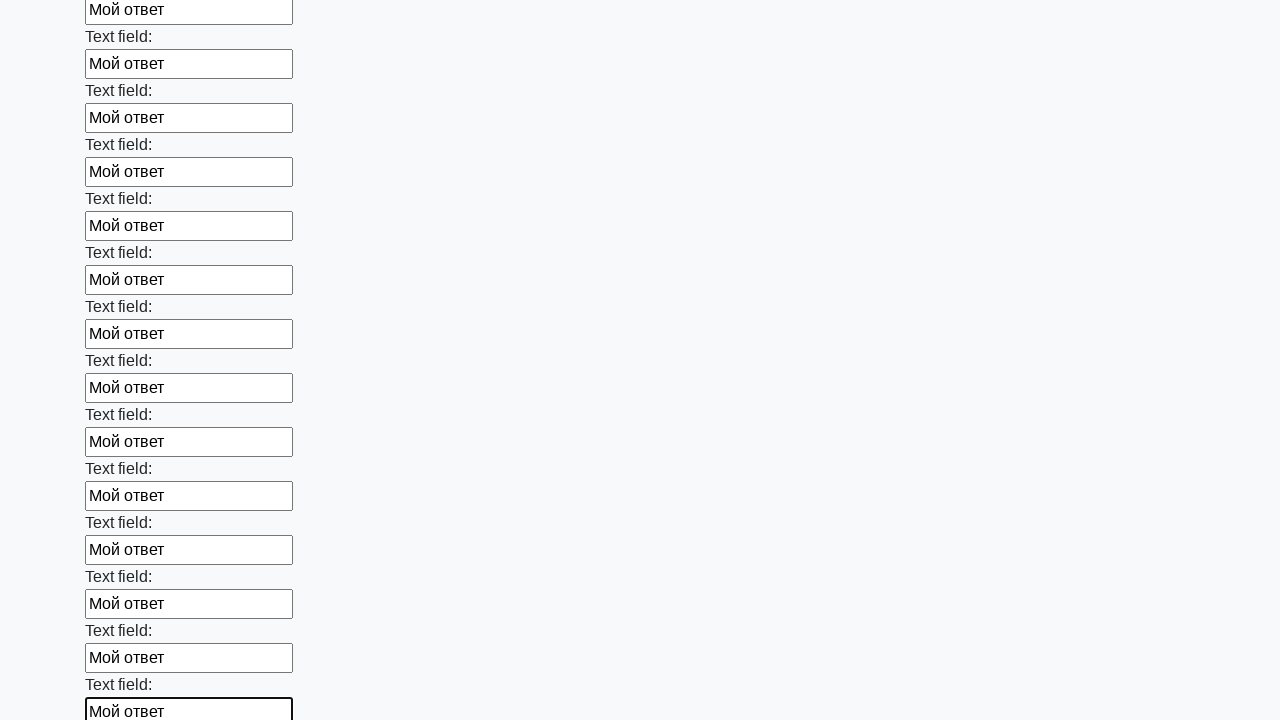

Filled text input field 43 with 'Мой ответ' on input[type='text'] >> nth=42
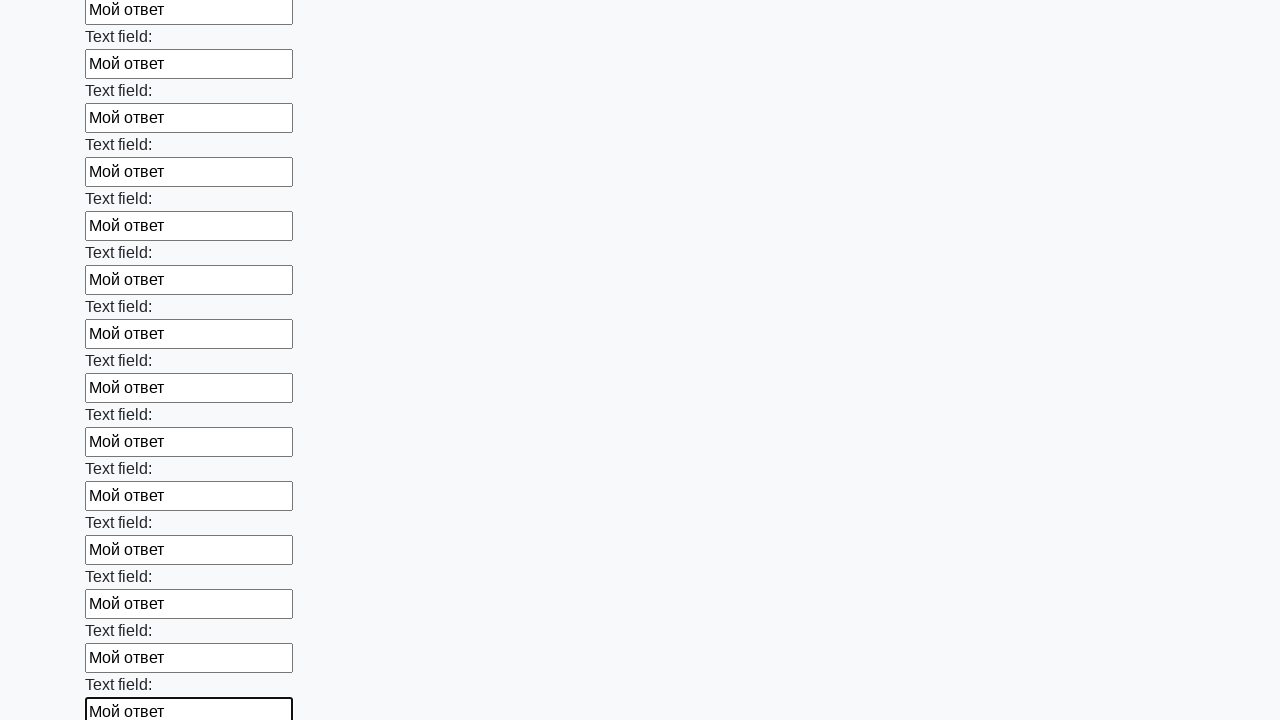

Filled text input field 44 with 'Мой ответ' on input[type='text'] >> nth=43
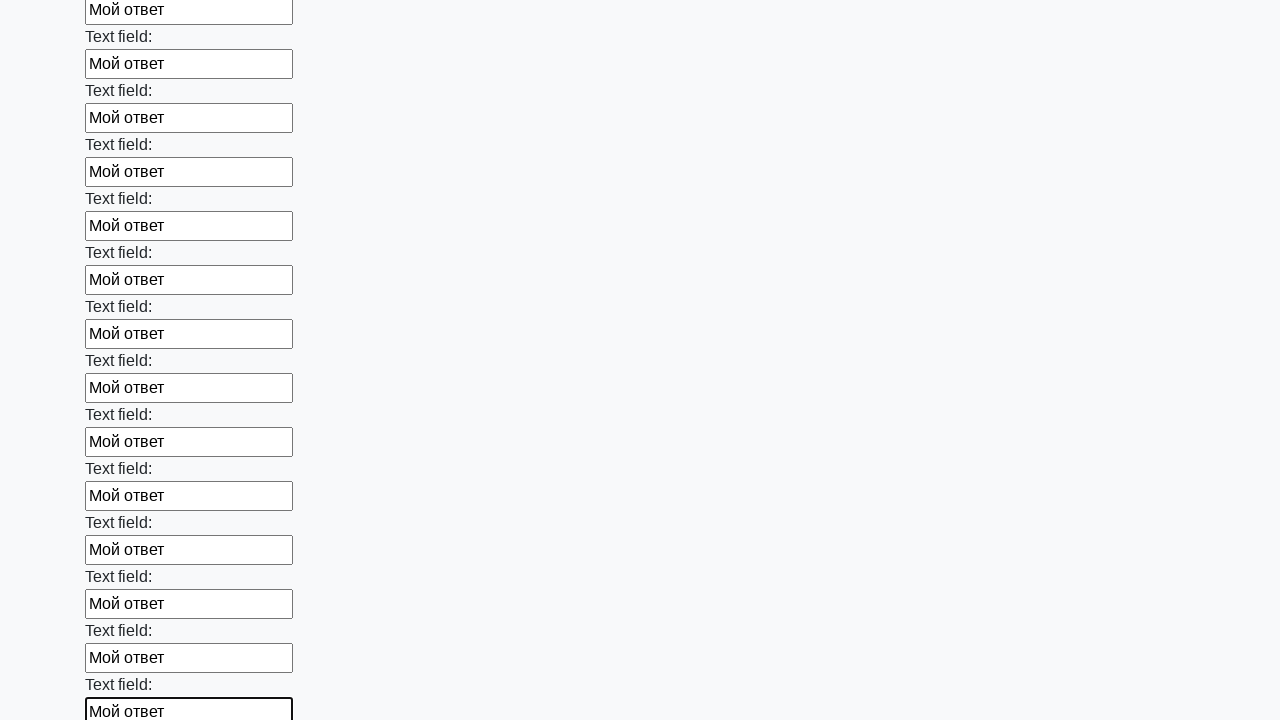

Filled text input field 45 with 'Мой ответ' on input[type='text'] >> nth=44
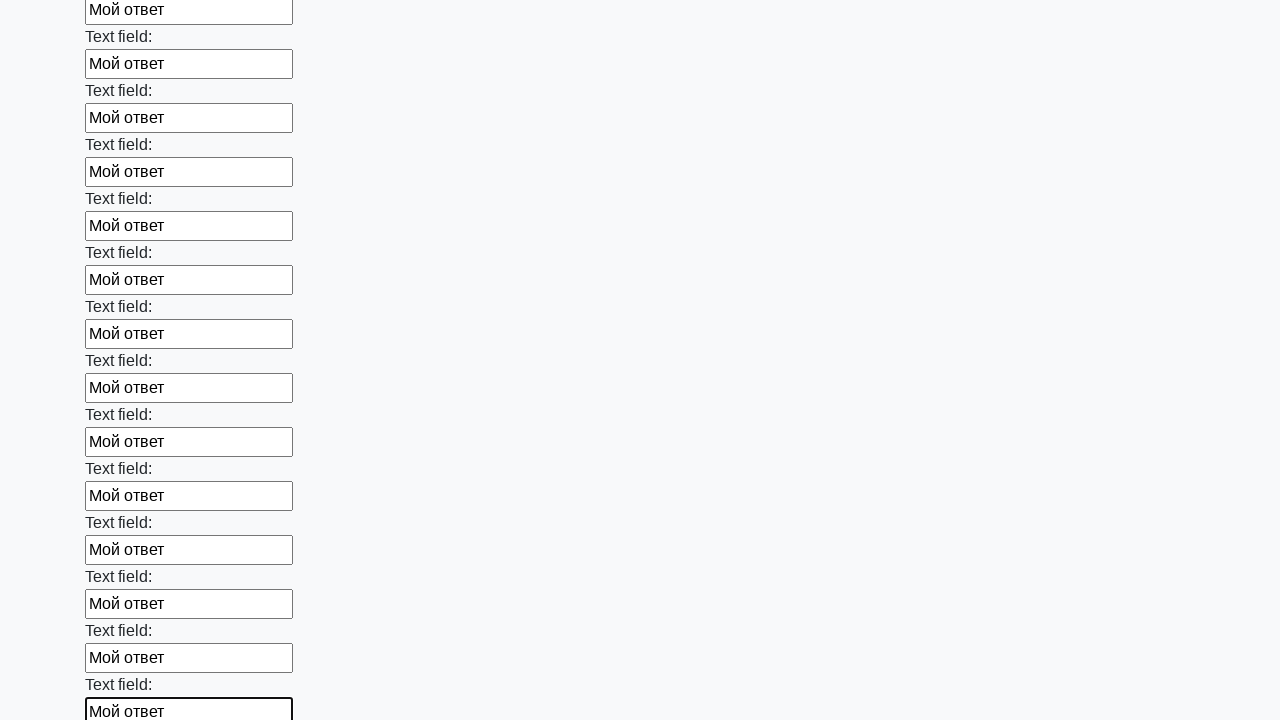

Filled text input field 46 with 'Мой ответ' on input[type='text'] >> nth=45
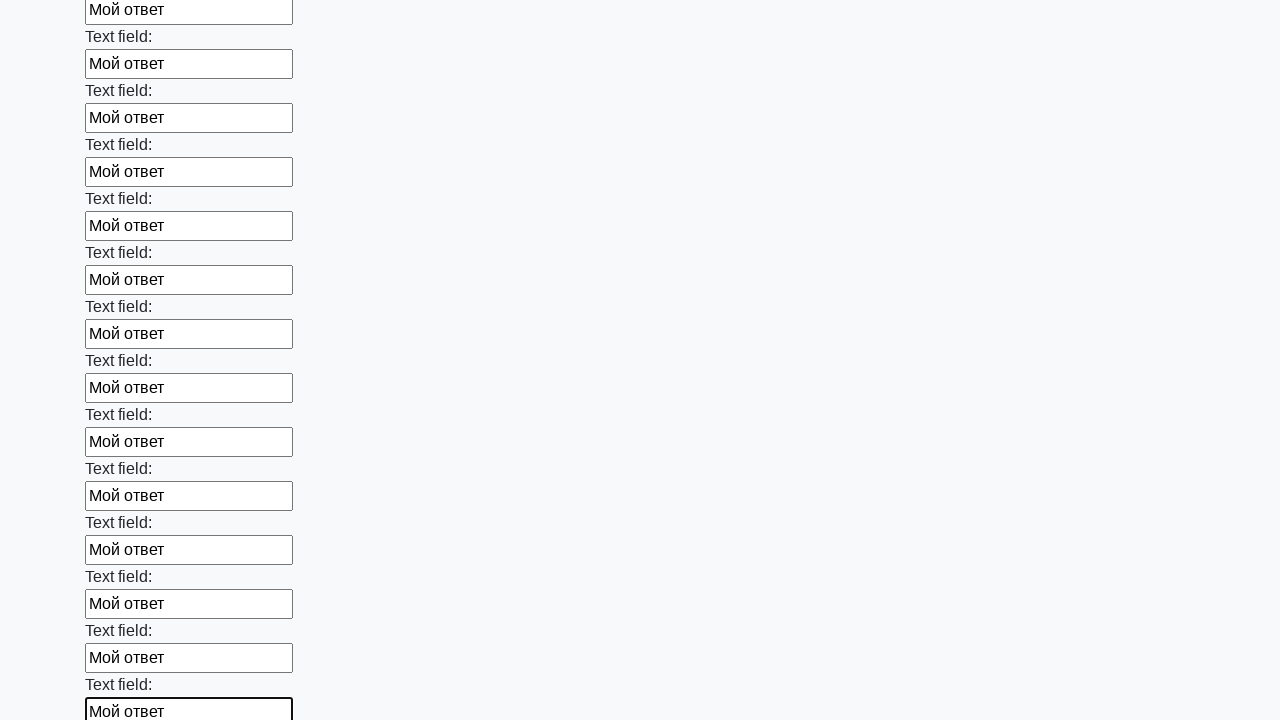

Filled text input field 47 with 'Мой ответ' on input[type='text'] >> nth=46
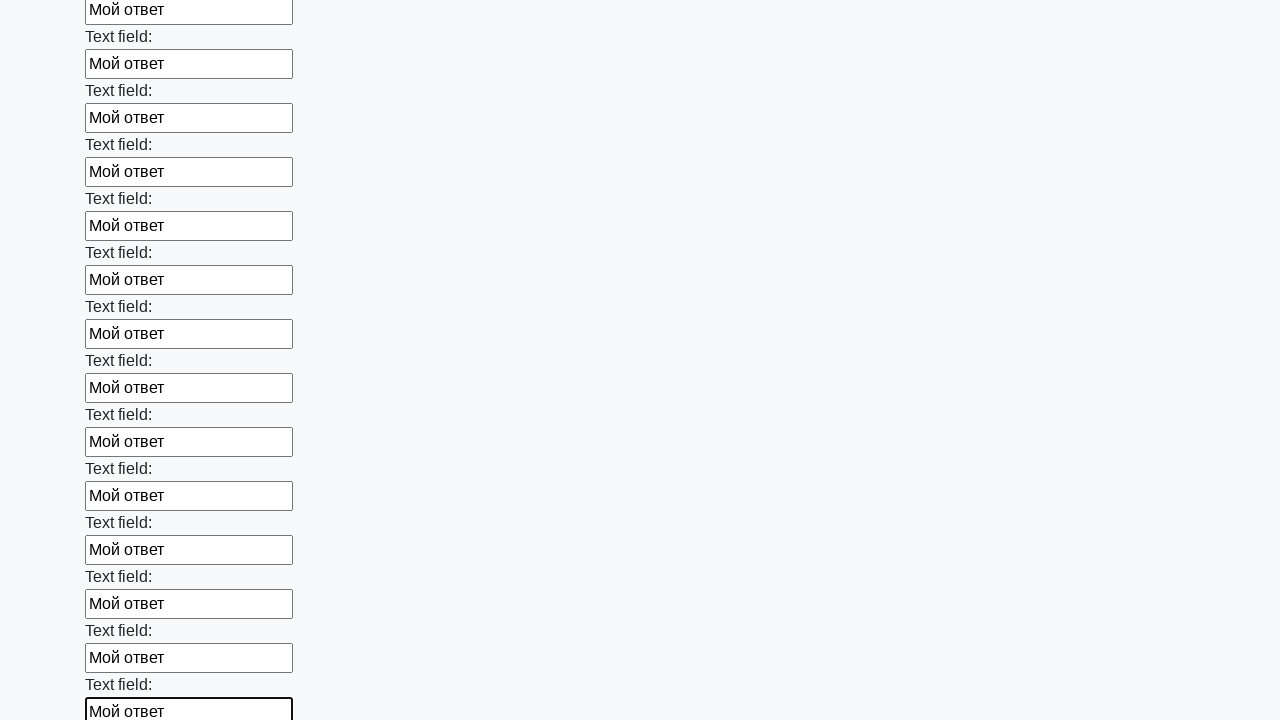

Filled text input field 48 with 'Мой ответ' on input[type='text'] >> nth=47
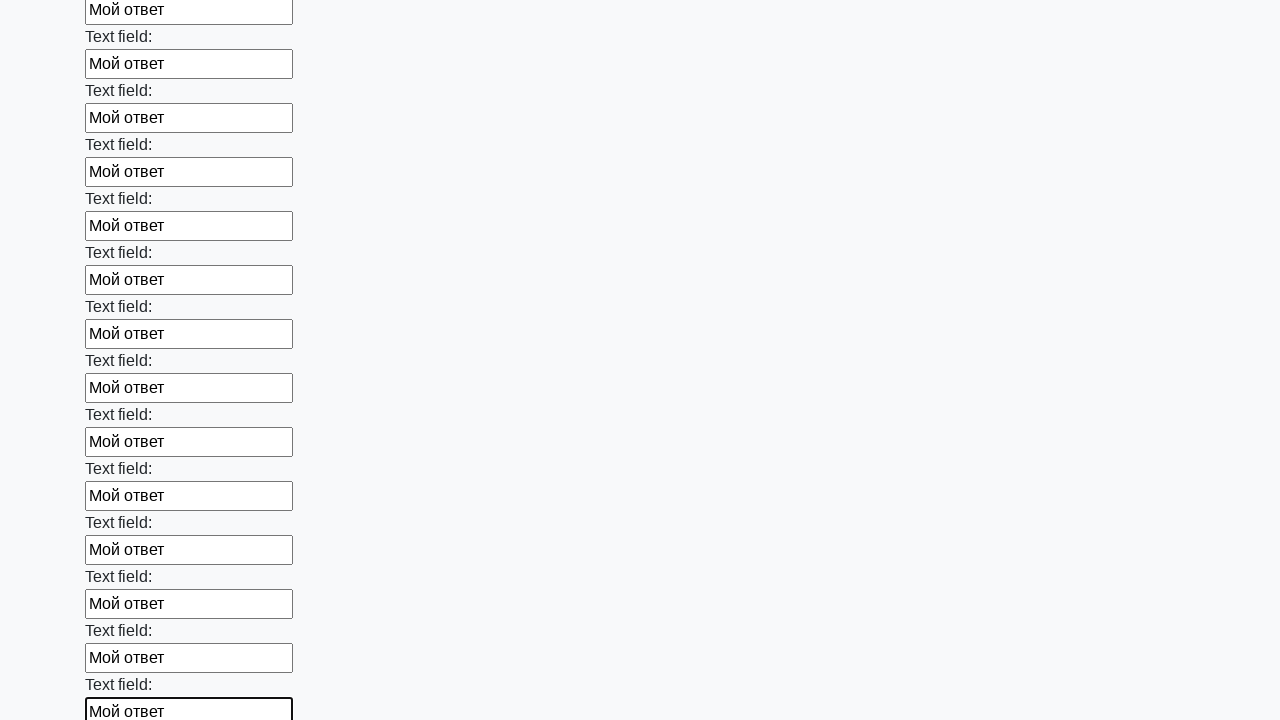

Filled text input field 49 with 'Мой ответ' on input[type='text'] >> nth=48
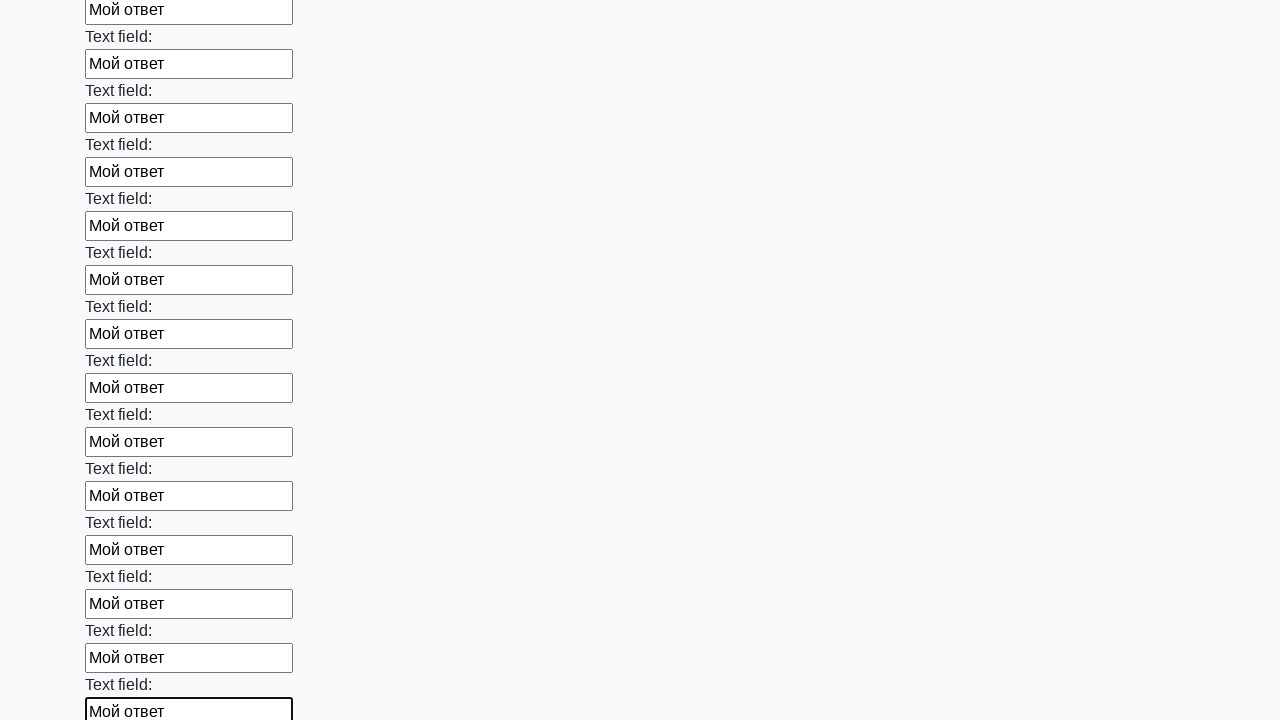

Filled text input field 50 with 'Мой ответ' on input[type='text'] >> nth=49
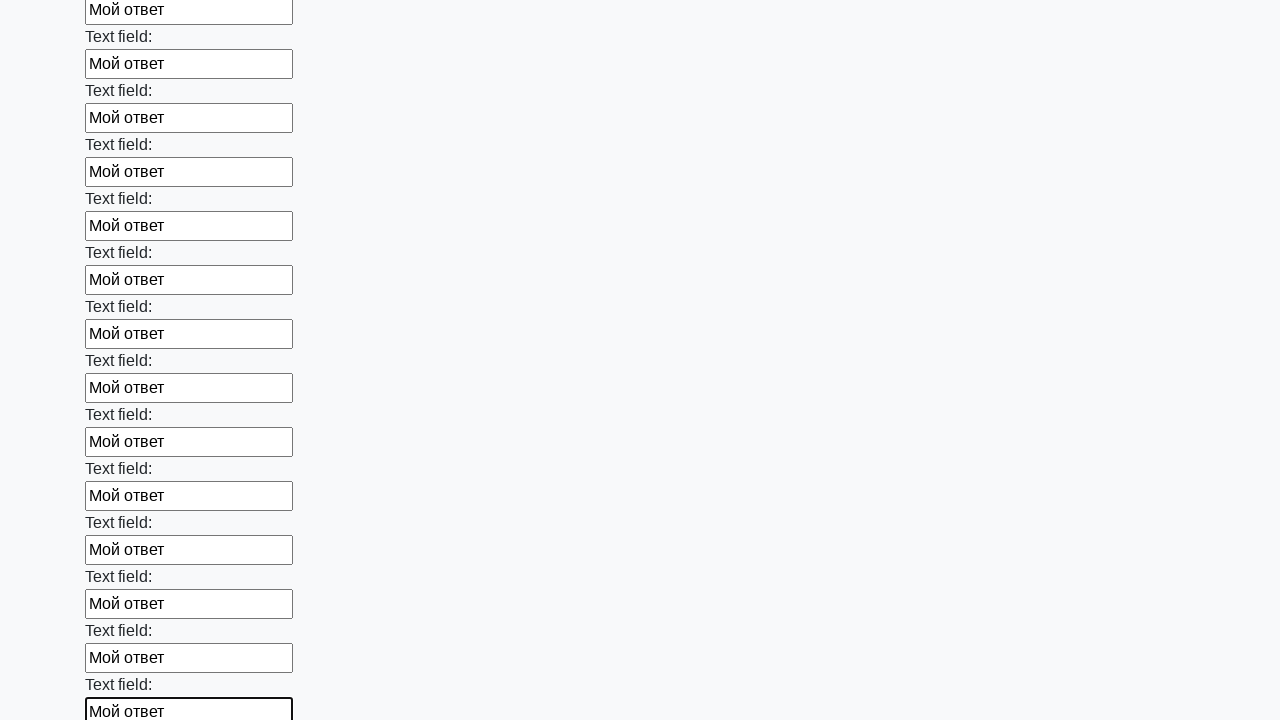

Filled text input field 51 with 'Мой ответ' on input[type='text'] >> nth=50
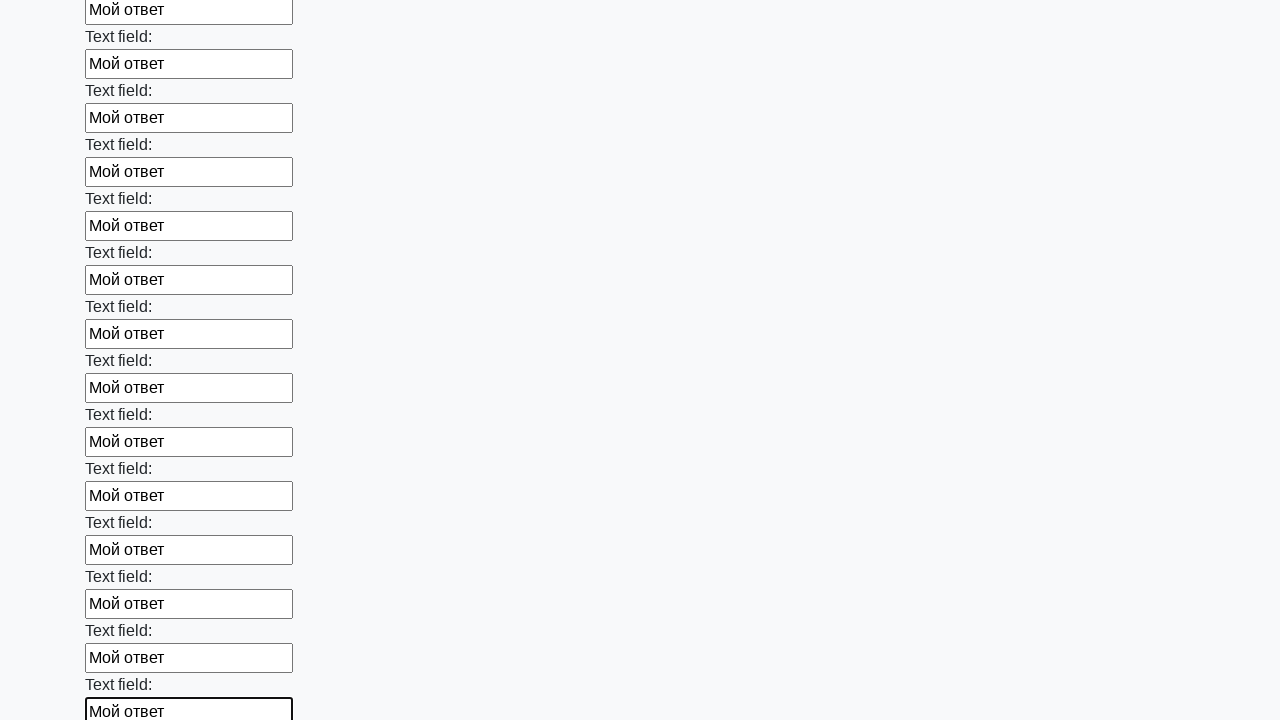

Filled text input field 52 with 'Мой ответ' on input[type='text'] >> nth=51
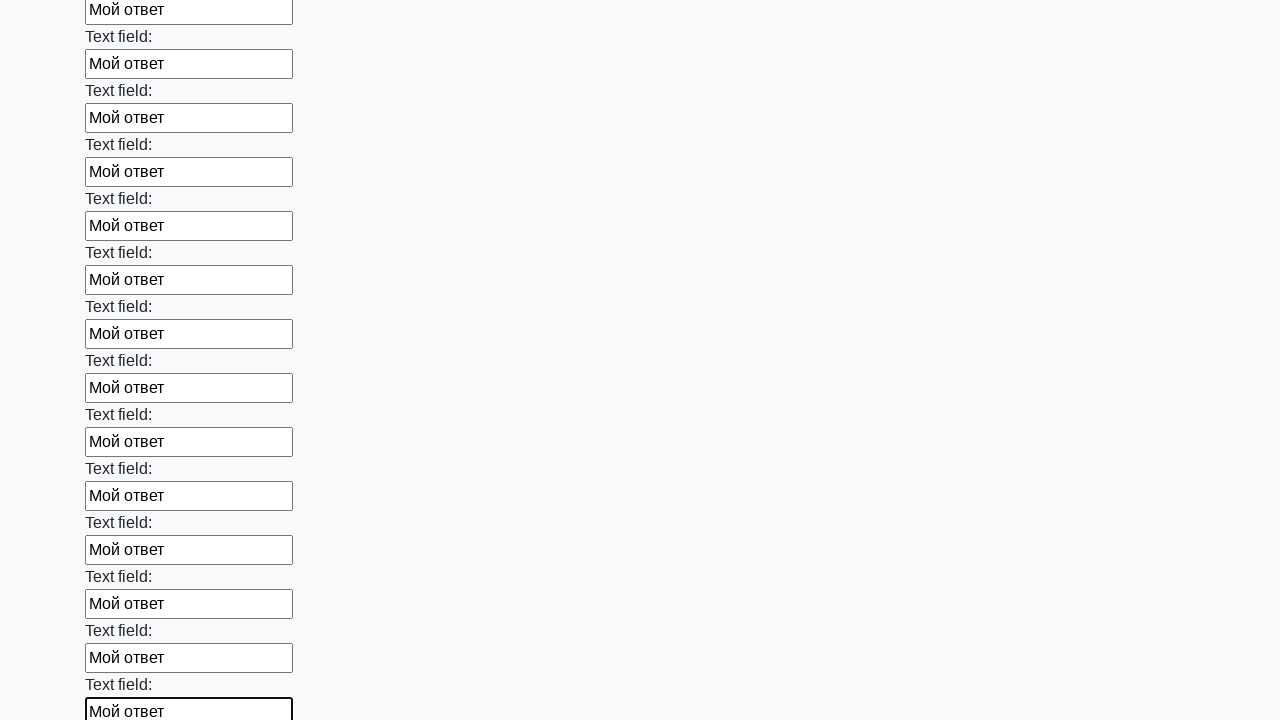

Filled text input field 53 with 'Мой ответ' on input[type='text'] >> nth=52
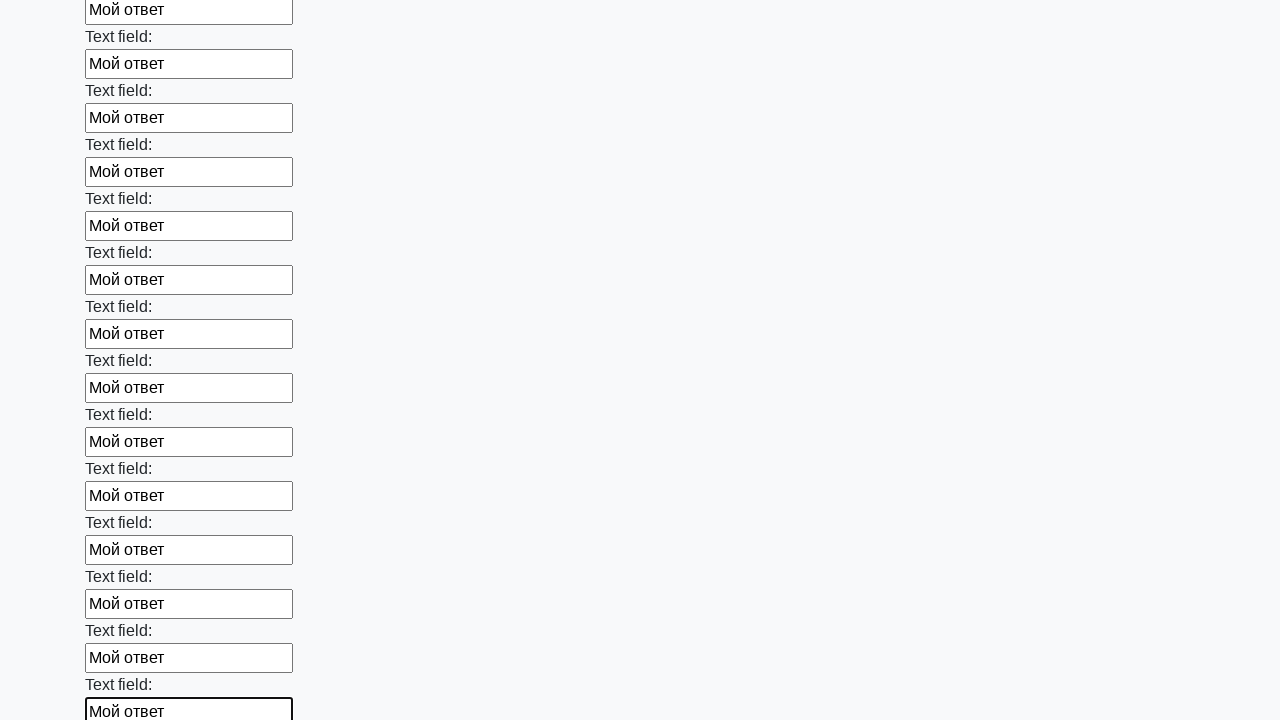

Filled text input field 54 with 'Мой ответ' on input[type='text'] >> nth=53
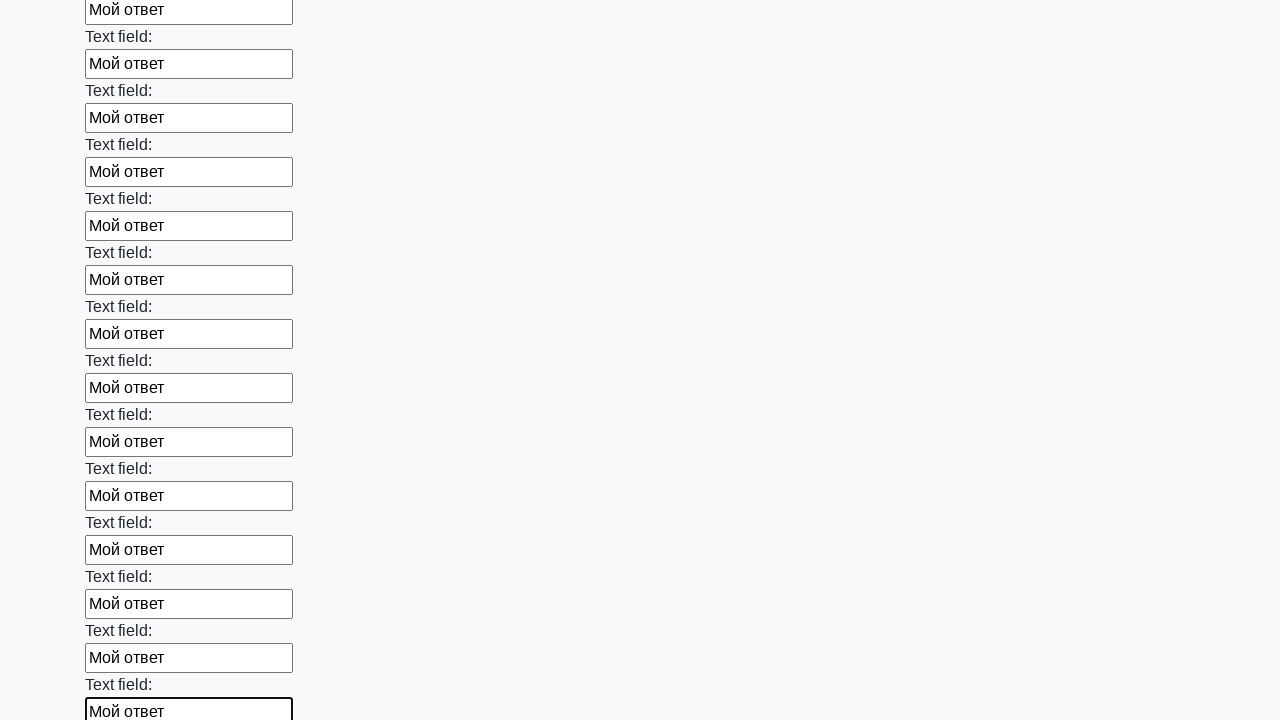

Filled text input field 55 with 'Мой ответ' on input[type='text'] >> nth=54
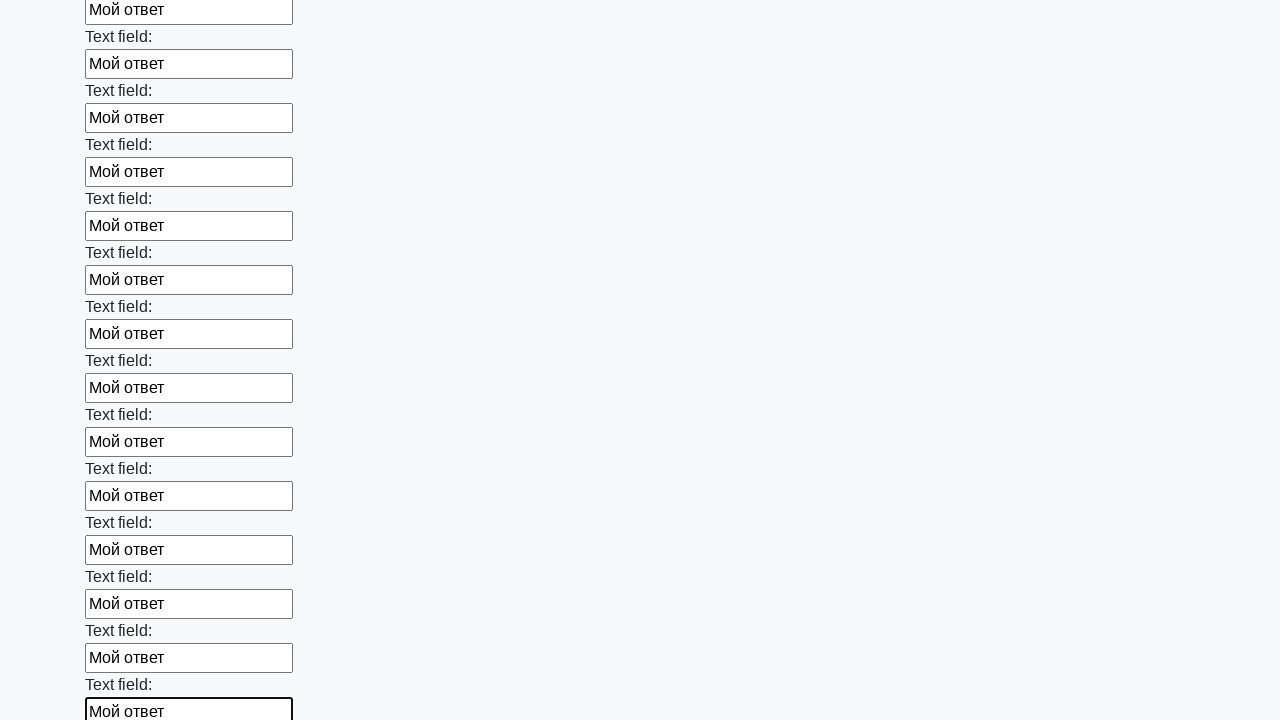

Filled text input field 56 with 'Мой ответ' on input[type='text'] >> nth=55
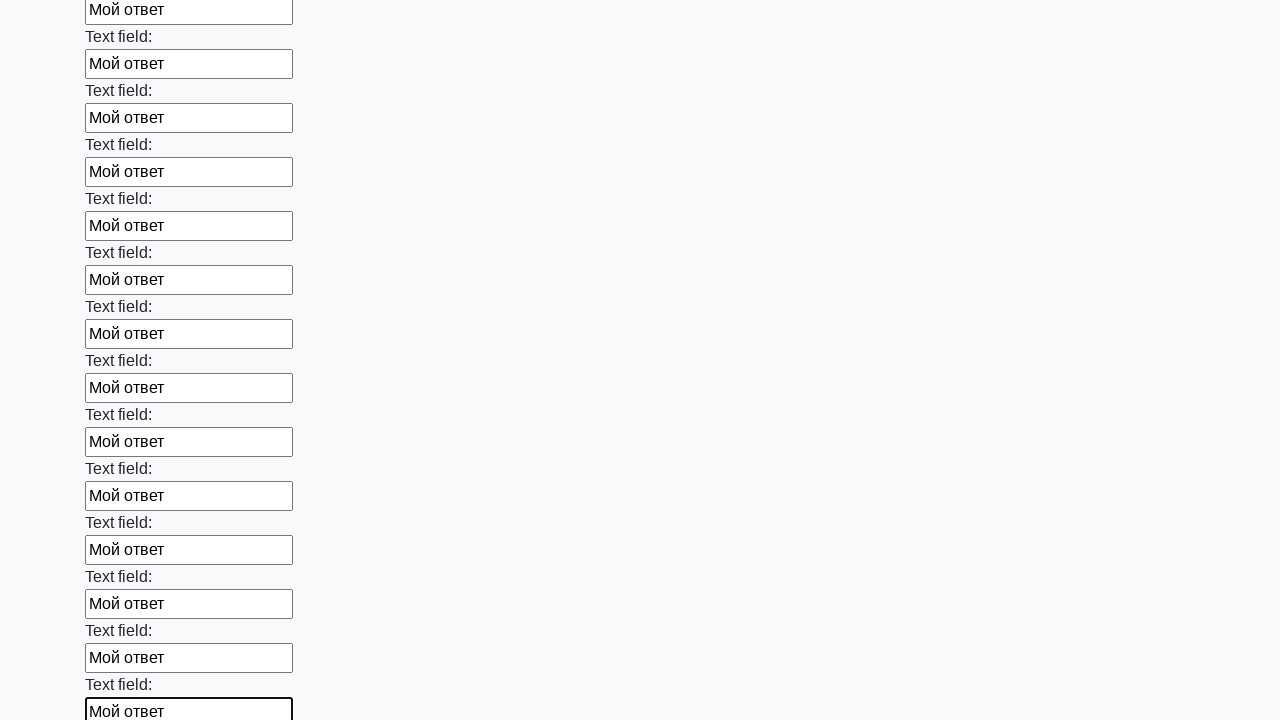

Filled text input field 57 with 'Мой ответ' on input[type='text'] >> nth=56
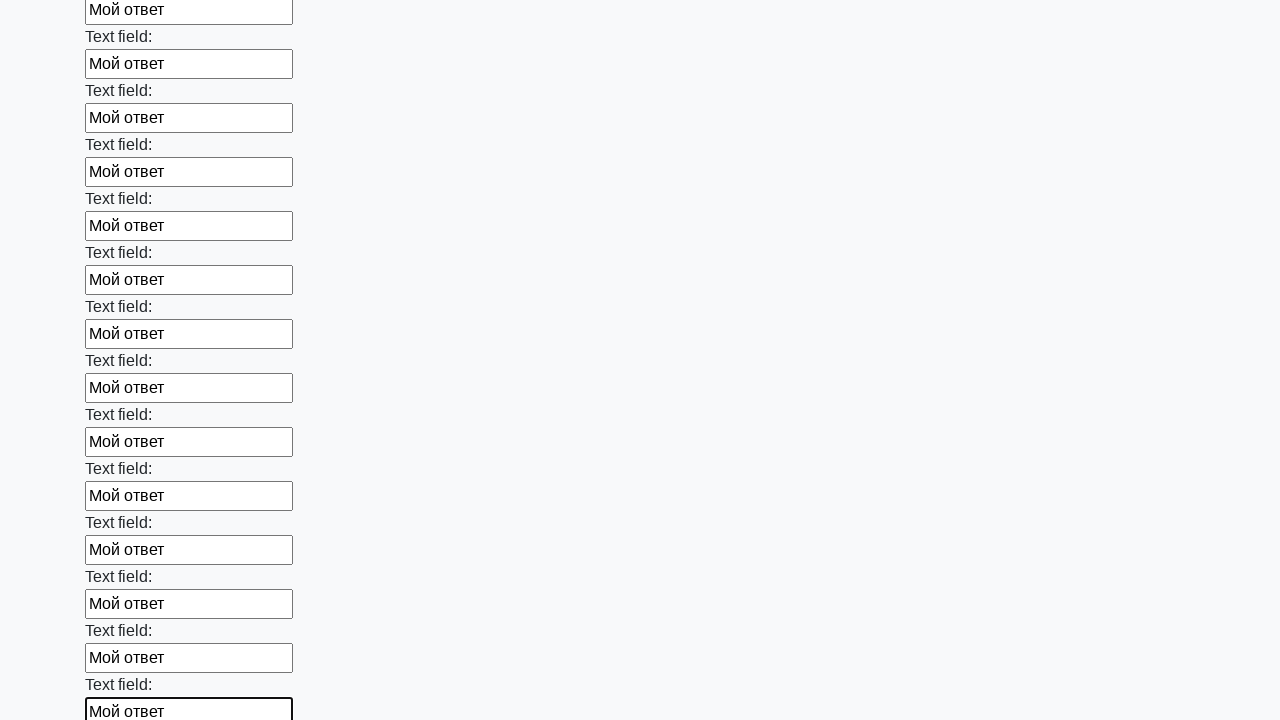

Filled text input field 58 with 'Мой ответ' on input[type='text'] >> nth=57
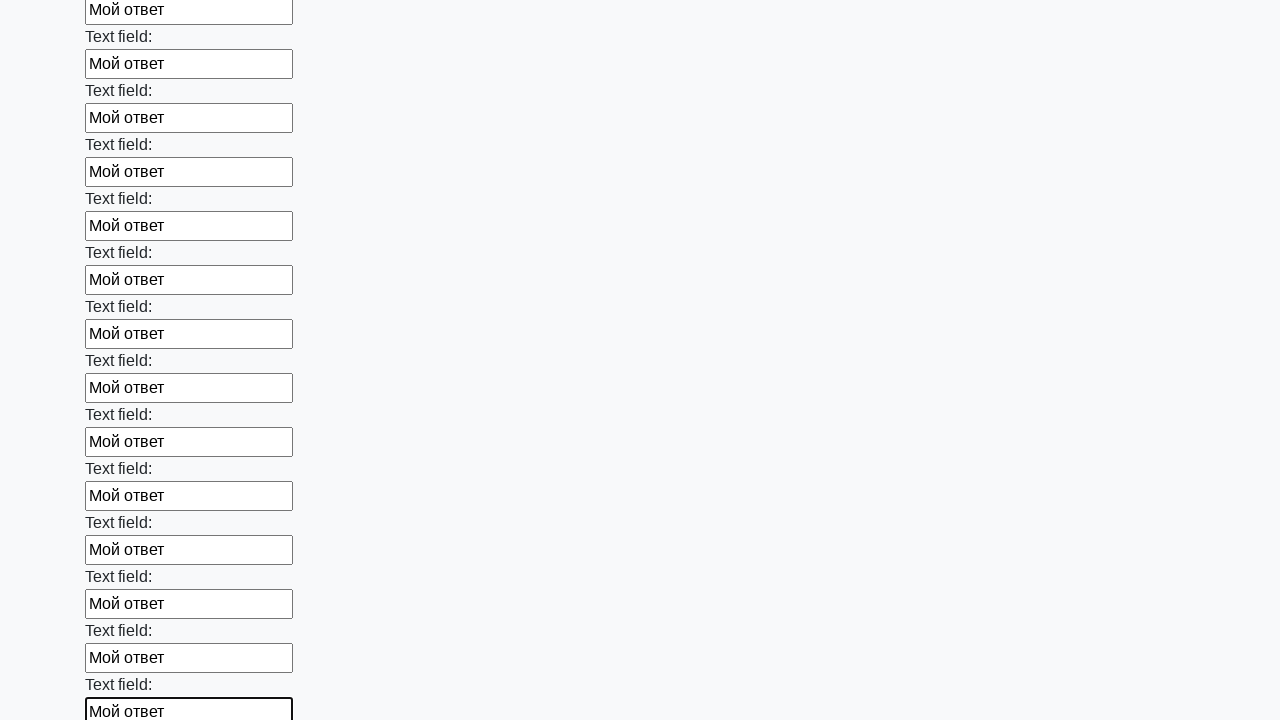

Filled text input field 59 with 'Мой ответ' on input[type='text'] >> nth=58
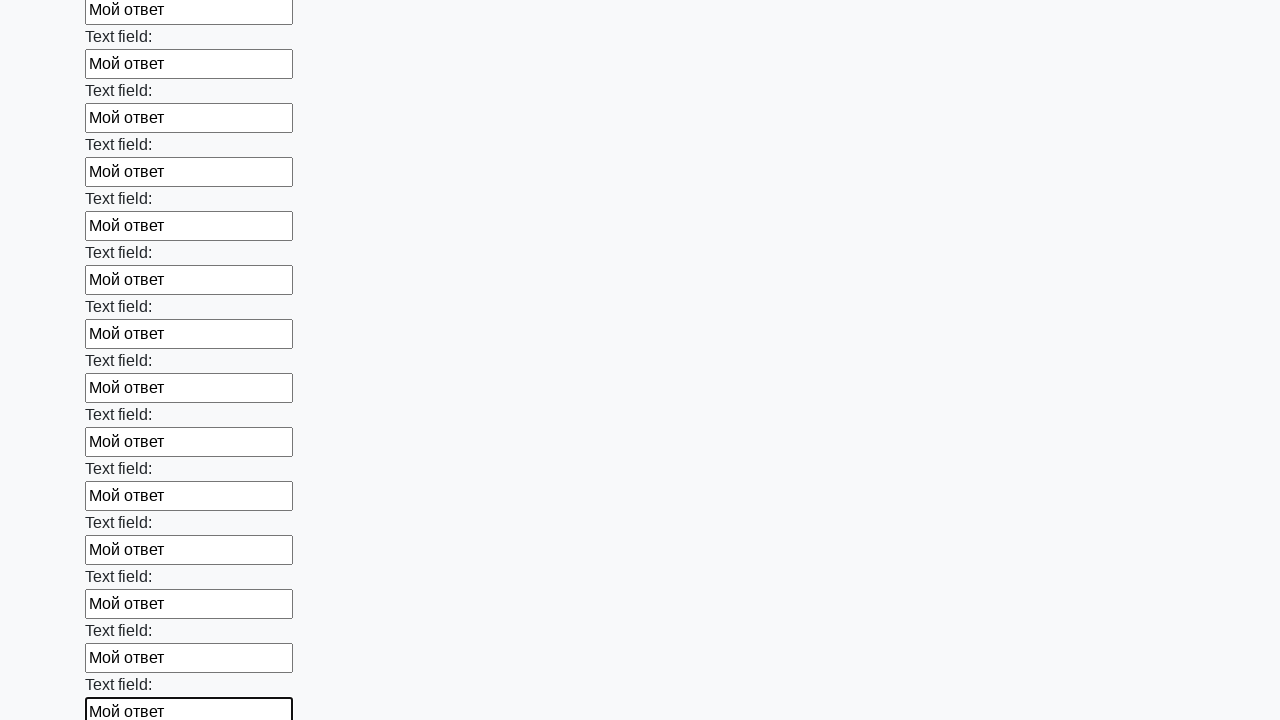

Filled text input field 60 with 'Мой ответ' on input[type='text'] >> nth=59
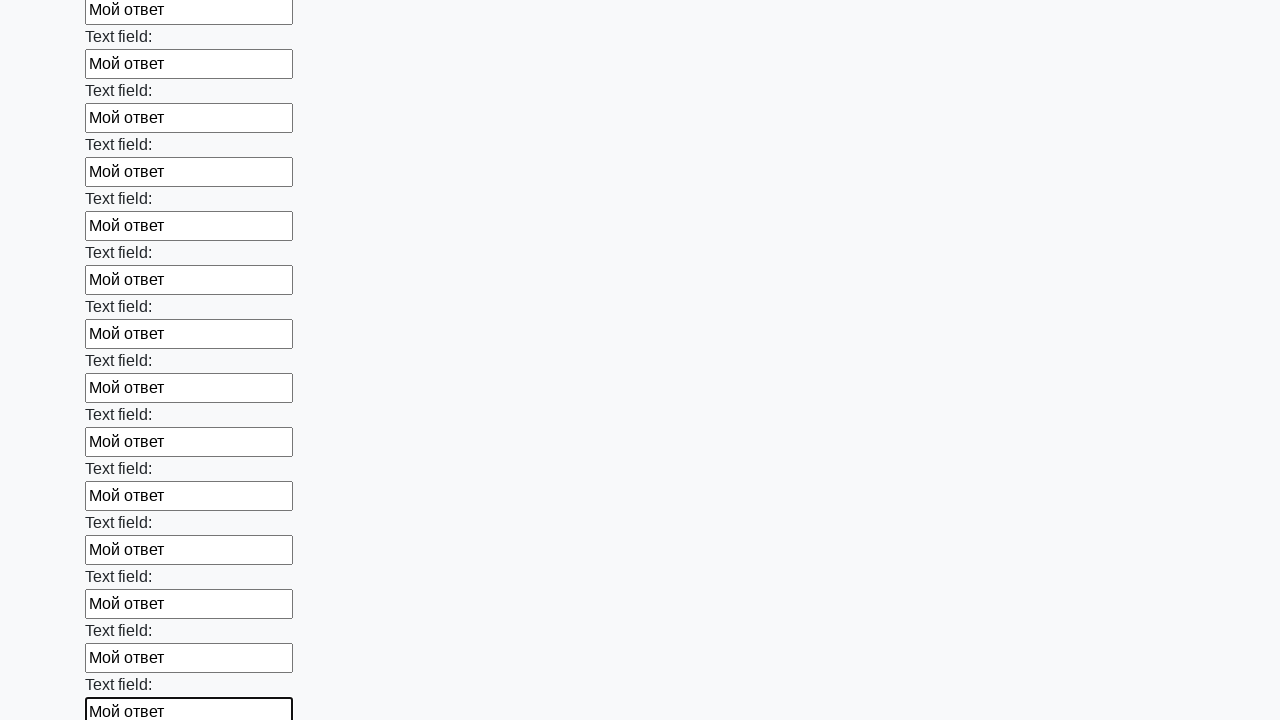

Filled text input field 61 with 'Мой ответ' on input[type='text'] >> nth=60
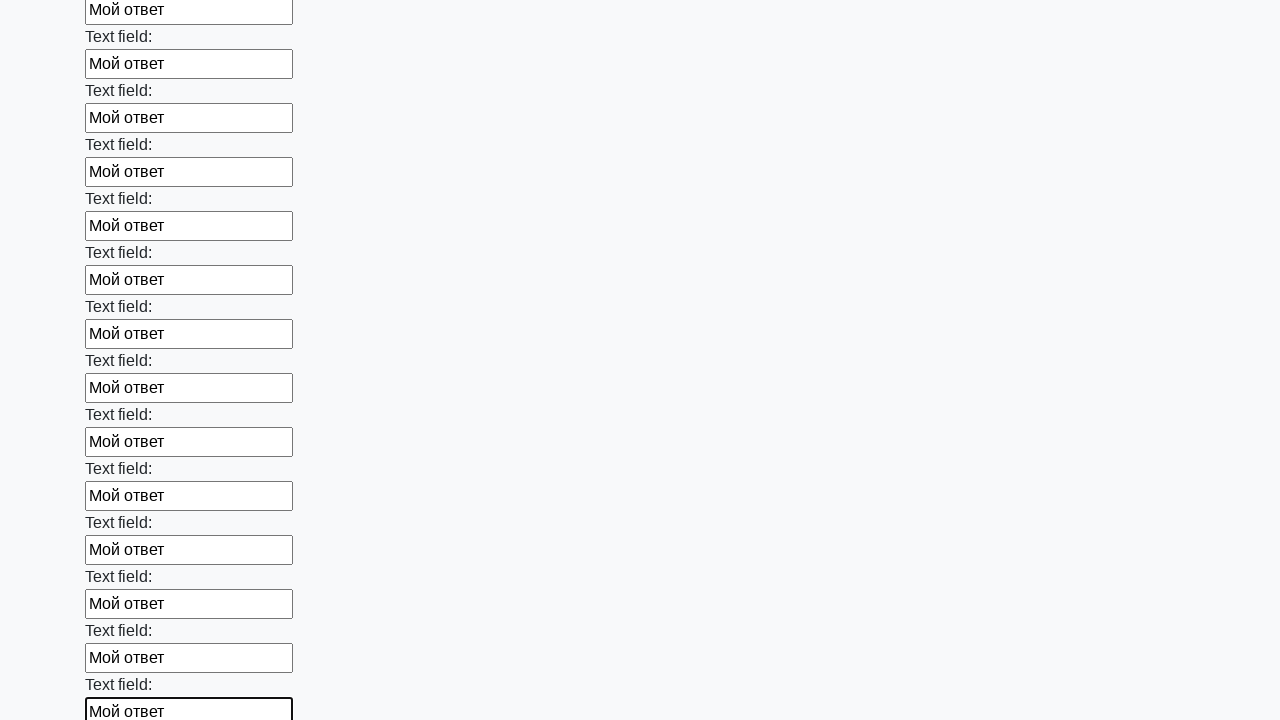

Filled text input field 62 with 'Мой ответ' on input[type='text'] >> nth=61
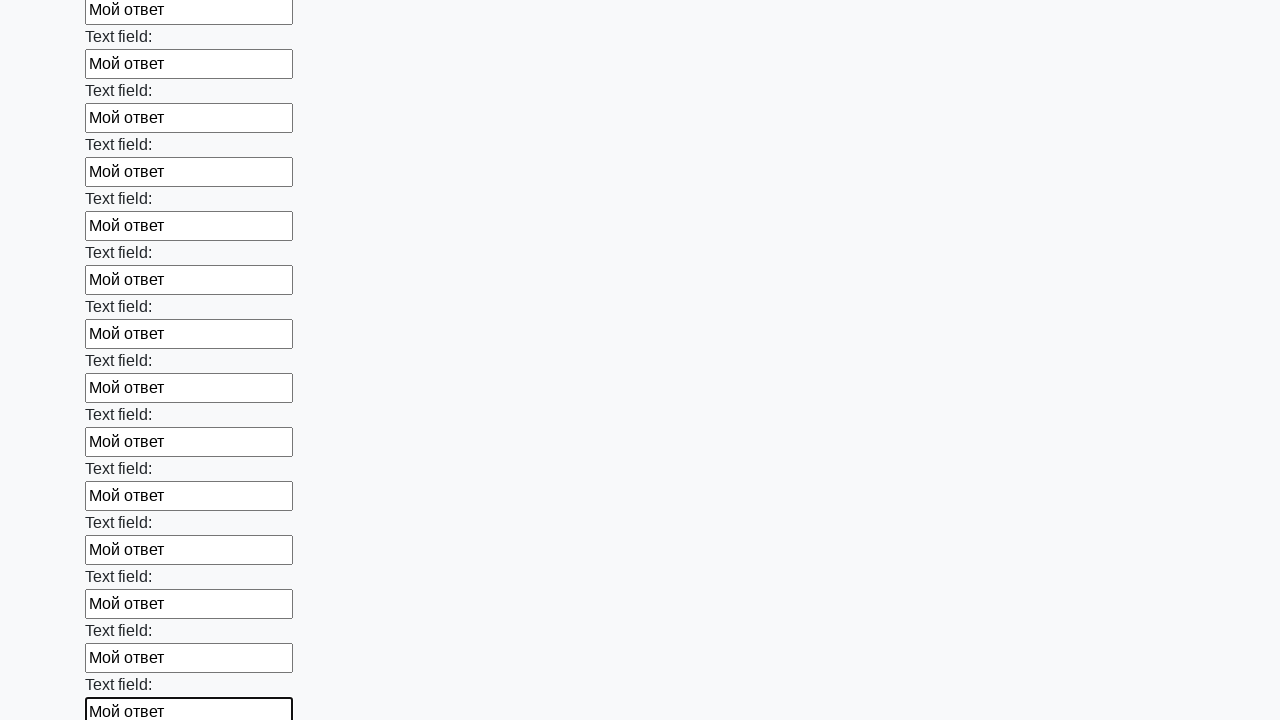

Filled text input field 63 with 'Мой ответ' on input[type='text'] >> nth=62
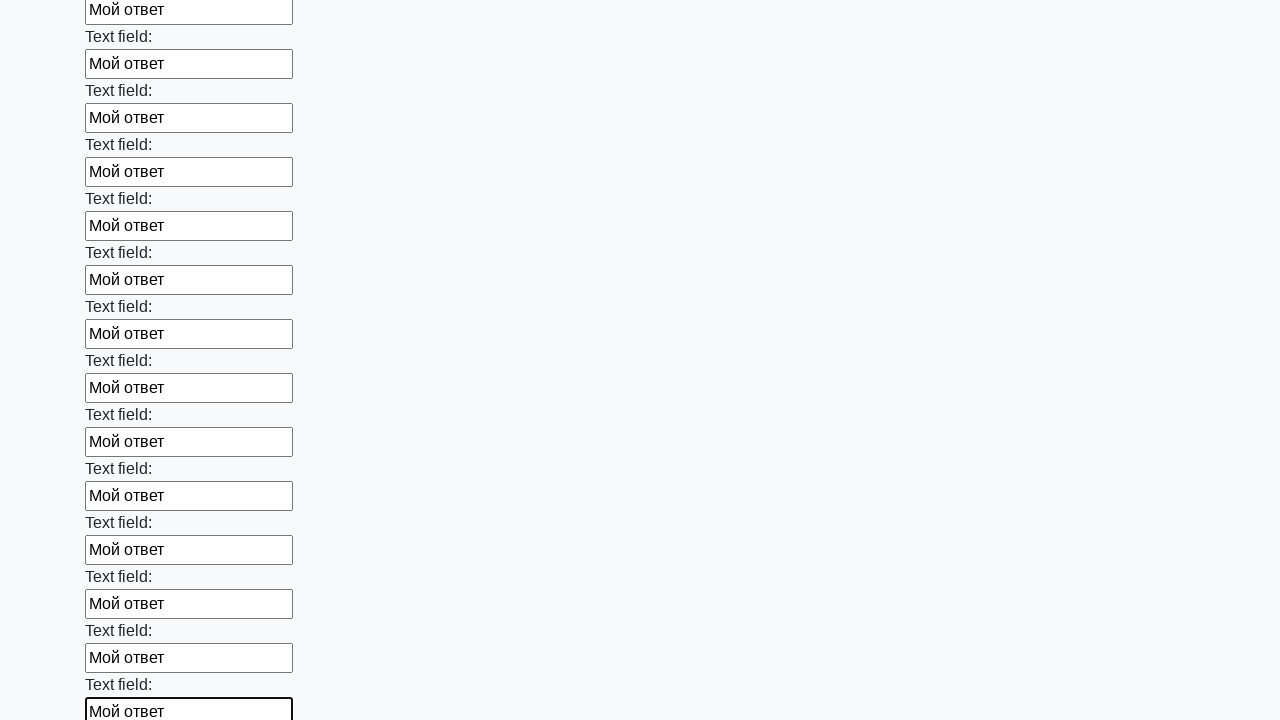

Filled text input field 64 with 'Мой ответ' on input[type='text'] >> nth=63
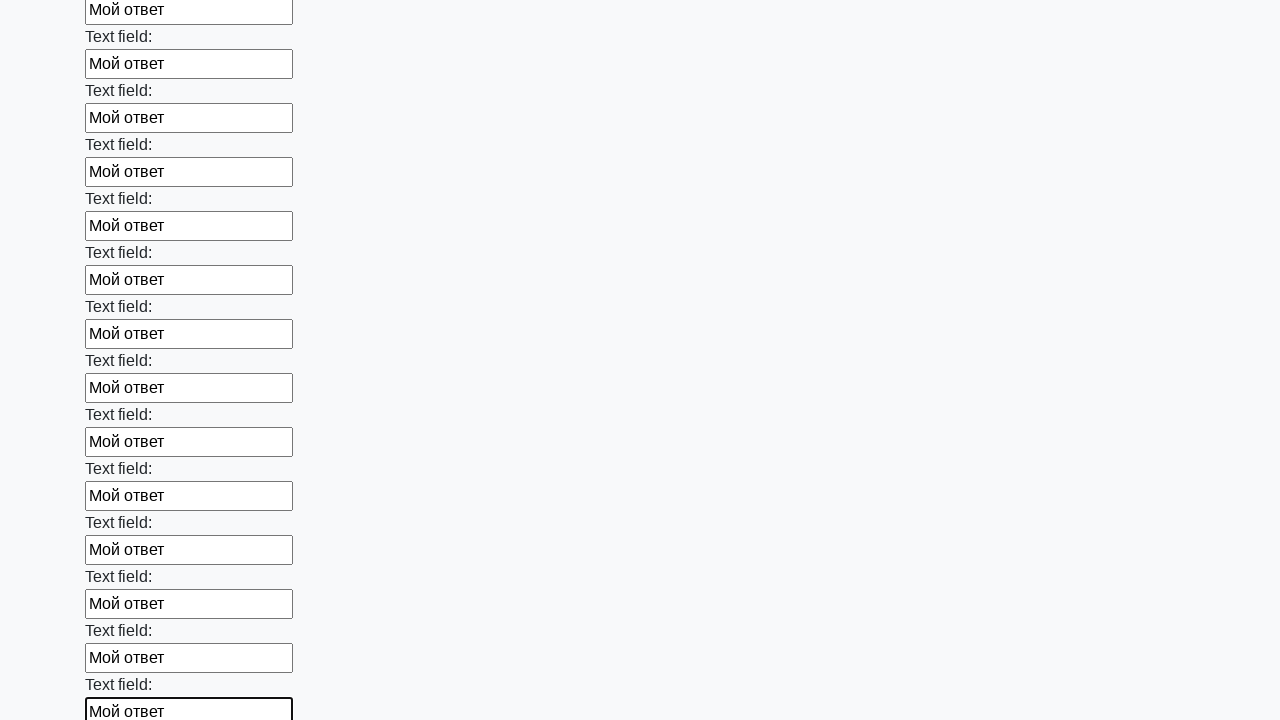

Filled text input field 65 with 'Мой ответ' on input[type='text'] >> nth=64
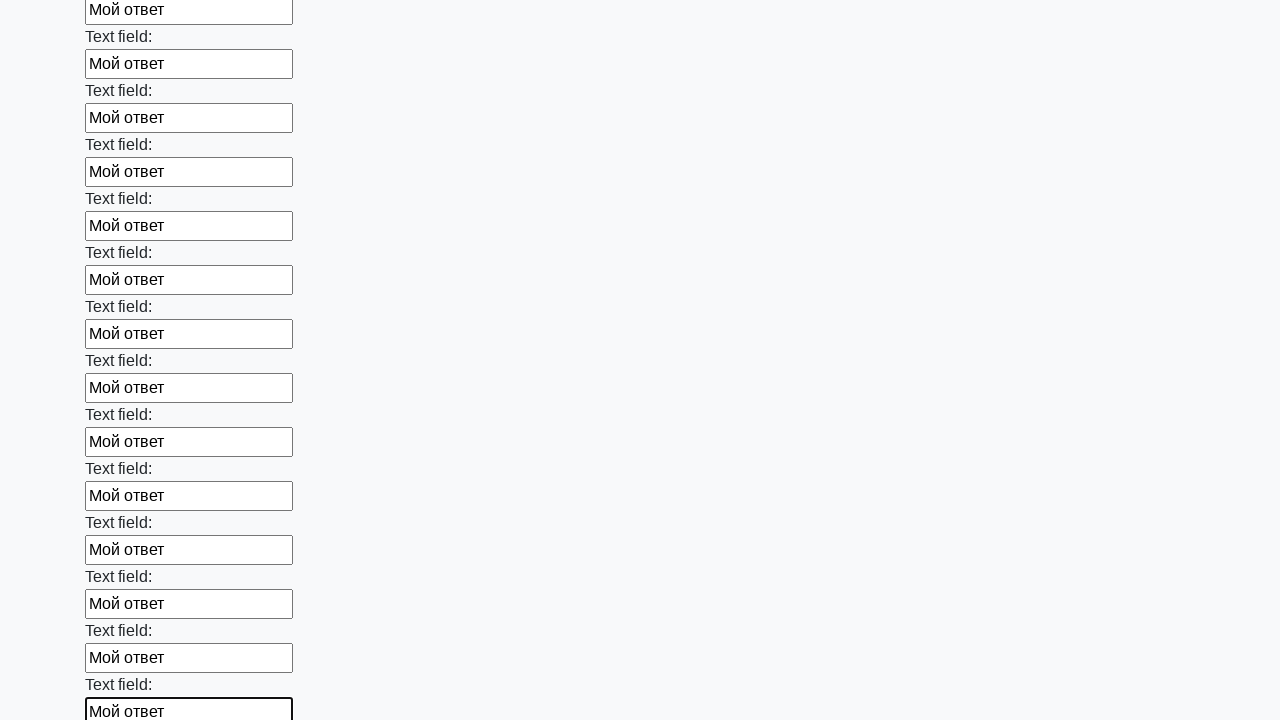

Filled text input field 66 with 'Мой ответ' on input[type='text'] >> nth=65
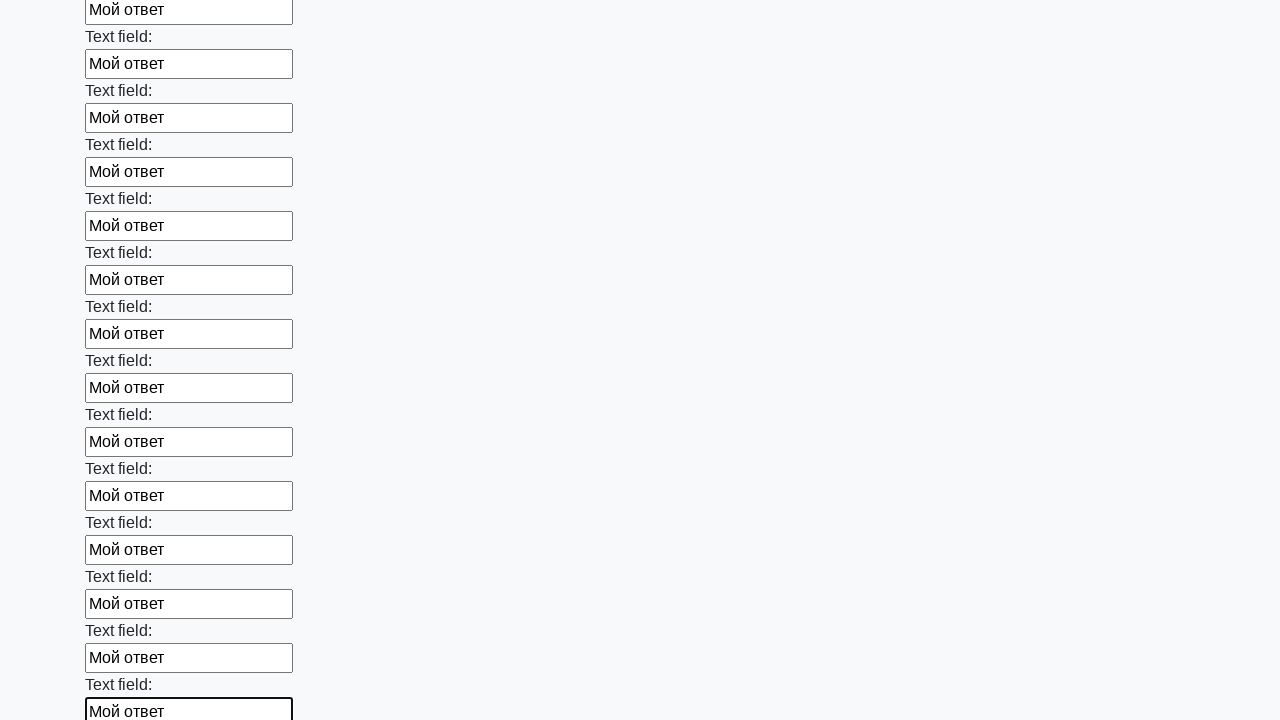

Filled text input field 67 with 'Мой ответ' on input[type='text'] >> nth=66
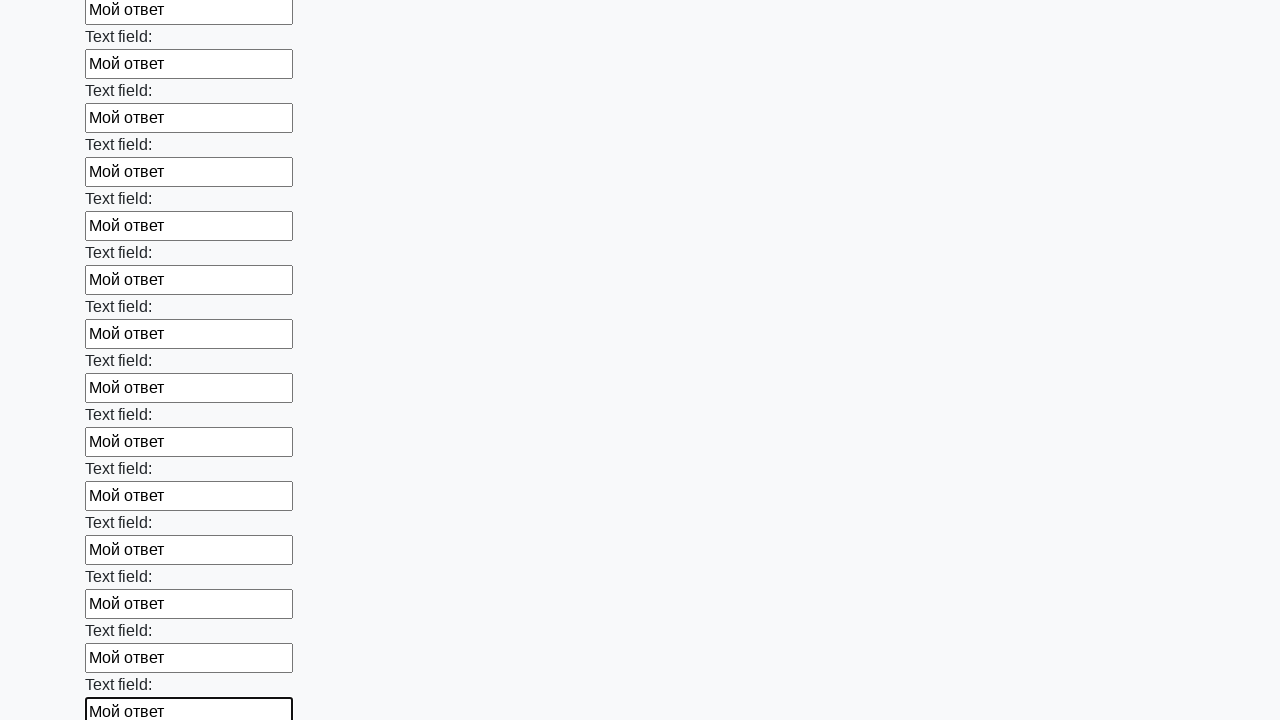

Filled text input field 68 with 'Мой ответ' on input[type='text'] >> nth=67
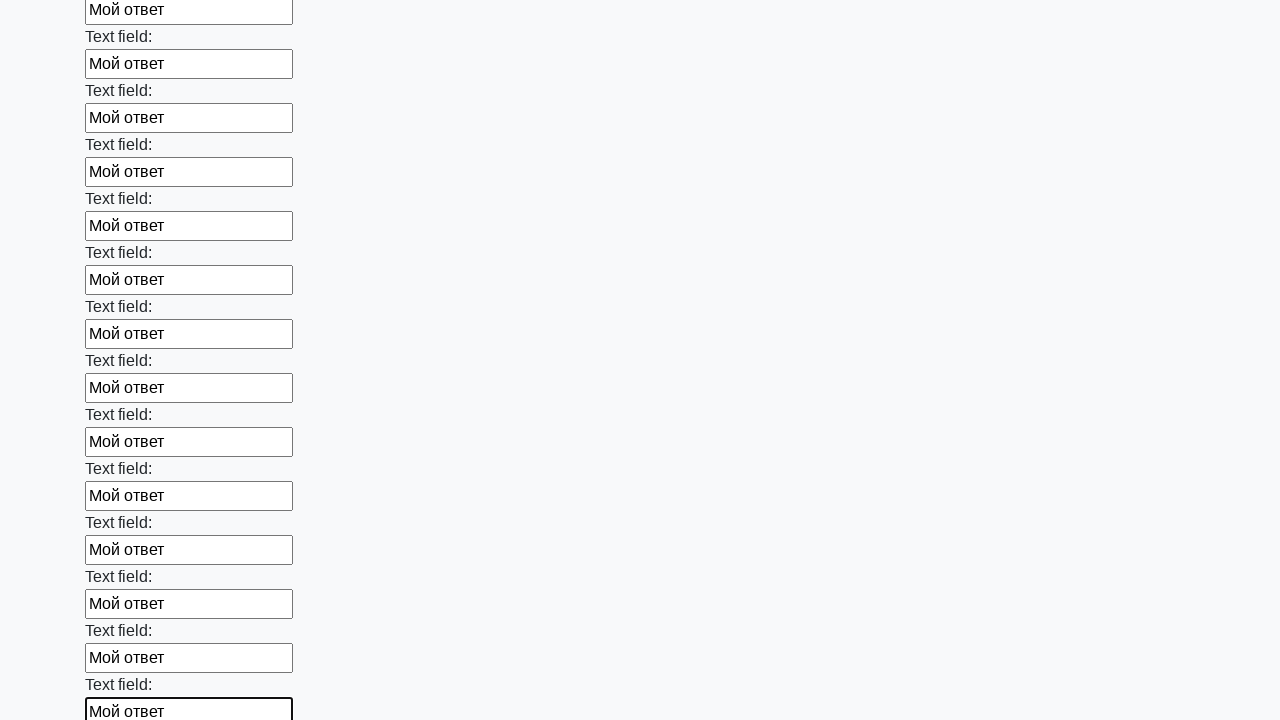

Filled text input field 69 with 'Мой ответ' on input[type='text'] >> nth=68
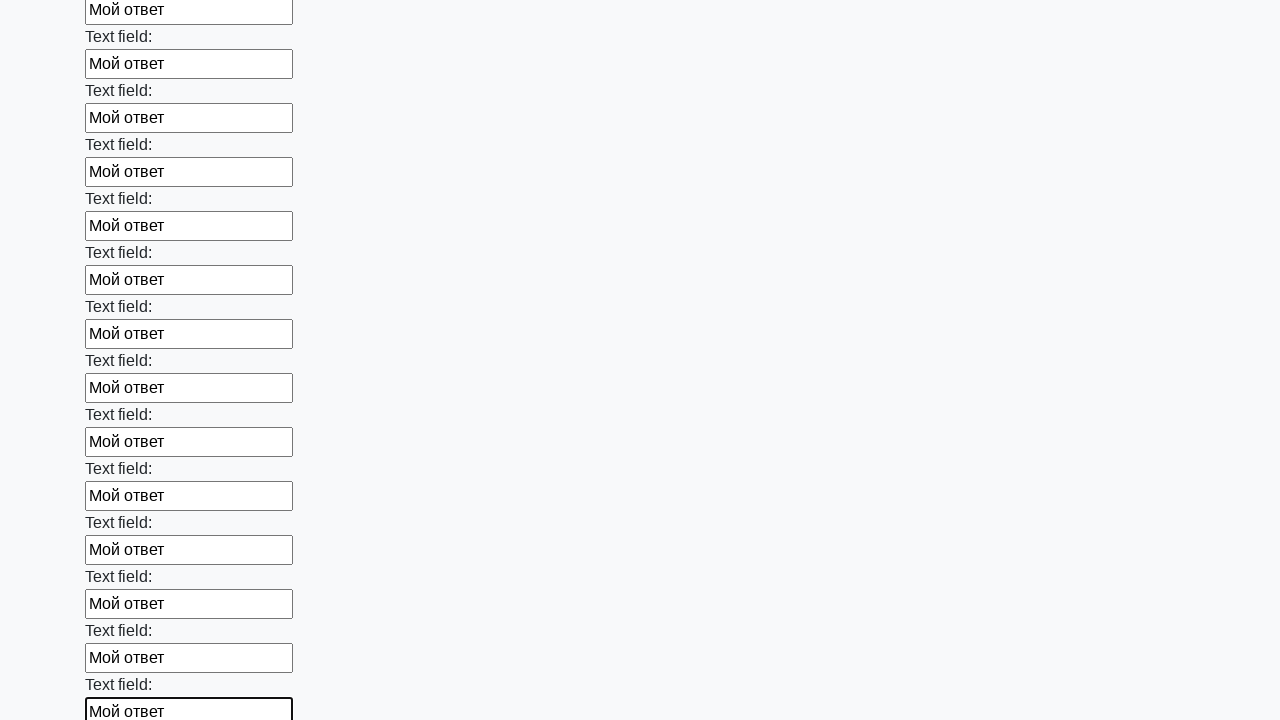

Filled text input field 70 with 'Мой ответ' on input[type='text'] >> nth=69
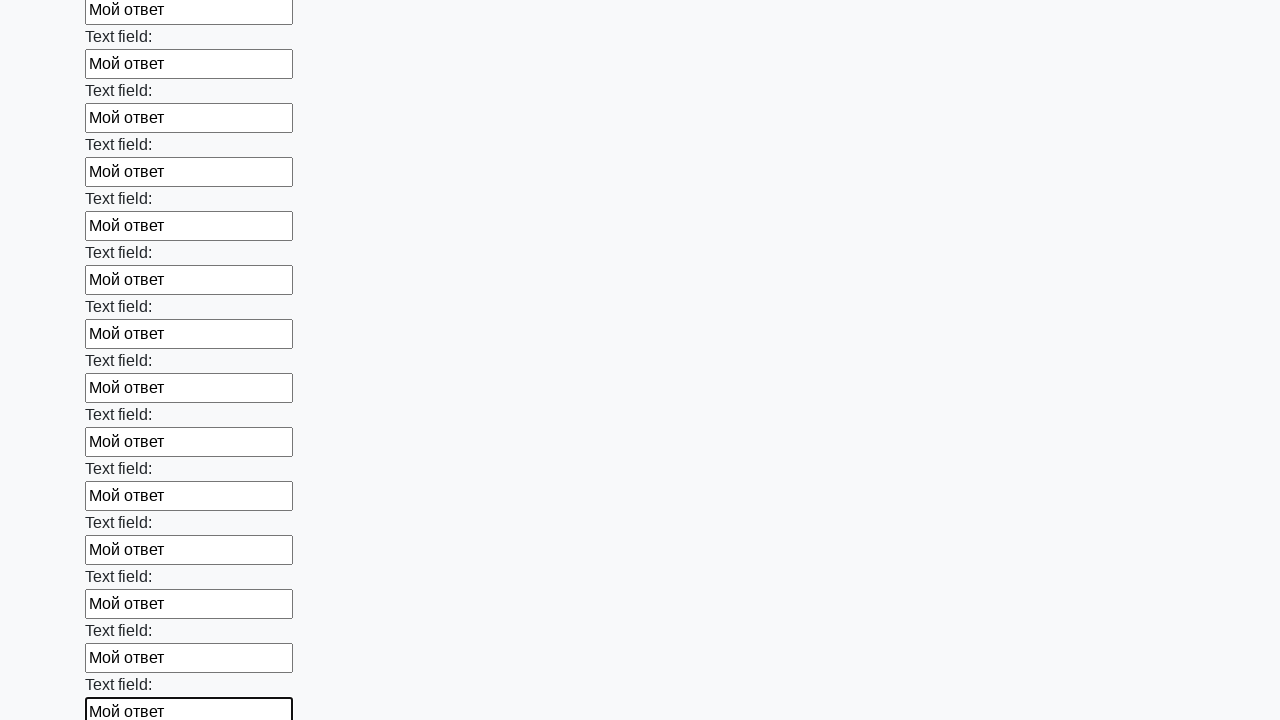

Filled text input field 71 with 'Мой ответ' on input[type='text'] >> nth=70
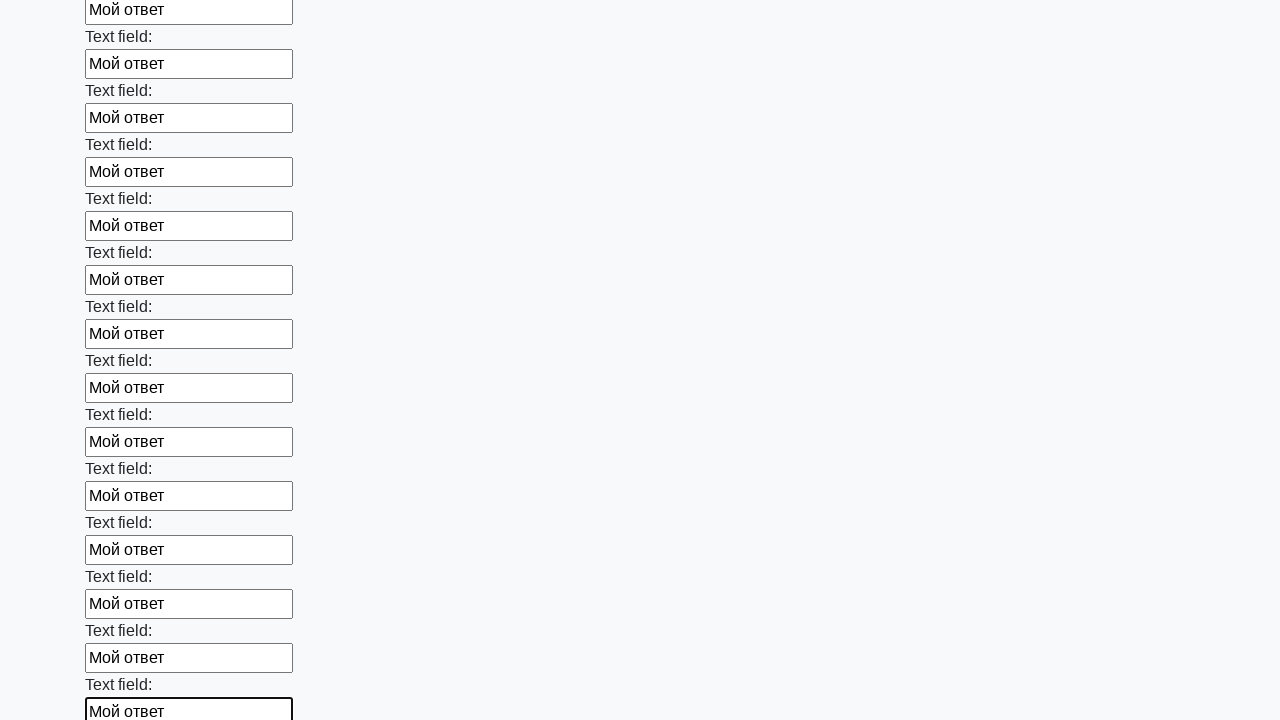

Filled text input field 72 with 'Мой ответ' on input[type='text'] >> nth=71
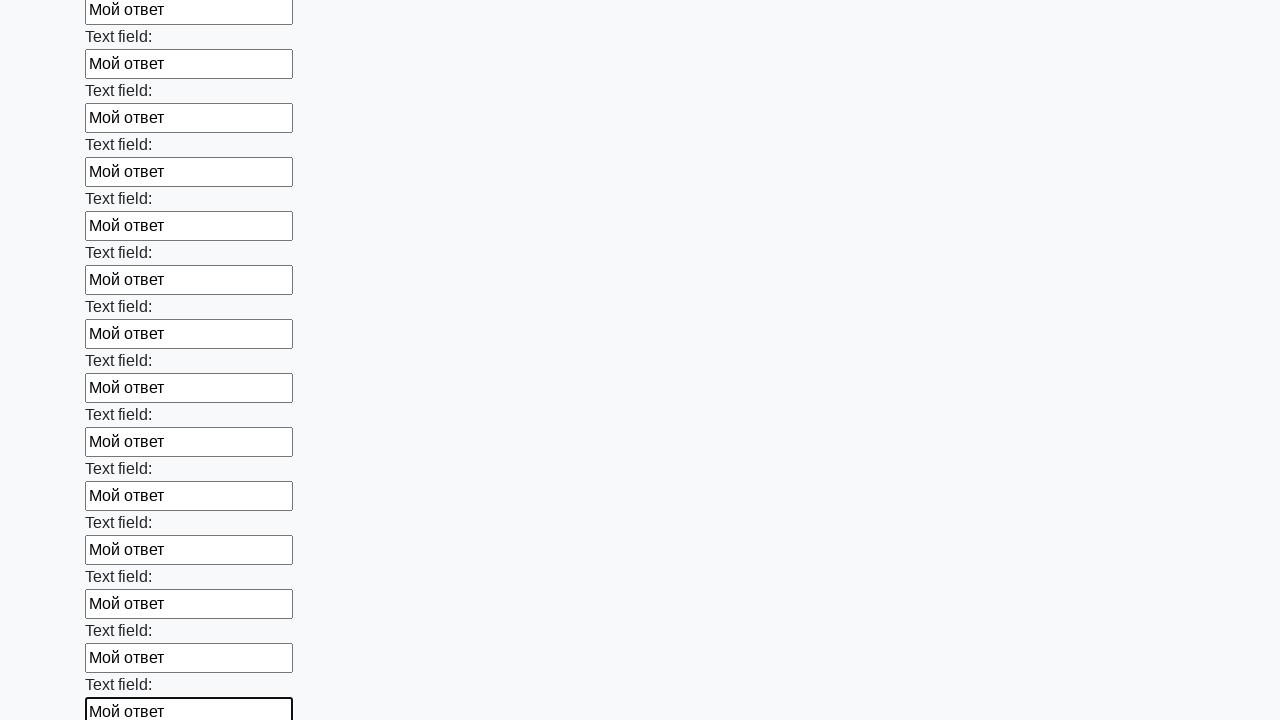

Filled text input field 73 with 'Мой ответ' on input[type='text'] >> nth=72
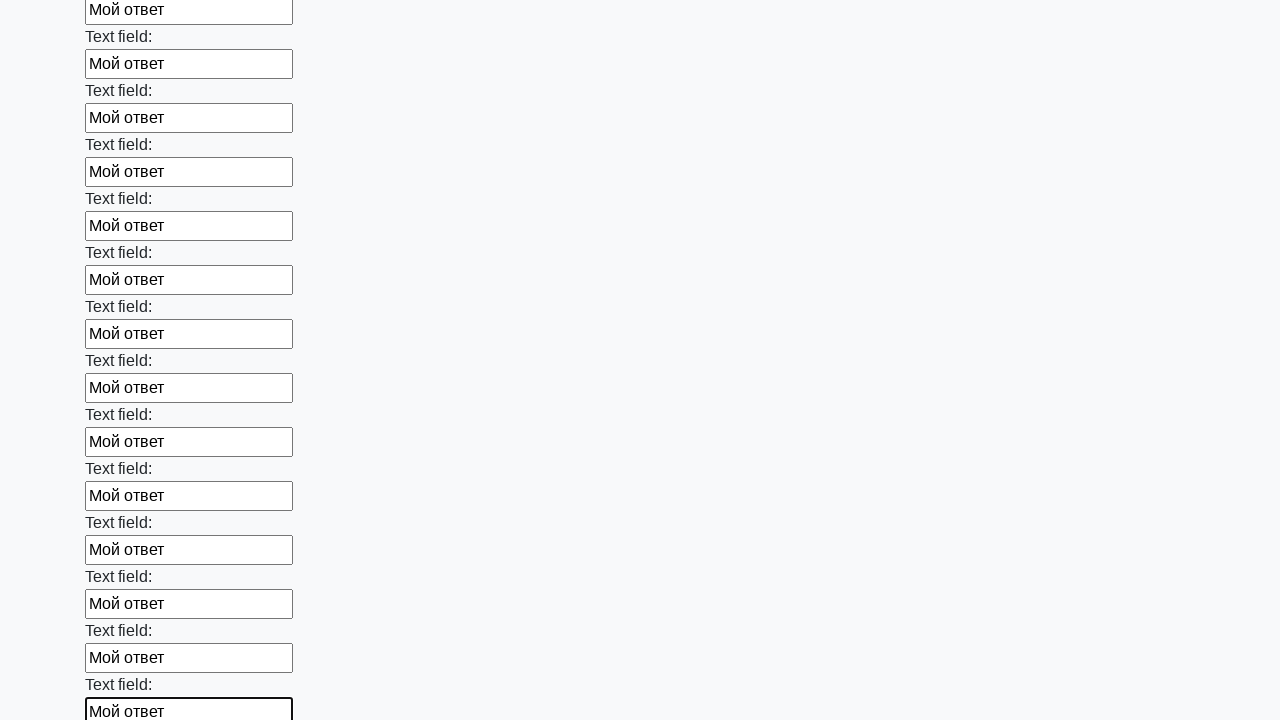

Filled text input field 74 with 'Мой ответ' on input[type='text'] >> nth=73
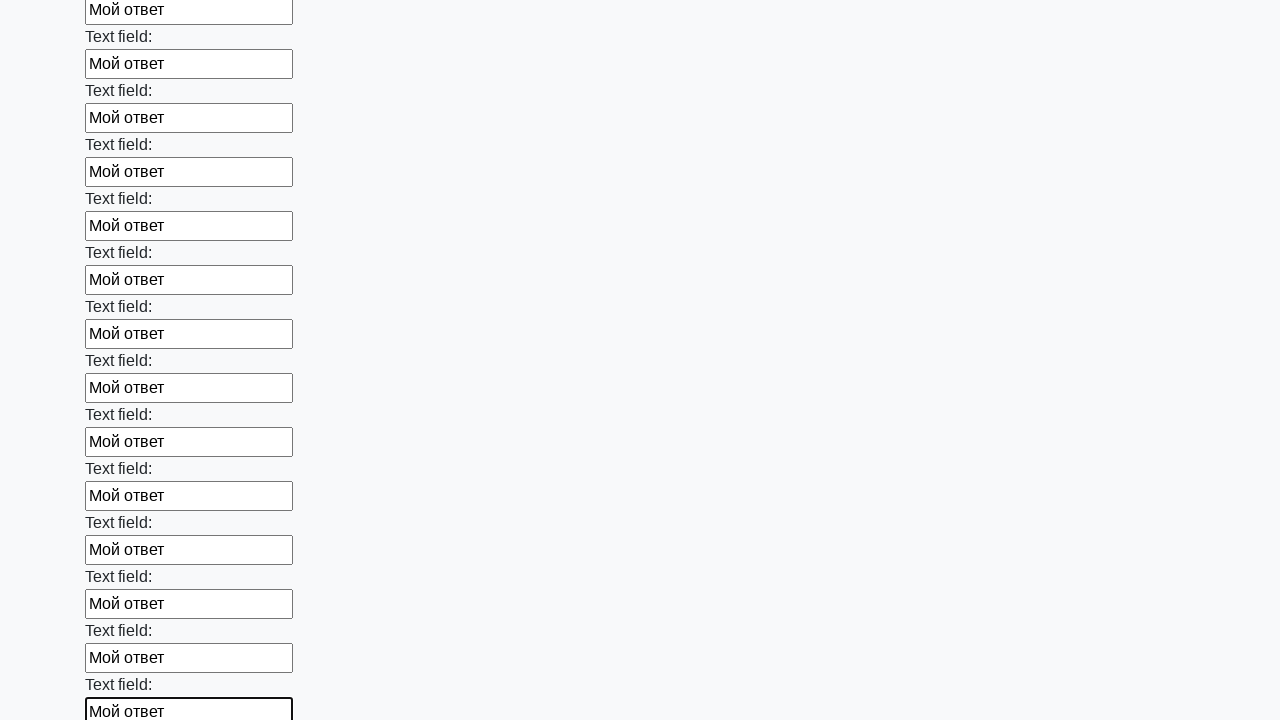

Filled text input field 75 with 'Мой ответ' on input[type='text'] >> nth=74
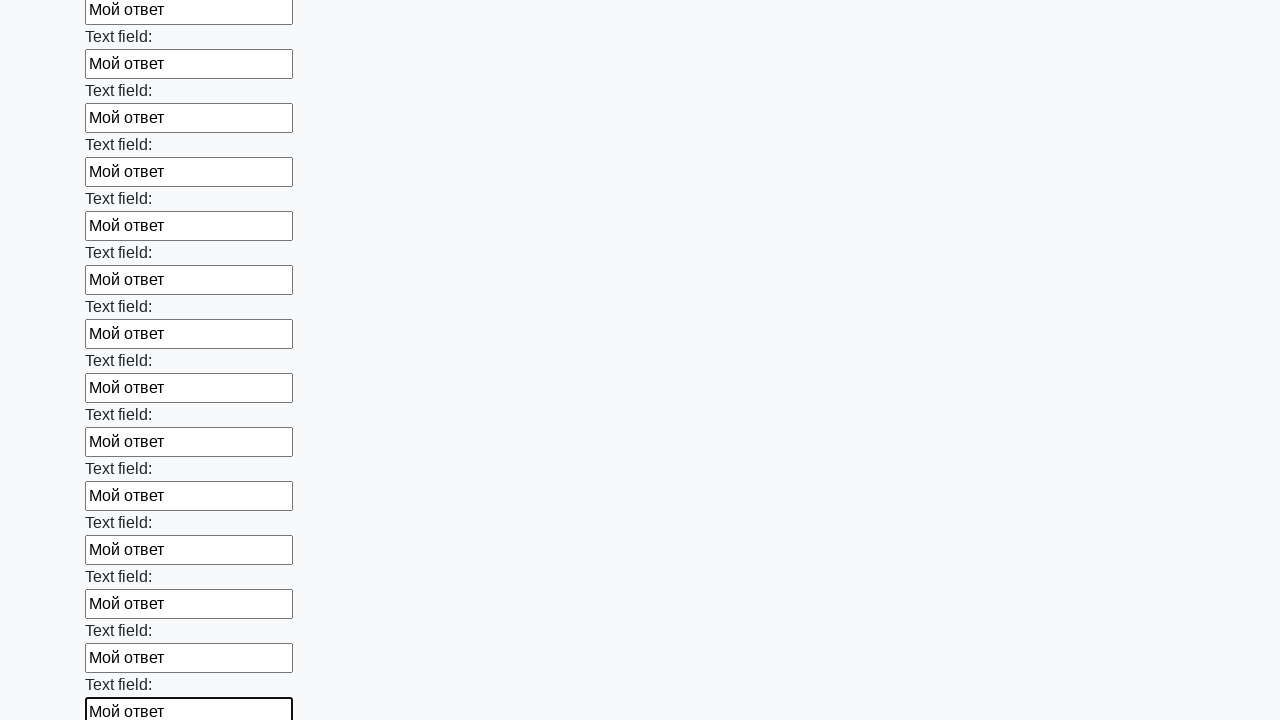

Filled text input field 76 with 'Мой ответ' on input[type='text'] >> nth=75
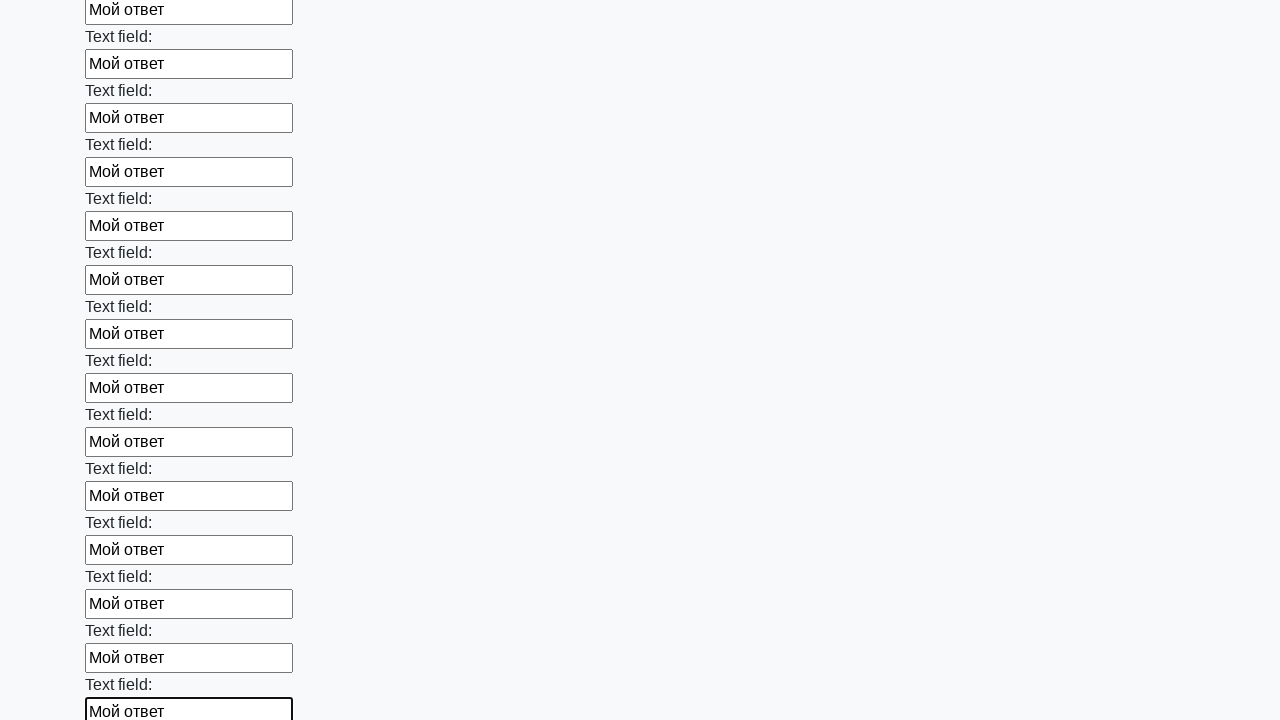

Filled text input field 77 with 'Мой ответ' on input[type='text'] >> nth=76
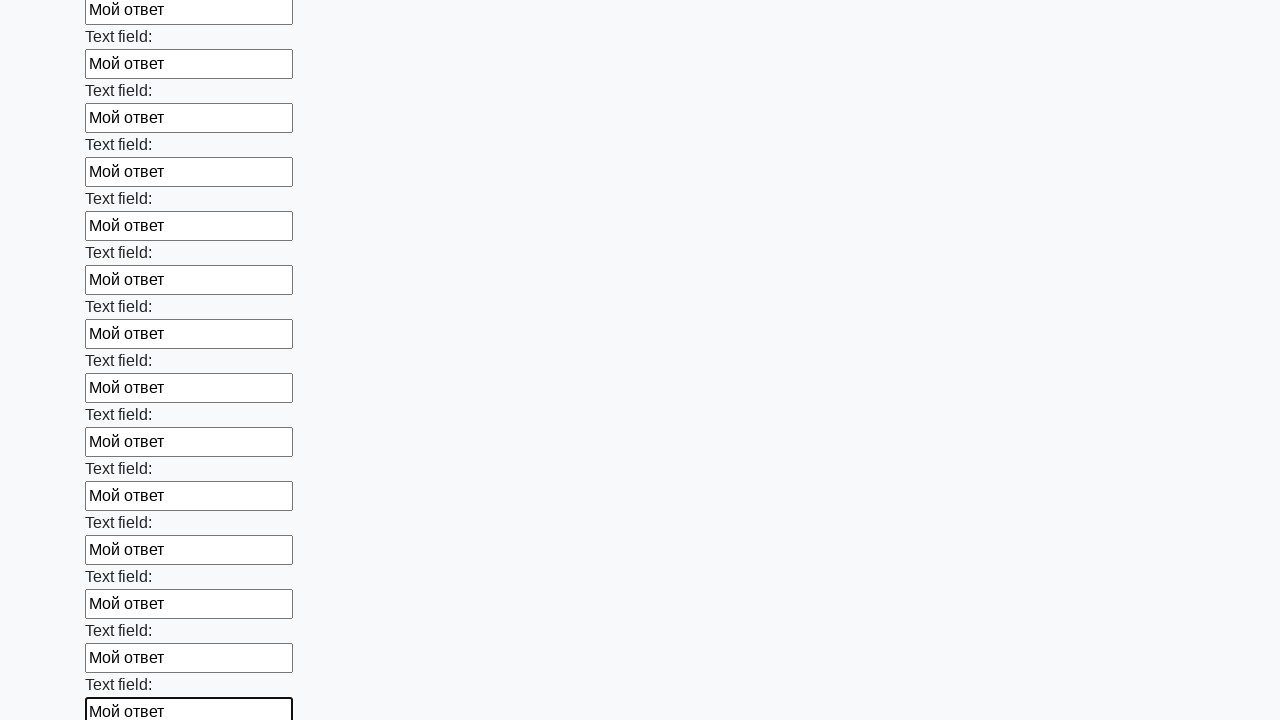

Filled text input field 78 with 'Мой ответ' on input[type='text'] >> nth=77
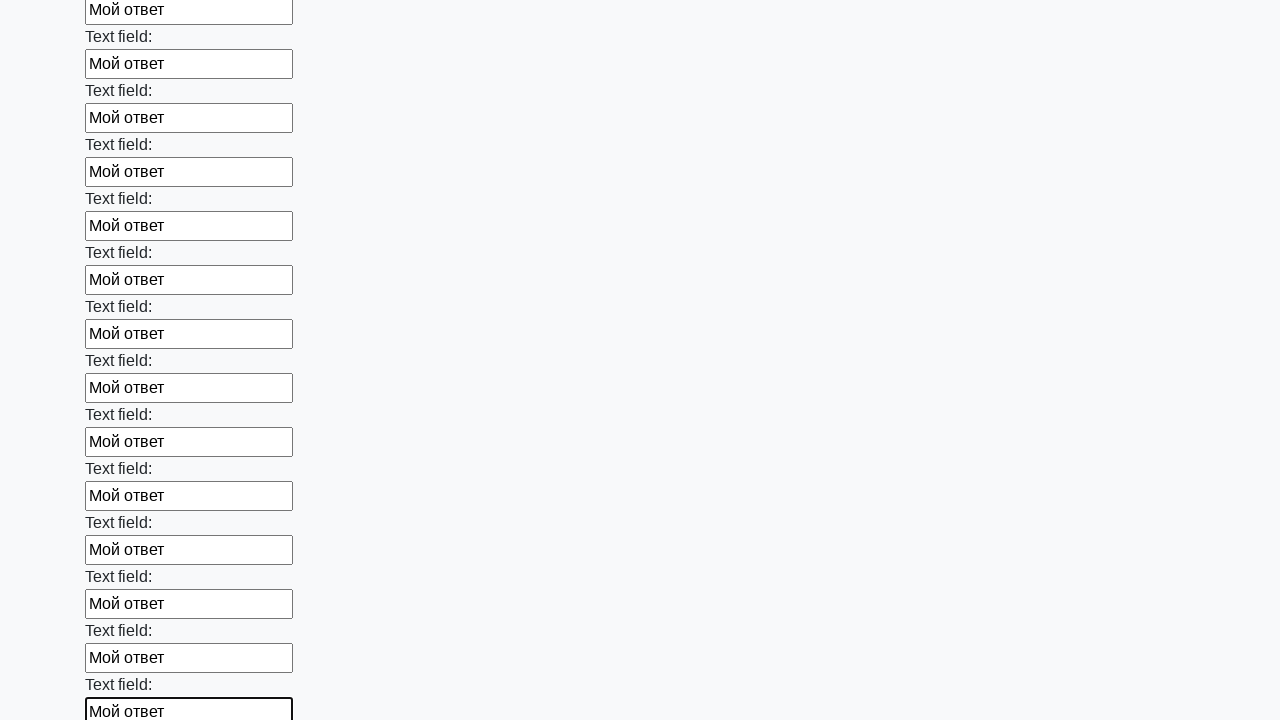

Filled text input field 79 with 'Мой ответ' on input[type='text'] >> nth=78
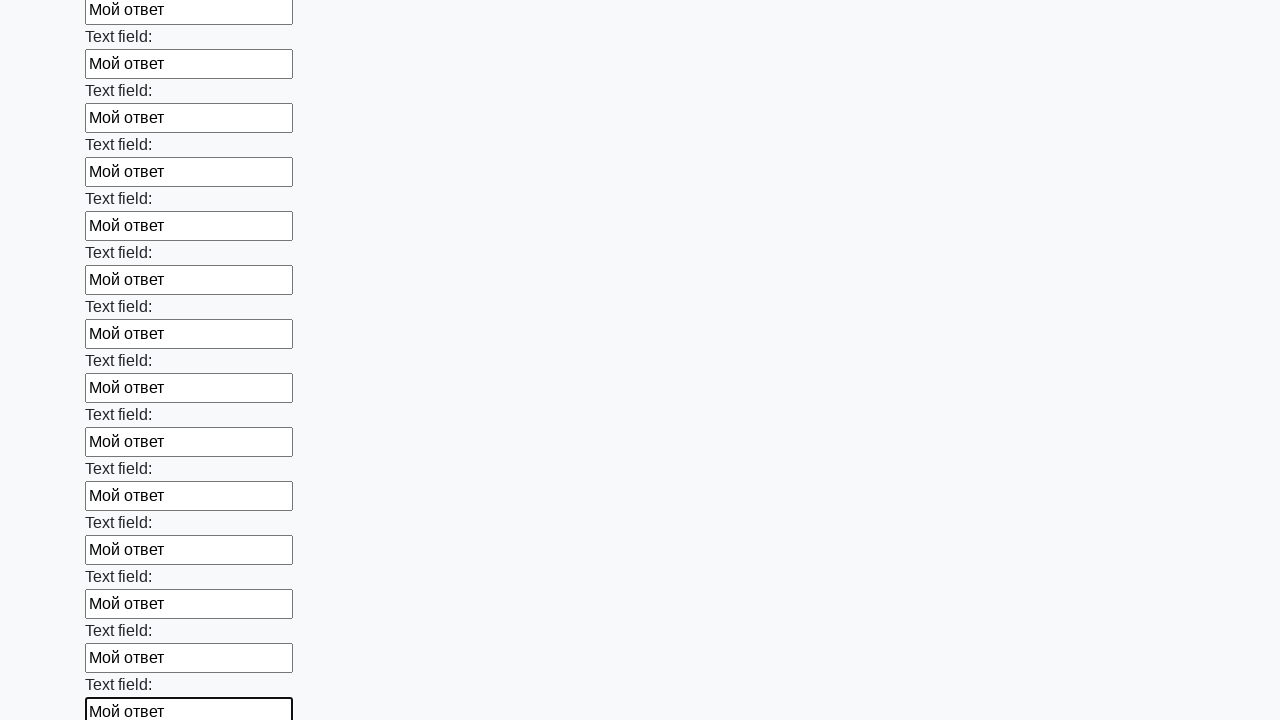

Filled text input field 80 with 'Мой ответ' on input[type='text'] >> nth=79
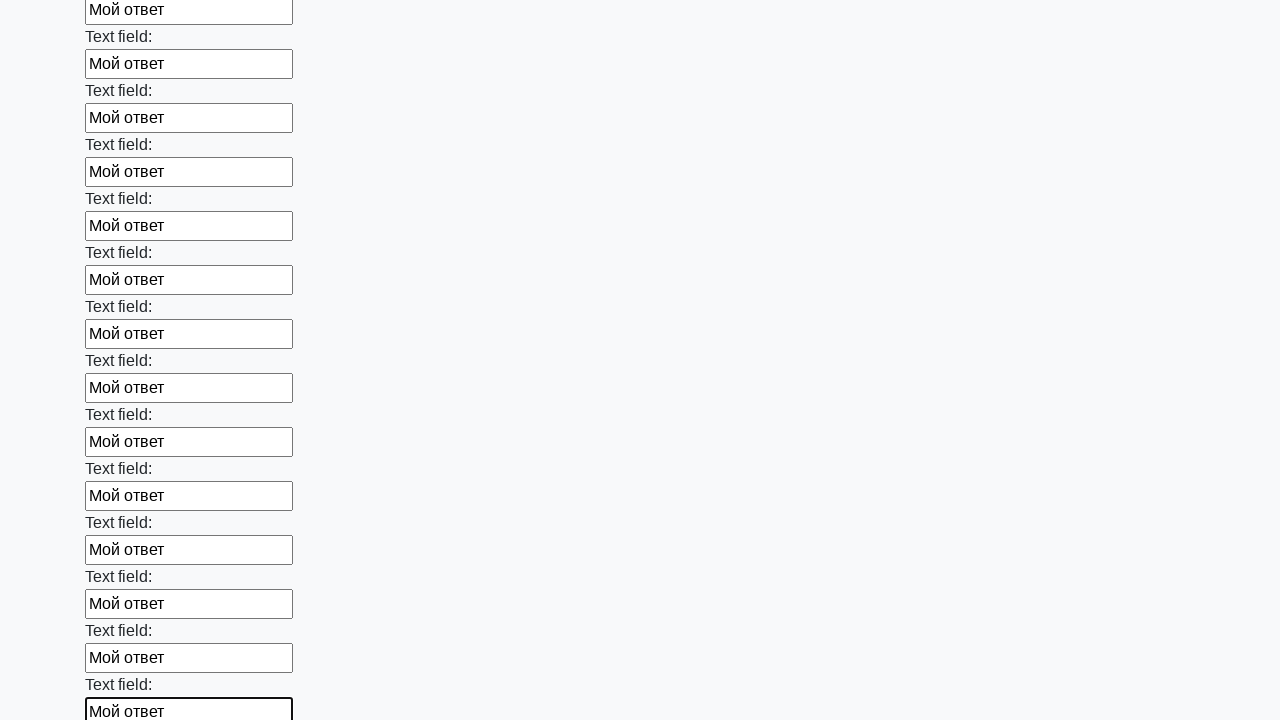

Filled text input field 81 with 'Мой ответ' on input[type='text'] >> nth=80
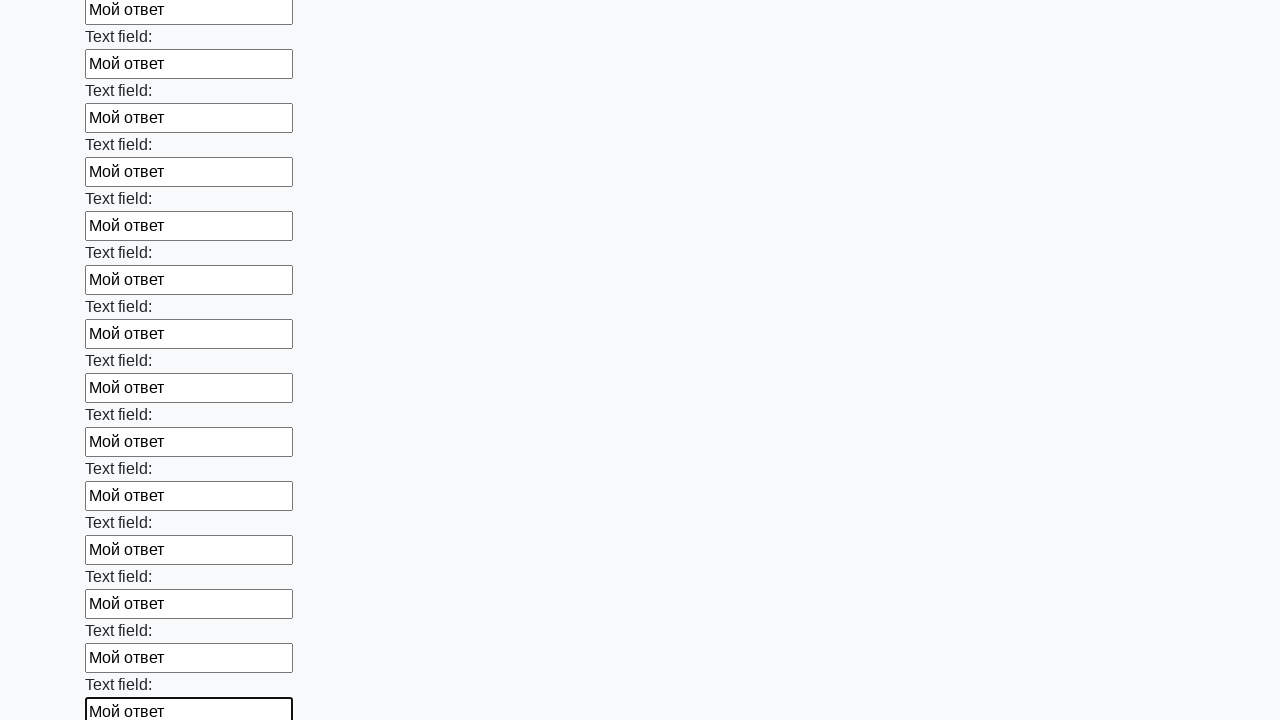

Filled text input field 82 with 'Мой ответ' on input[type='text'] >> nth=81
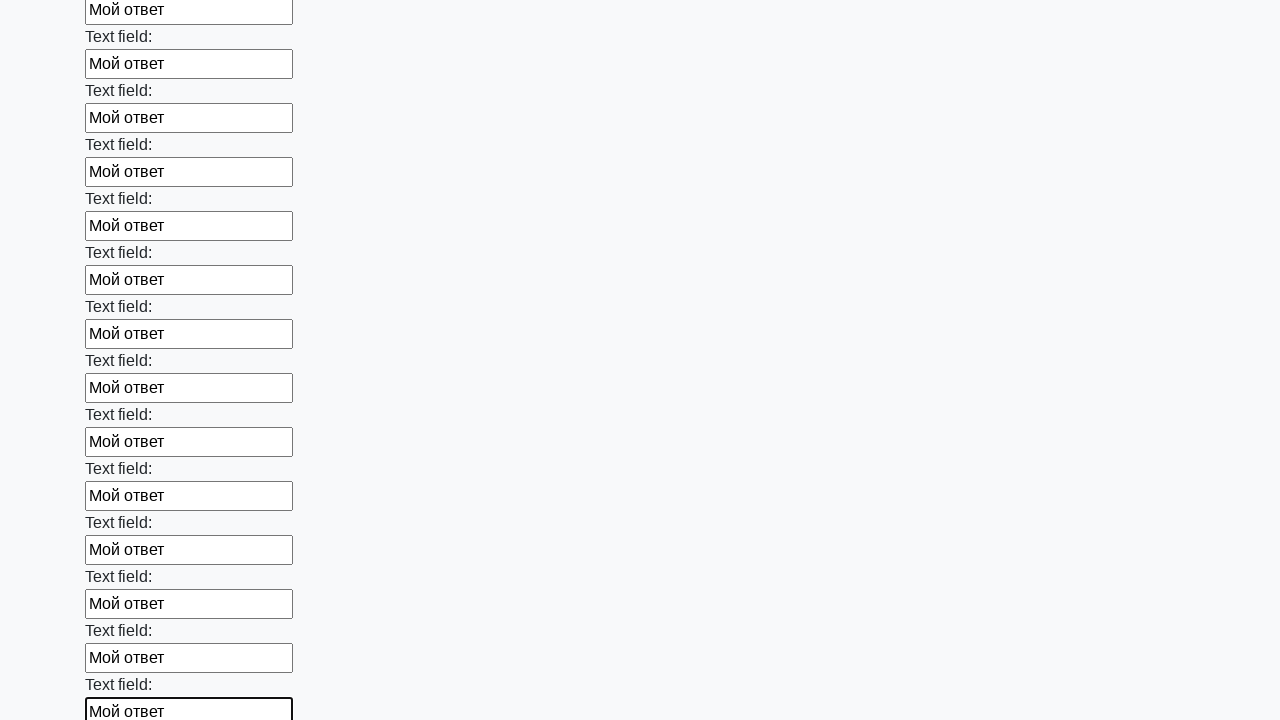

Filled text input field 83 with 'Мой ответ' on input[type='text'] >> nth=82
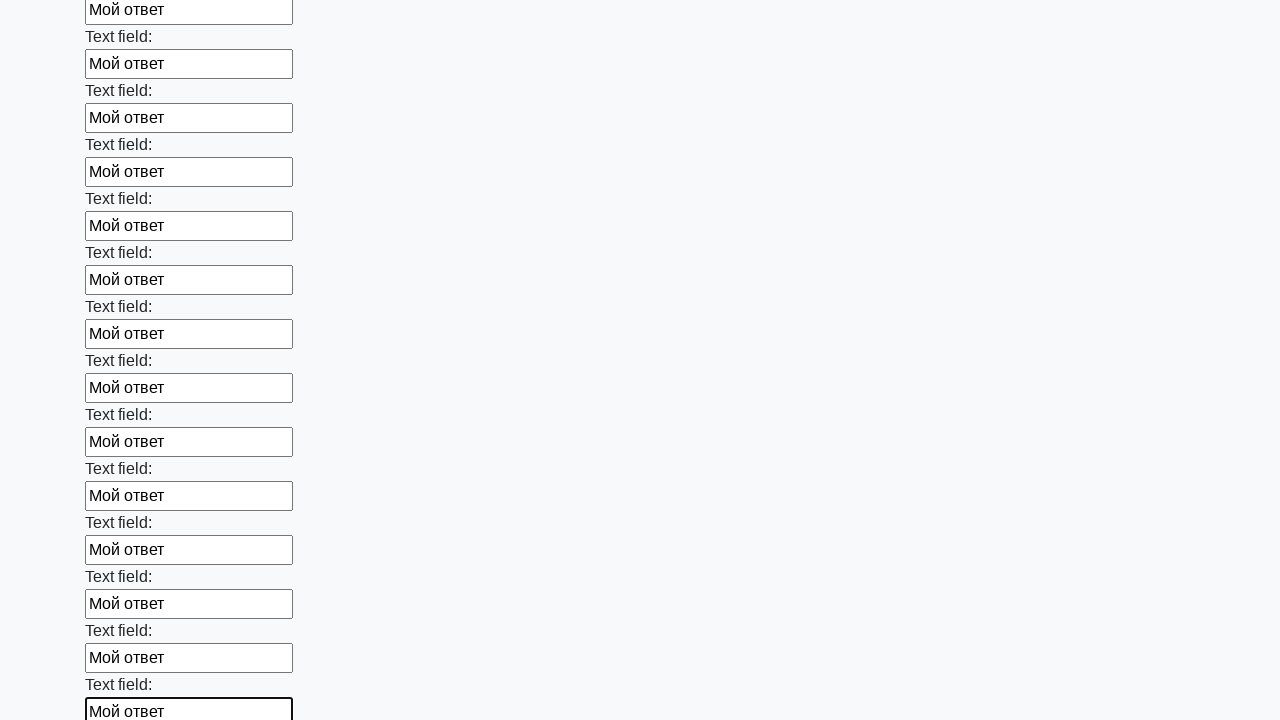

Filled text input field 84 with 'Мой ответ' on input[type='text'] >> nth=83
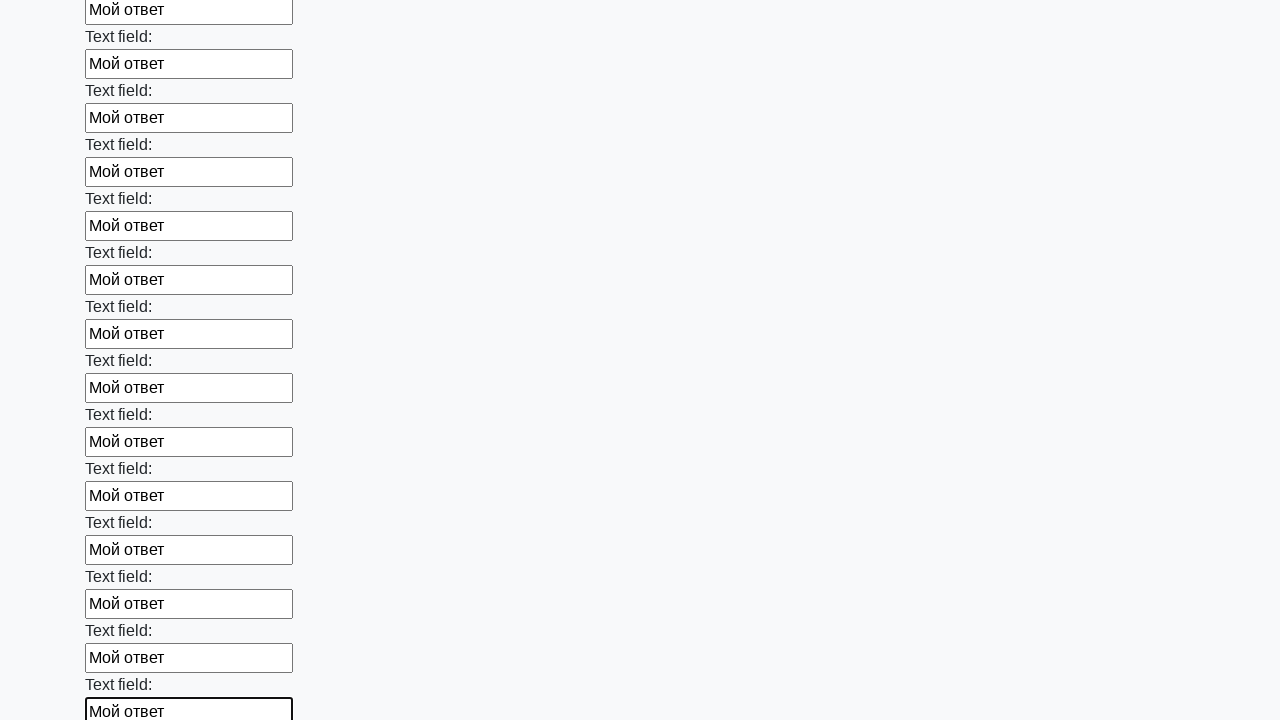

Filled text input field 85 with 'Мой ответ' on input[type='text'] >> nth=84
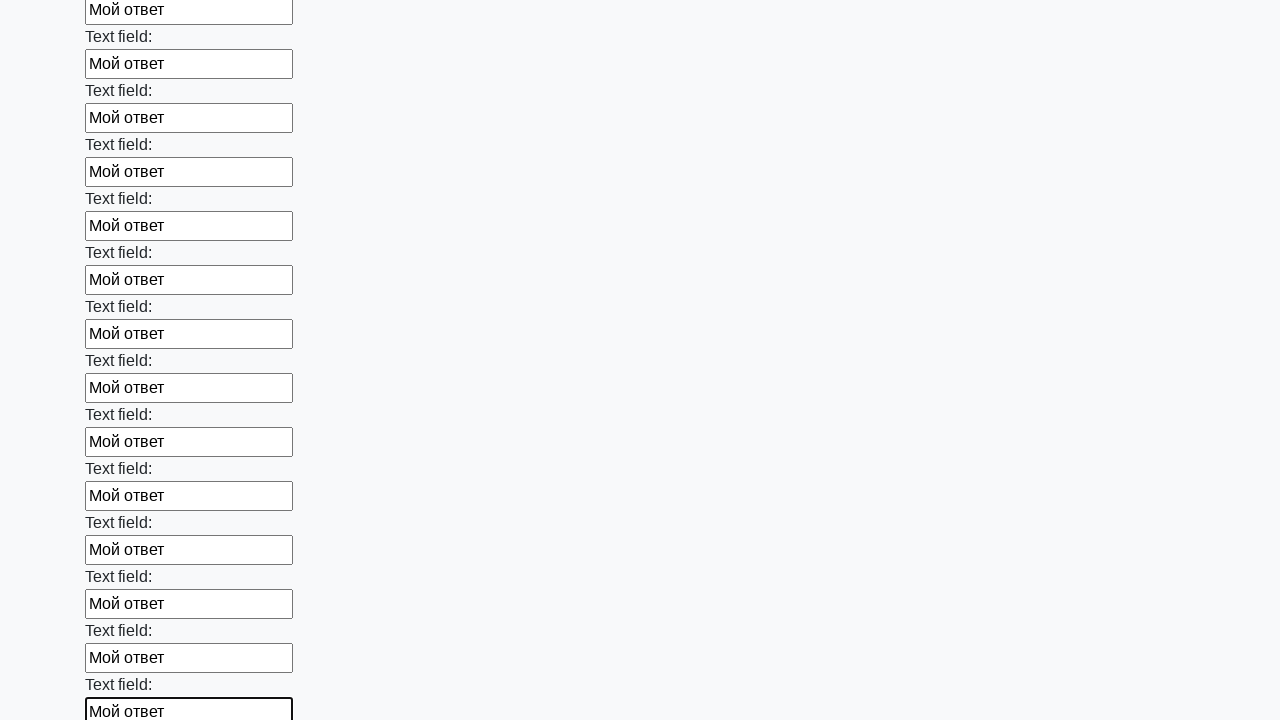

Filled text input field 86 with 'Мой ответ' on input[type='text'] >> nth=85
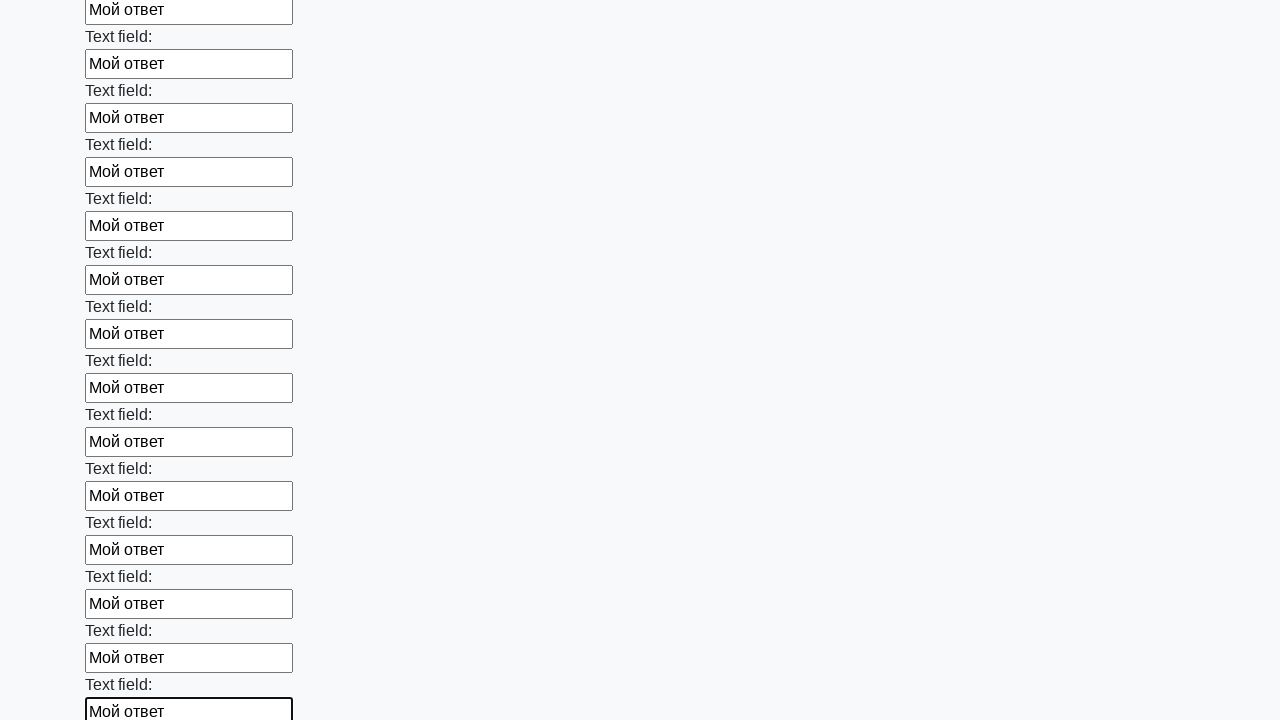

Filled text input field 87 with 'Мой ответ' on input[type='text'] >> nth=86
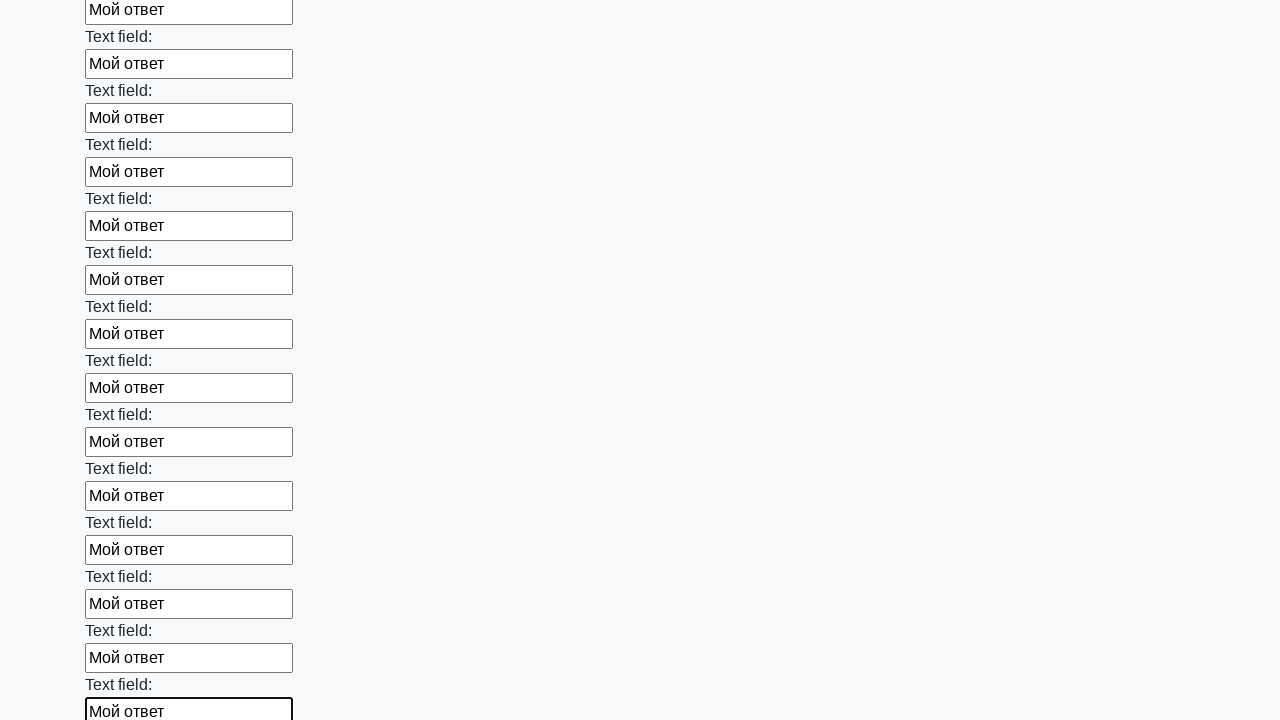

Filled text input field 88 with 'Мой ответ' on input[type='text'] >> nth=87
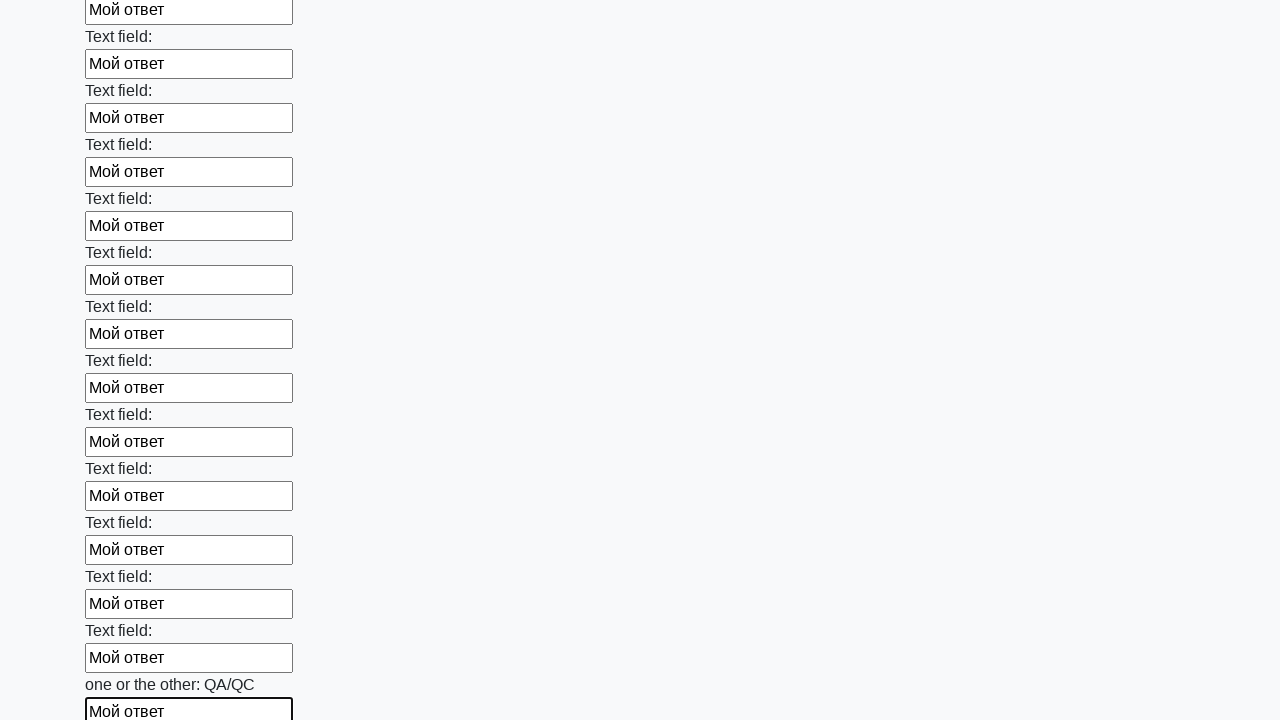

Filled text input field 89 with 'Мой ответ' on input[type='text'] >> nth=88
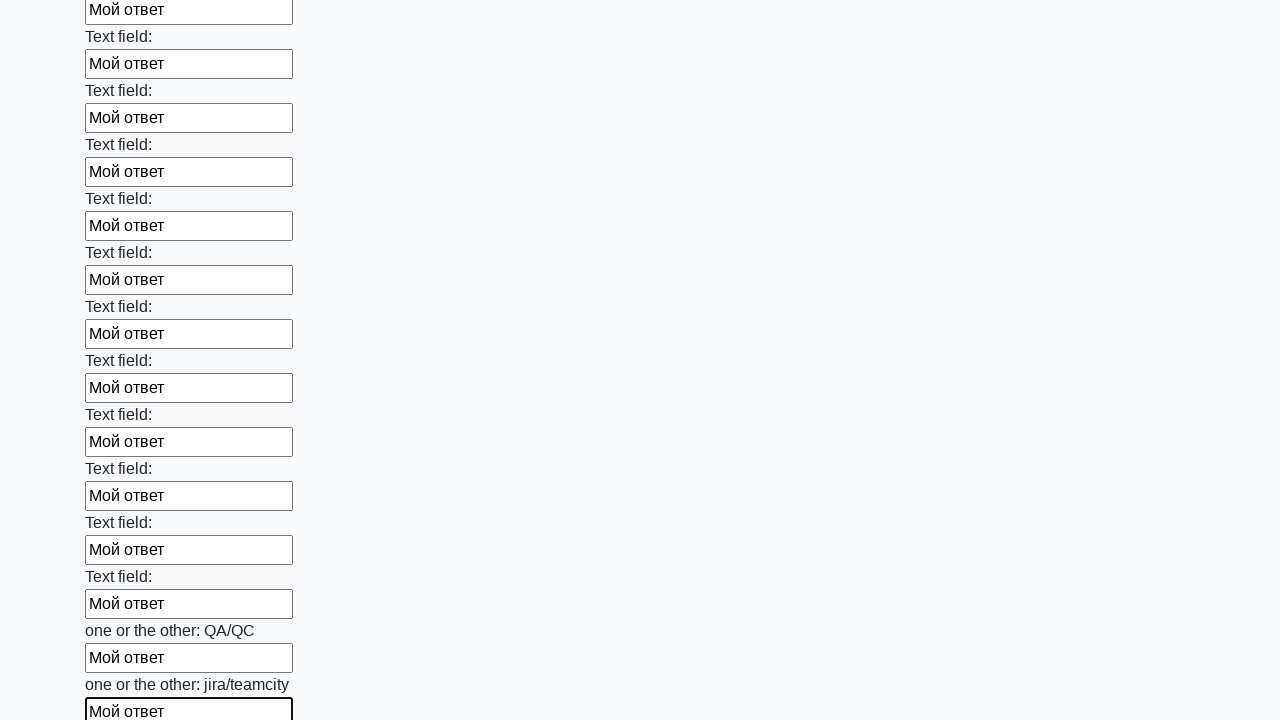

Filled text input field 90 with 'Мой ответ' on input[type='text'] >> nth=89
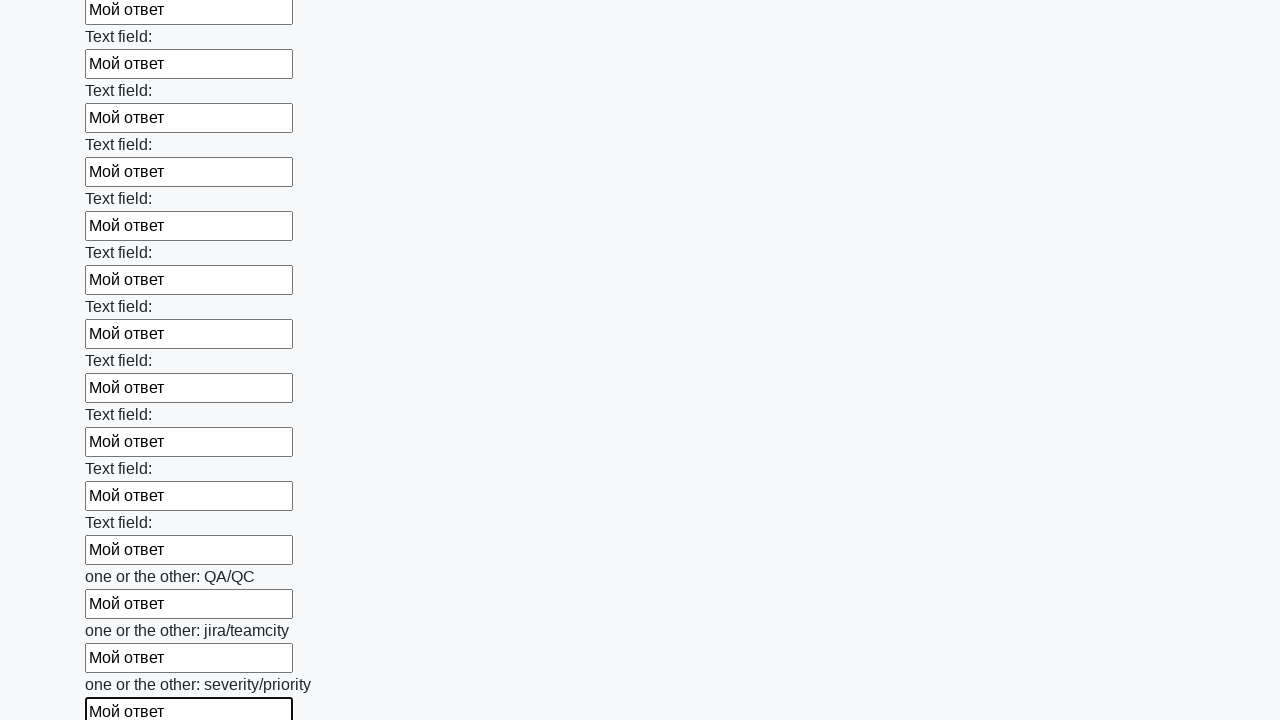

Filled text input field 91 with 'Мой ответ' on input[type='text'] >> nth=90
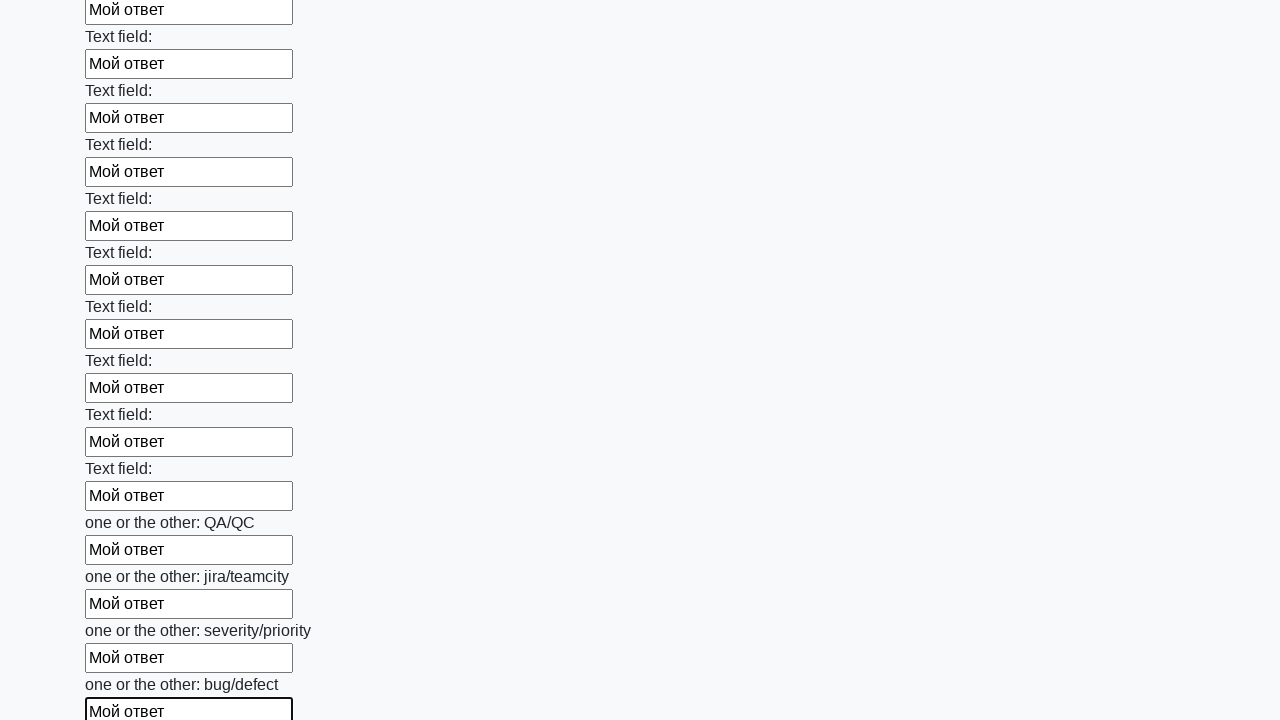

Filled text input field 92 with 'Мой ответ' on input[type='text'] >> nth=91
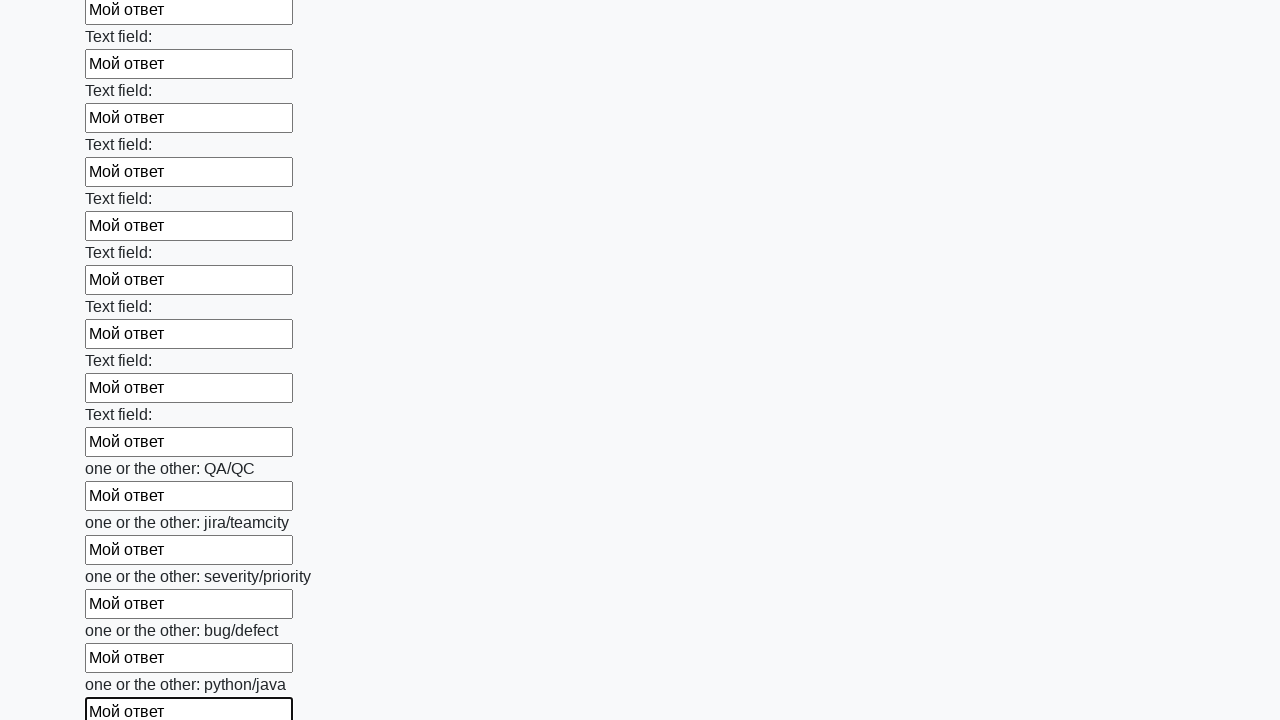

Filled text input field 93 with 'Мой ответ' on input[type='text'] >> nth=92
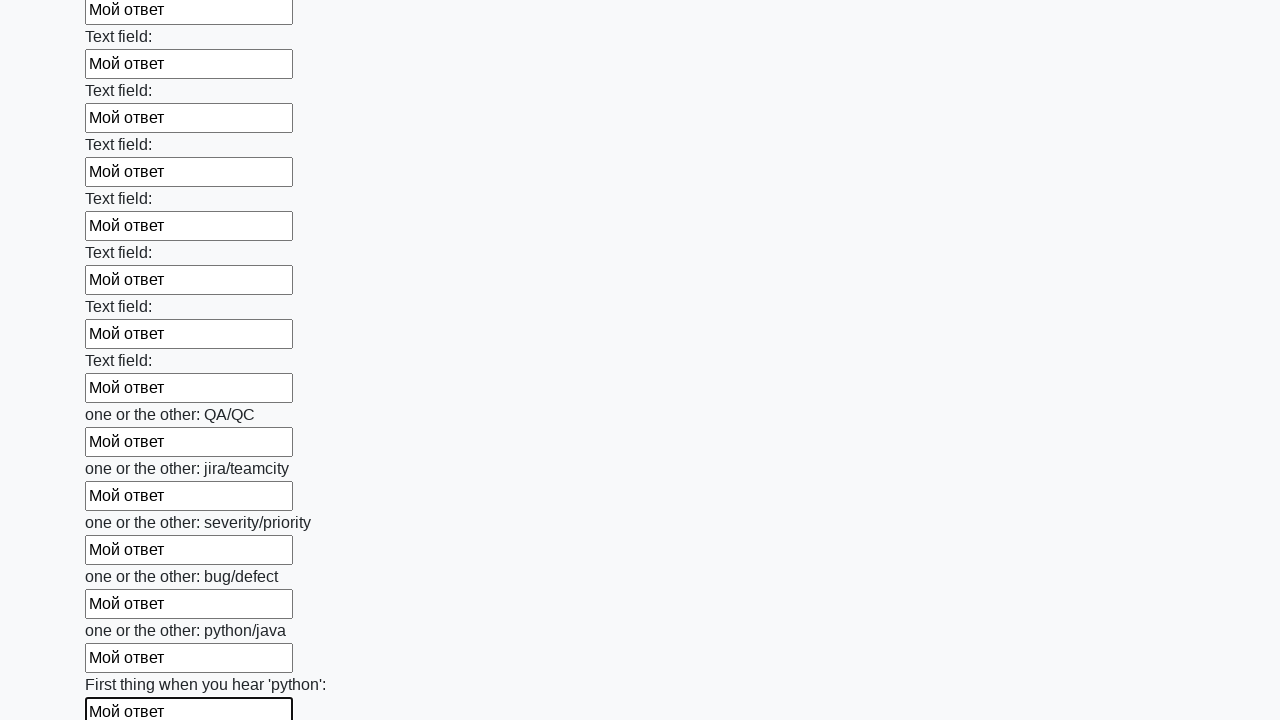

Filled text input field 94 with 'Мой ответ' on input[type='text'] >> nth=93
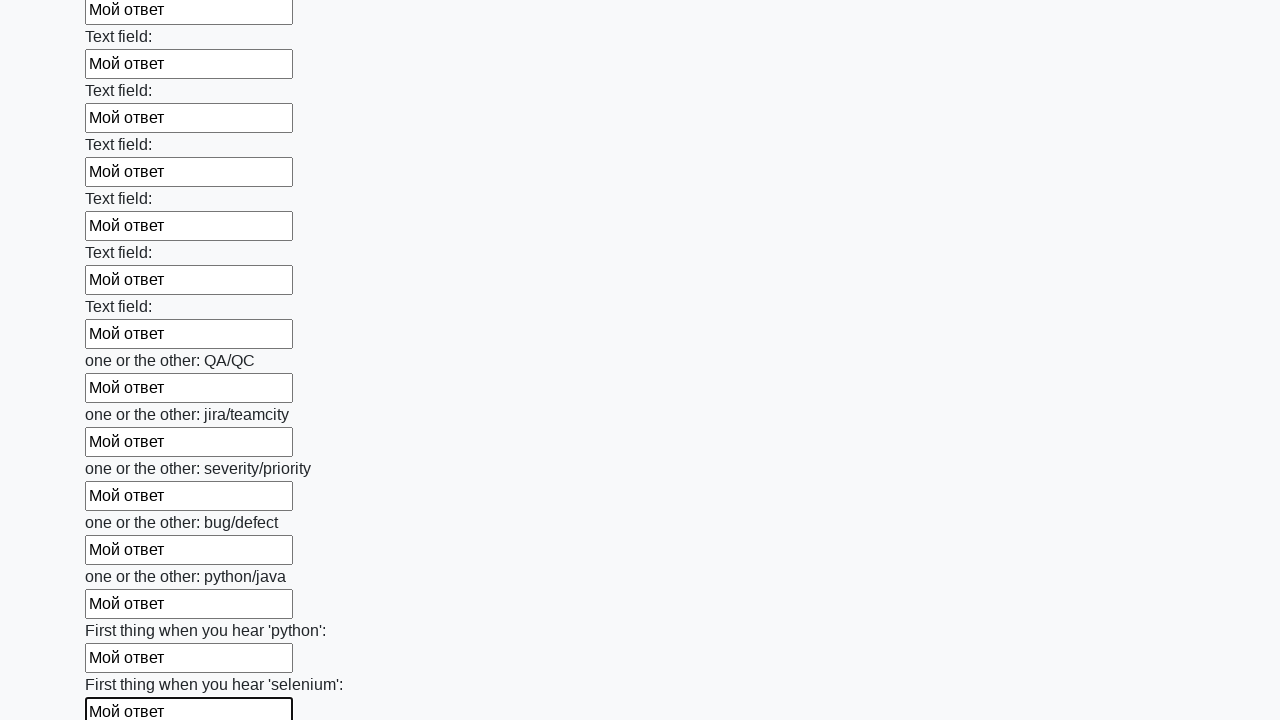

Filled text input field 95 with 'Мой ответ' on input[type='text'] >> nth=94
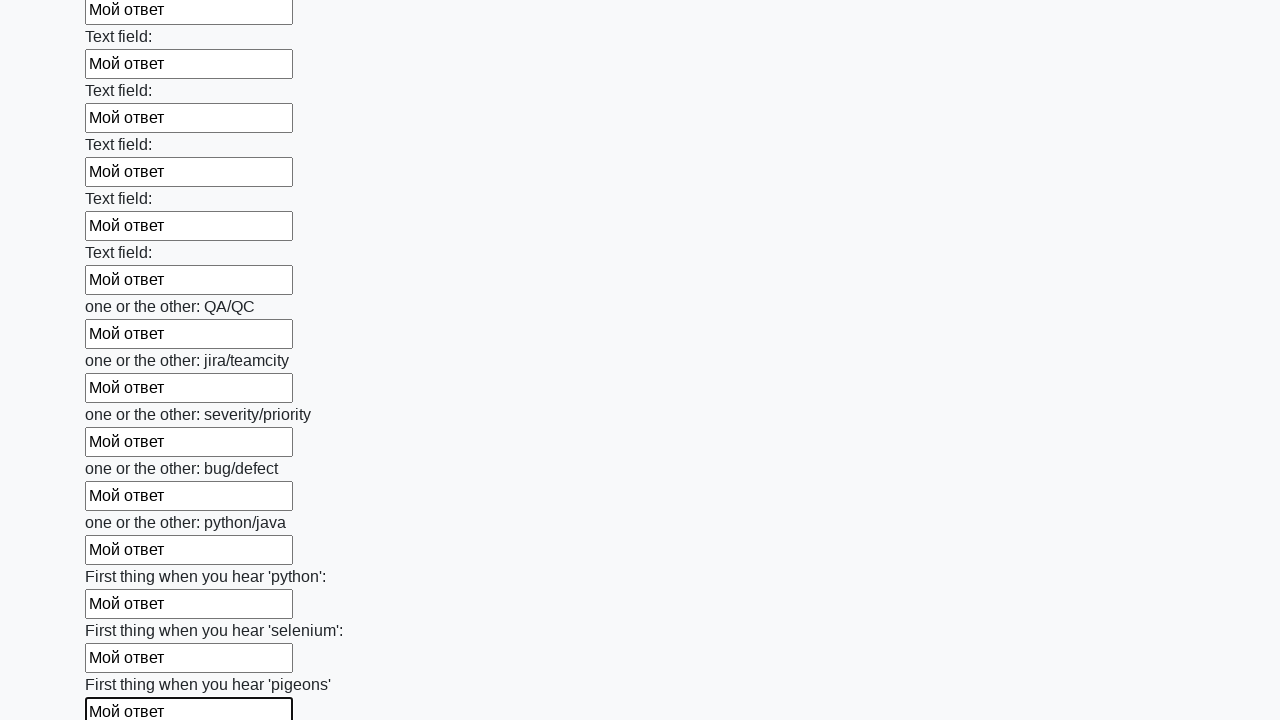

Filled text input field 96 with 'Мой ответ' on input[type='text'] >> nth=95
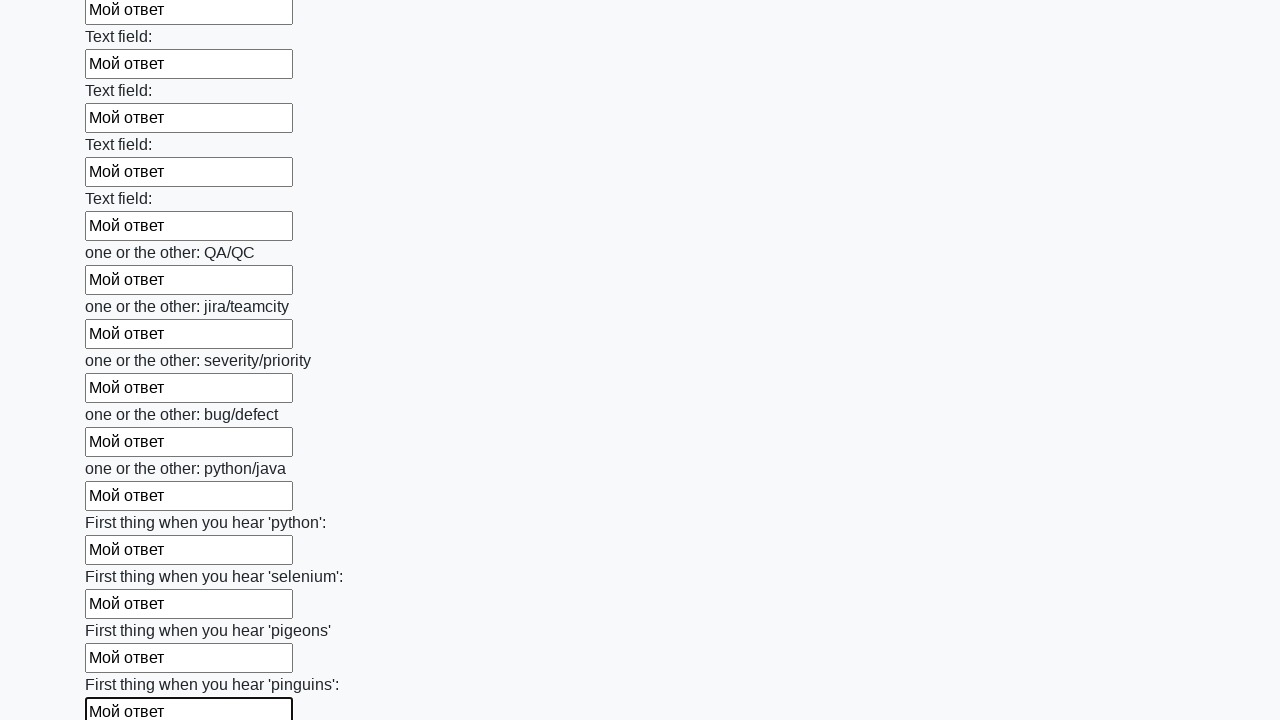

Filled text input field 97 with 'Мой ответ' on input[type='text'] >> nth=96
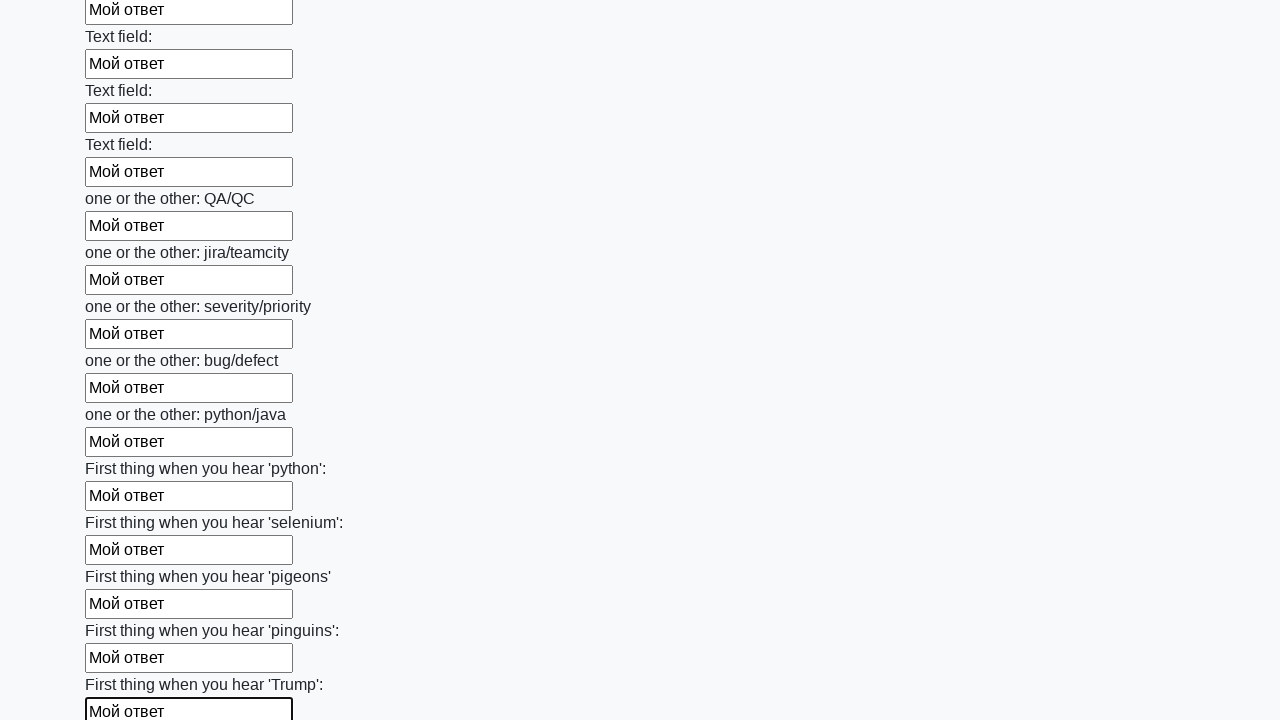

Filled text input field 98 with 'Мой ответ' on input[type='text'] >> nth=97
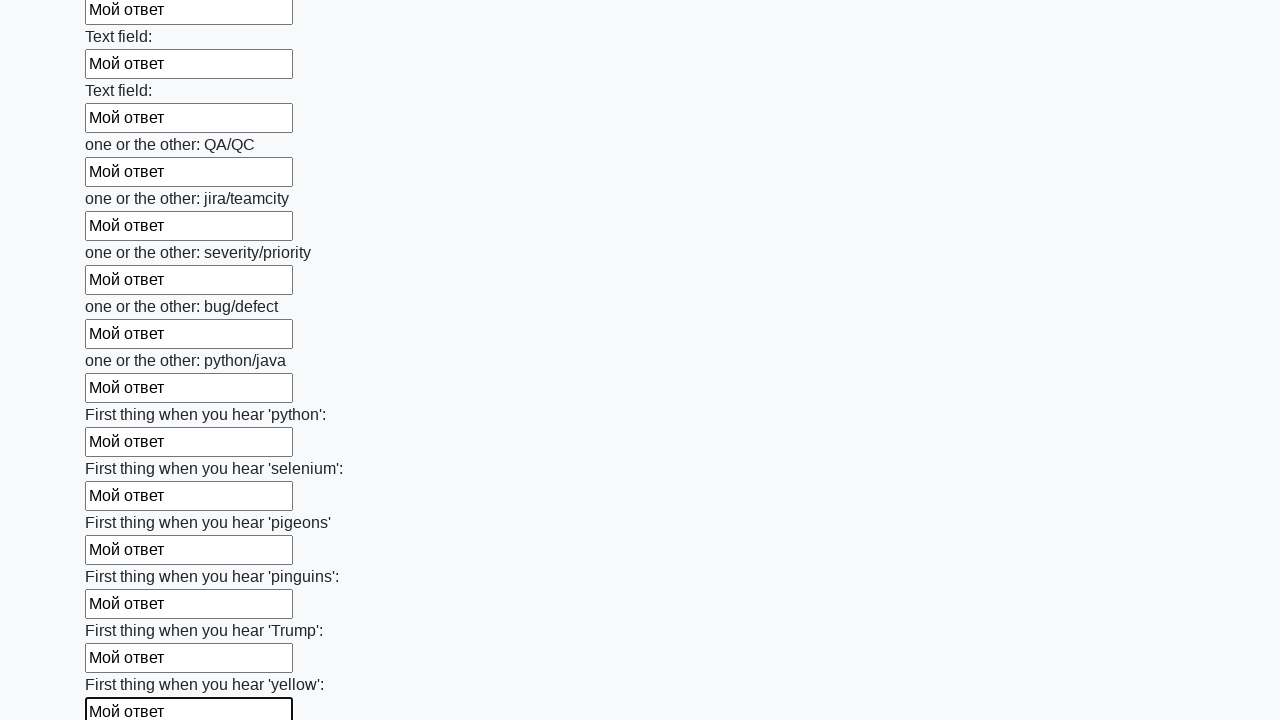

Filled text input field 99 with 'Мой ответ' on input[type='text'] >> nth=98
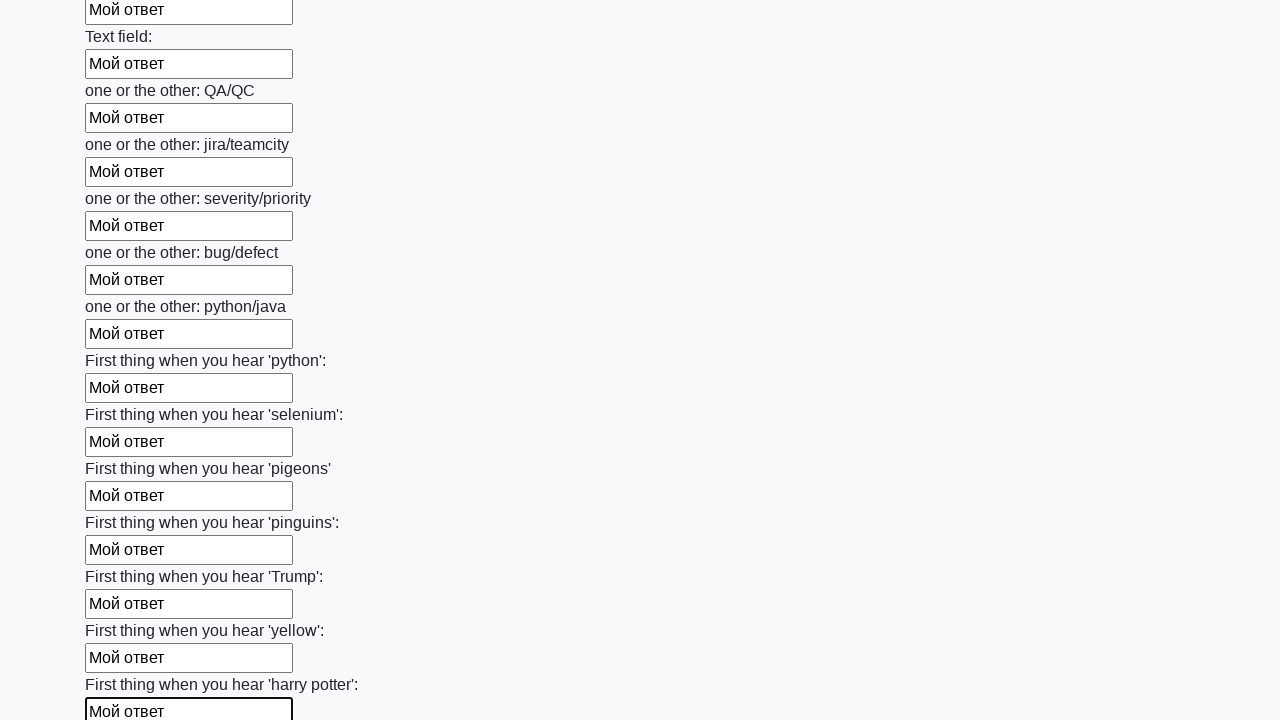

Filled text input field 100 with 'Мой ответ' on input[type='text'] >> nth=99
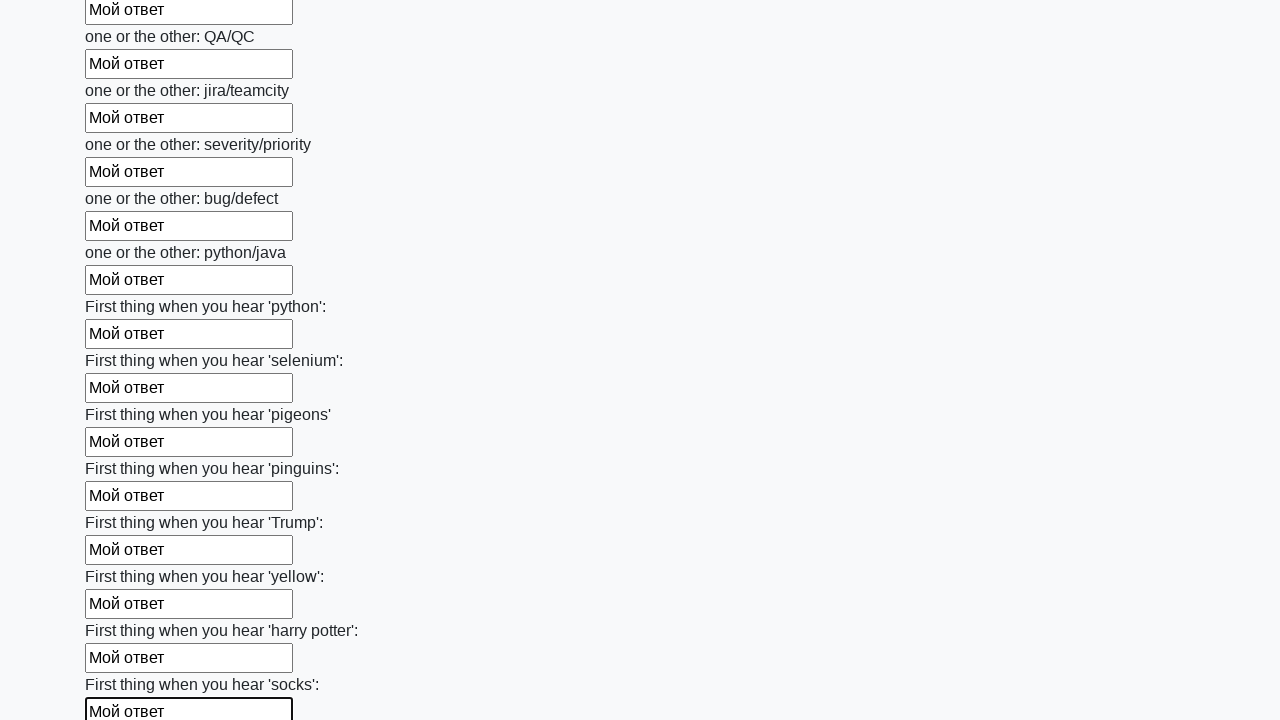

Clicked the submit button to submit the form at (123, 611) on button.btn
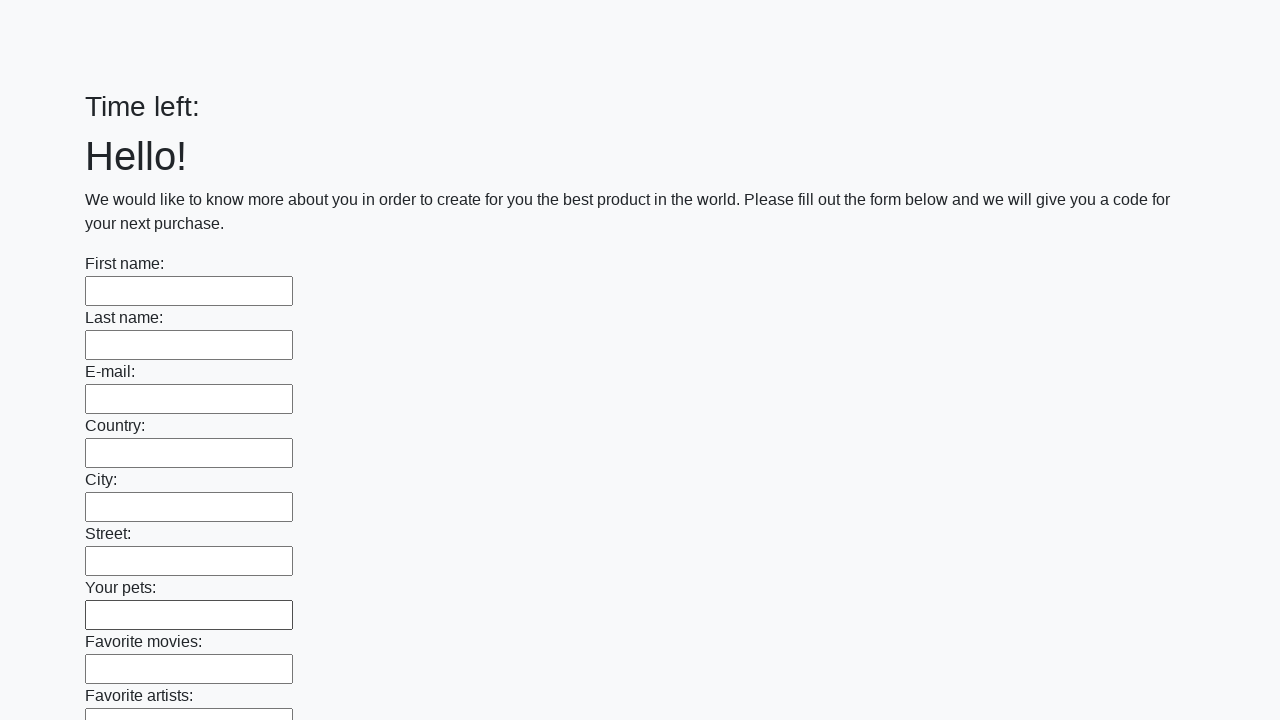

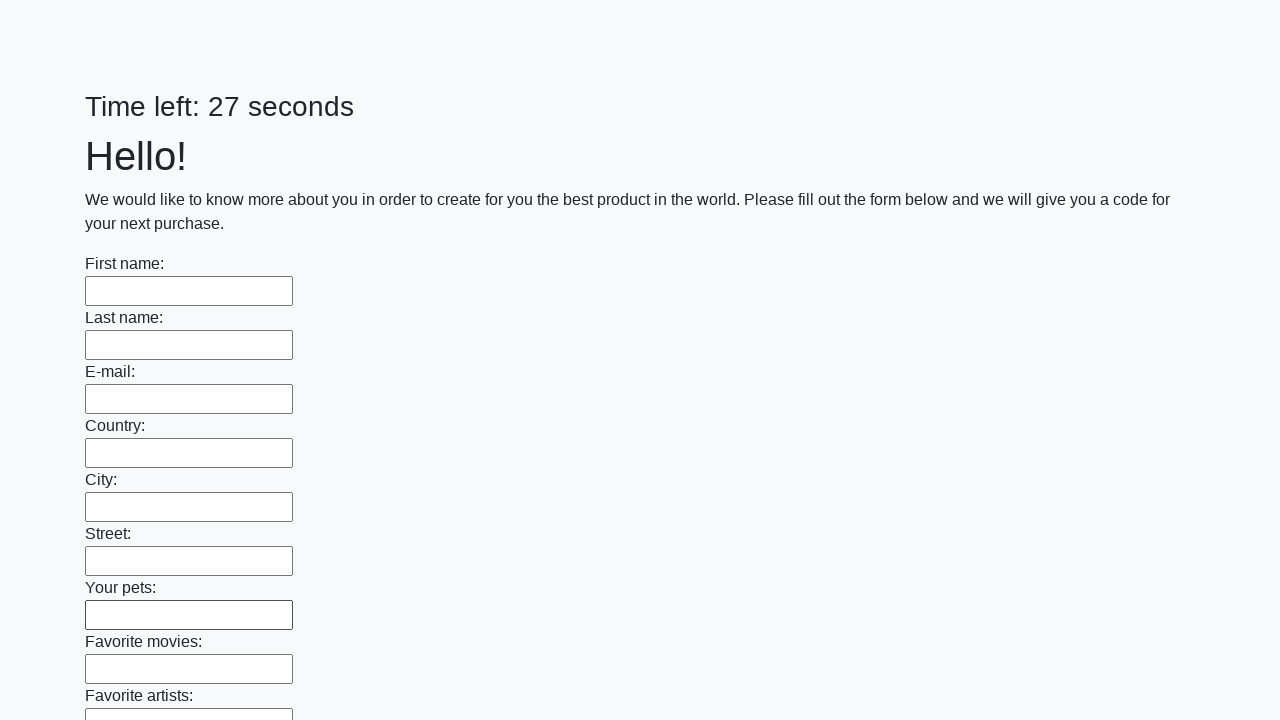